Tests selecting all checkboxes on the page, verifying they are selected, then deselecting all and verifying they are deselected

Starting URL: https://automationfc.github.io/multiple-fields/

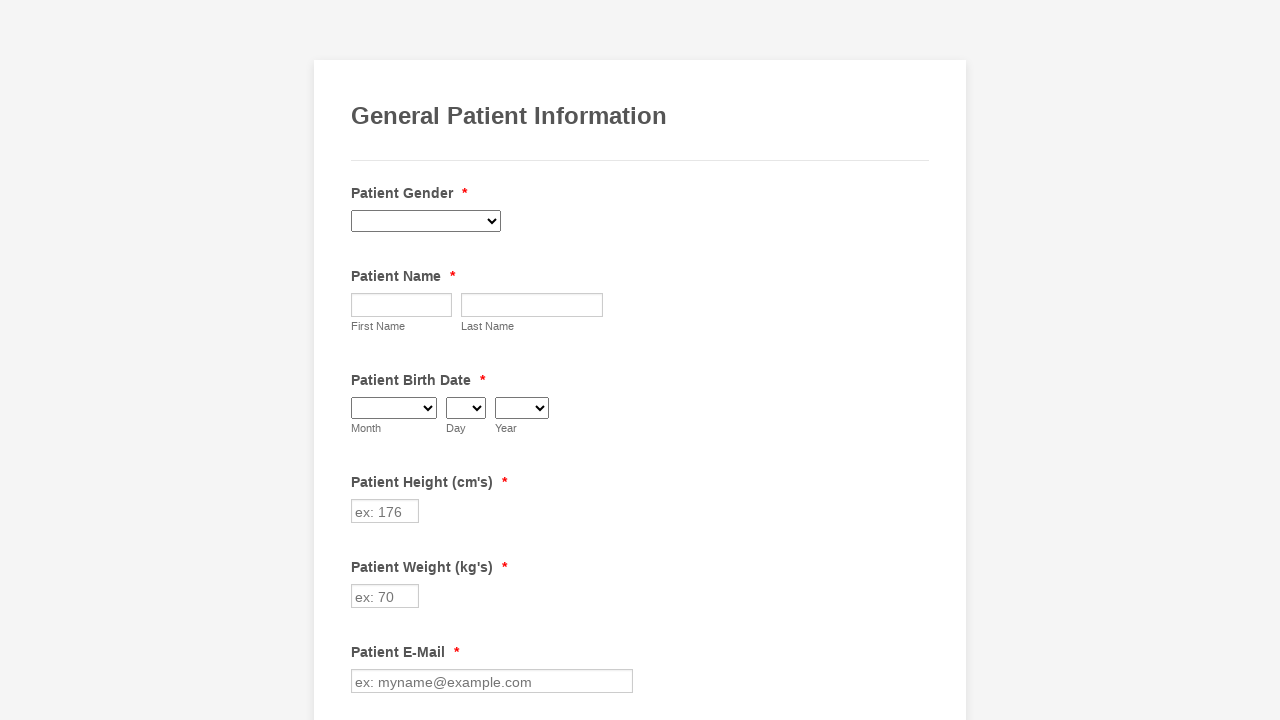

Navigated to multiple fields test page
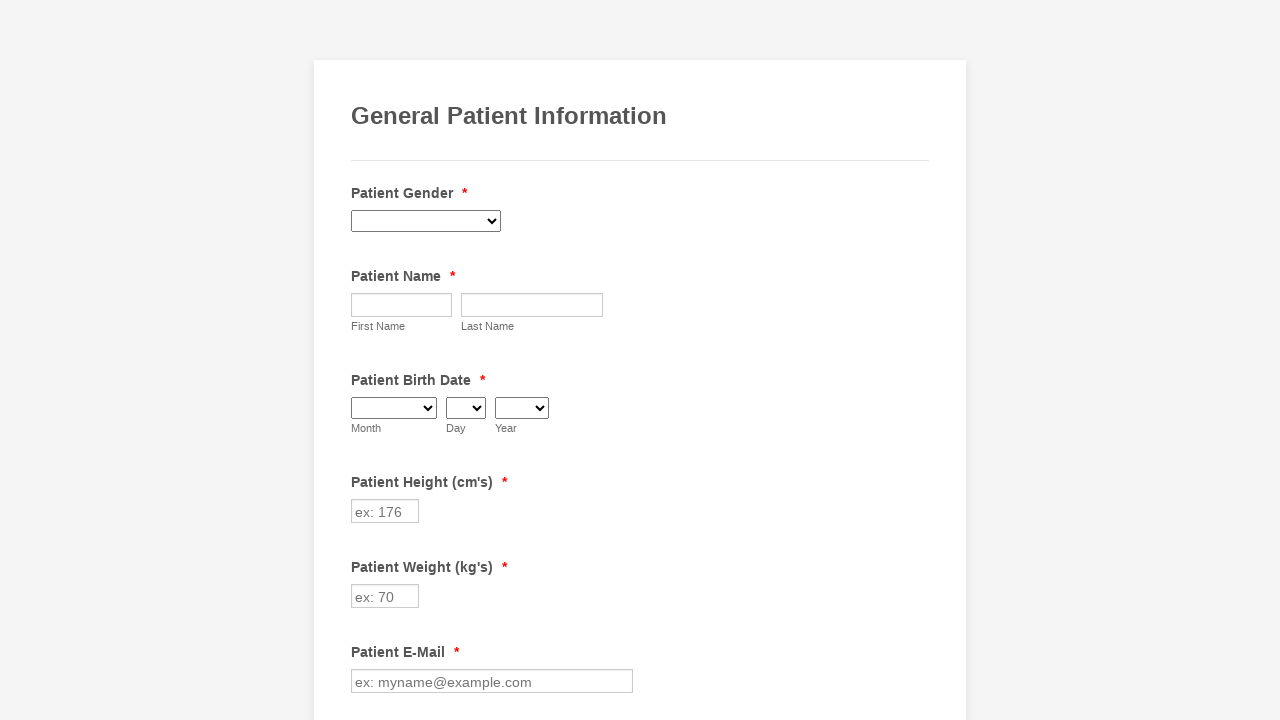

Retrieved all checkboxes from the page
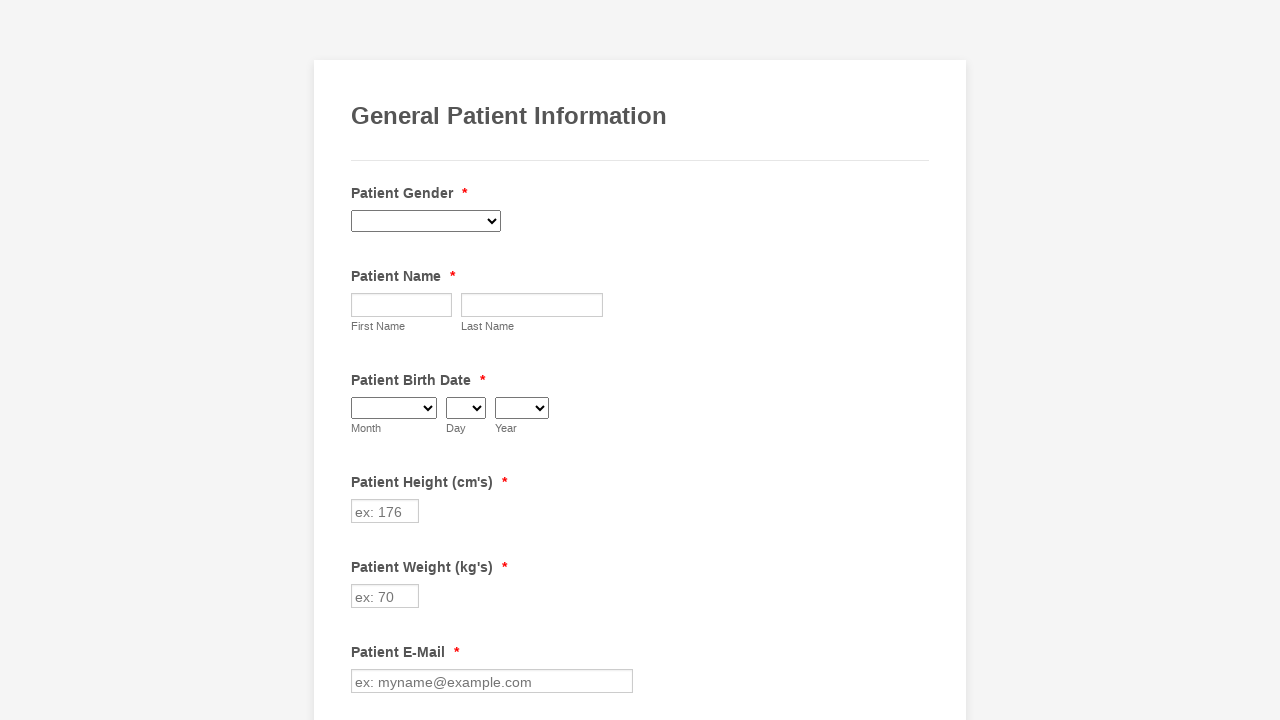

Clicked unchecked checkbox to select it at (362, 360) on input[type='checkbox'] >> nth=0
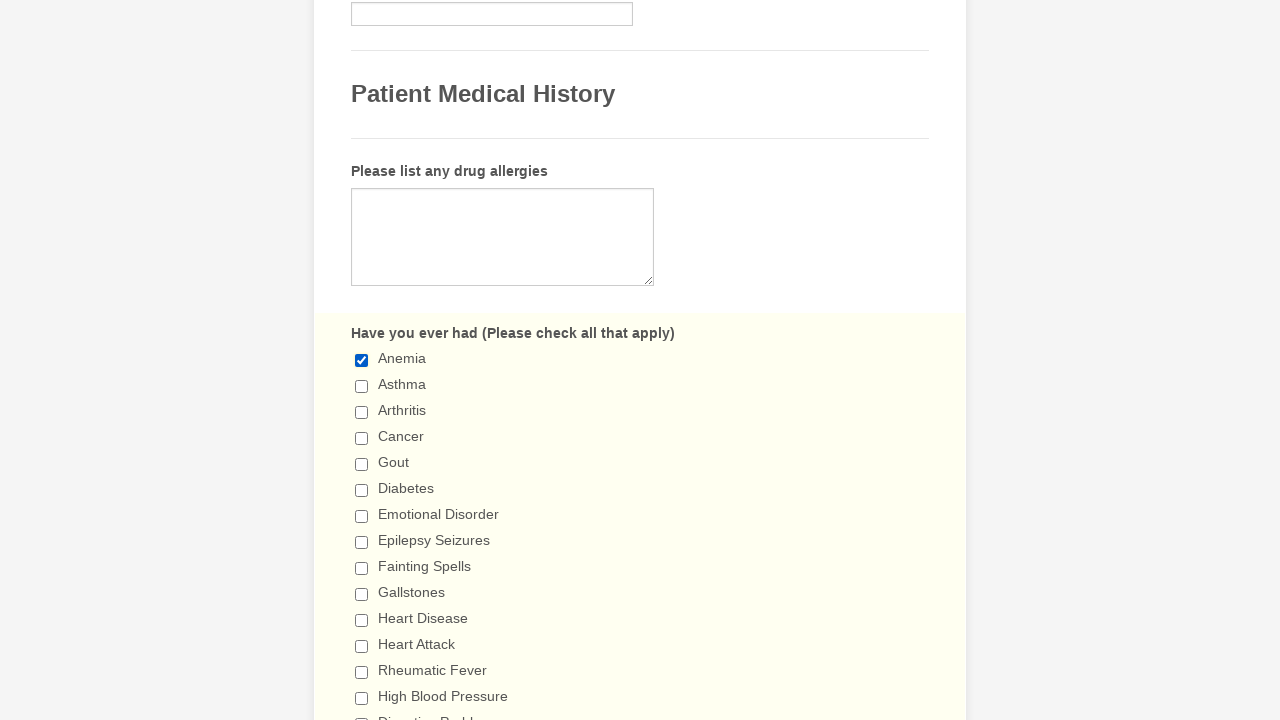

Verified checkbox is now selected
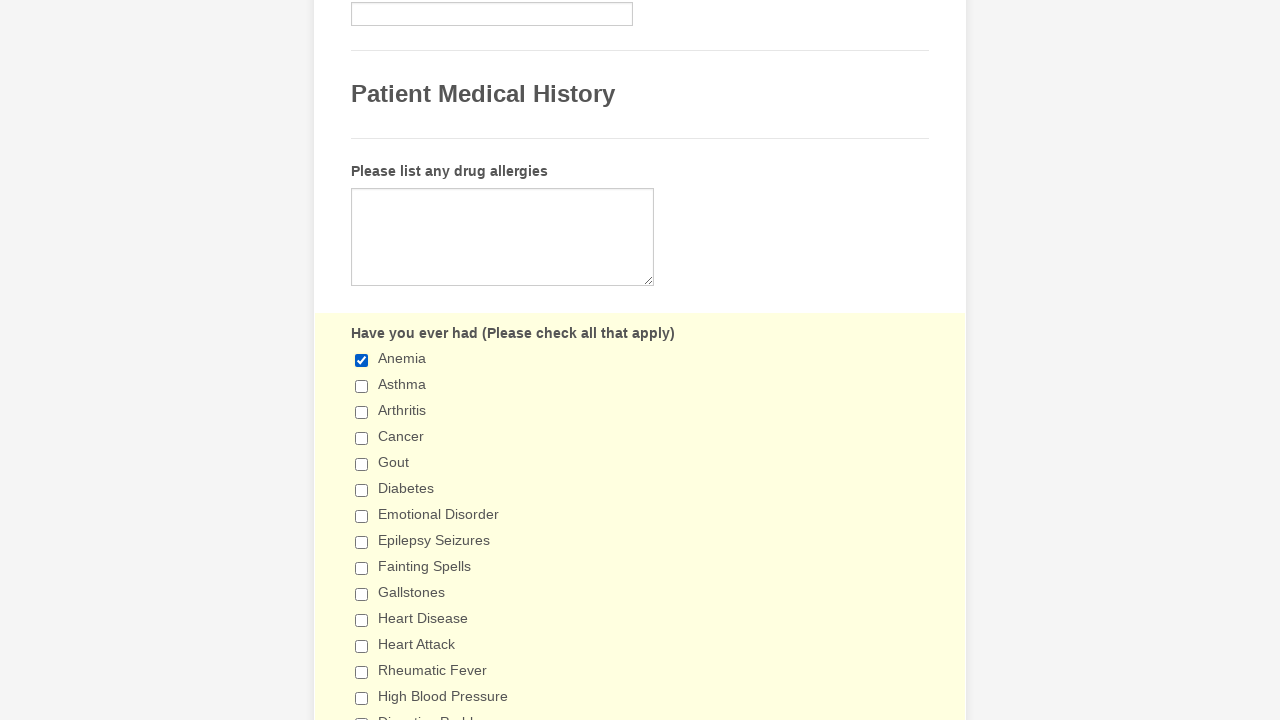

Clicked unchecked checkbox to select it at (362, 386) on input[type='checkbox'] >> nth=1
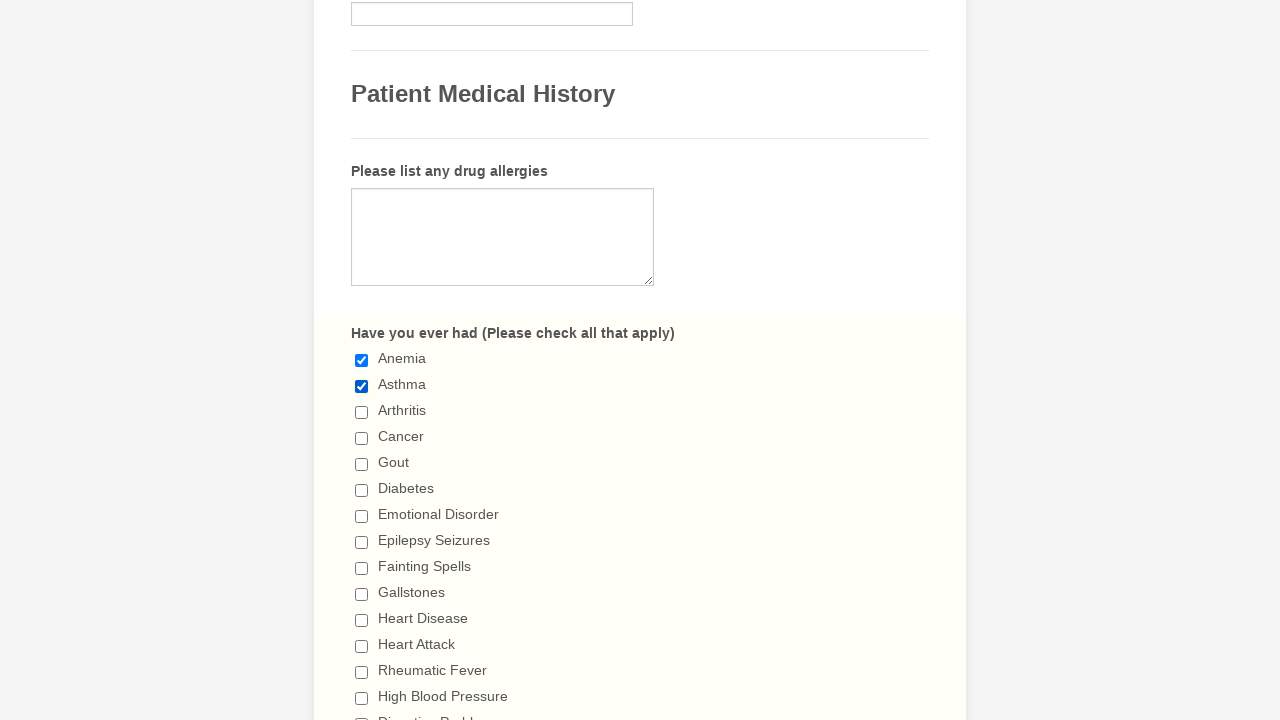

Verified checkbox is now selected
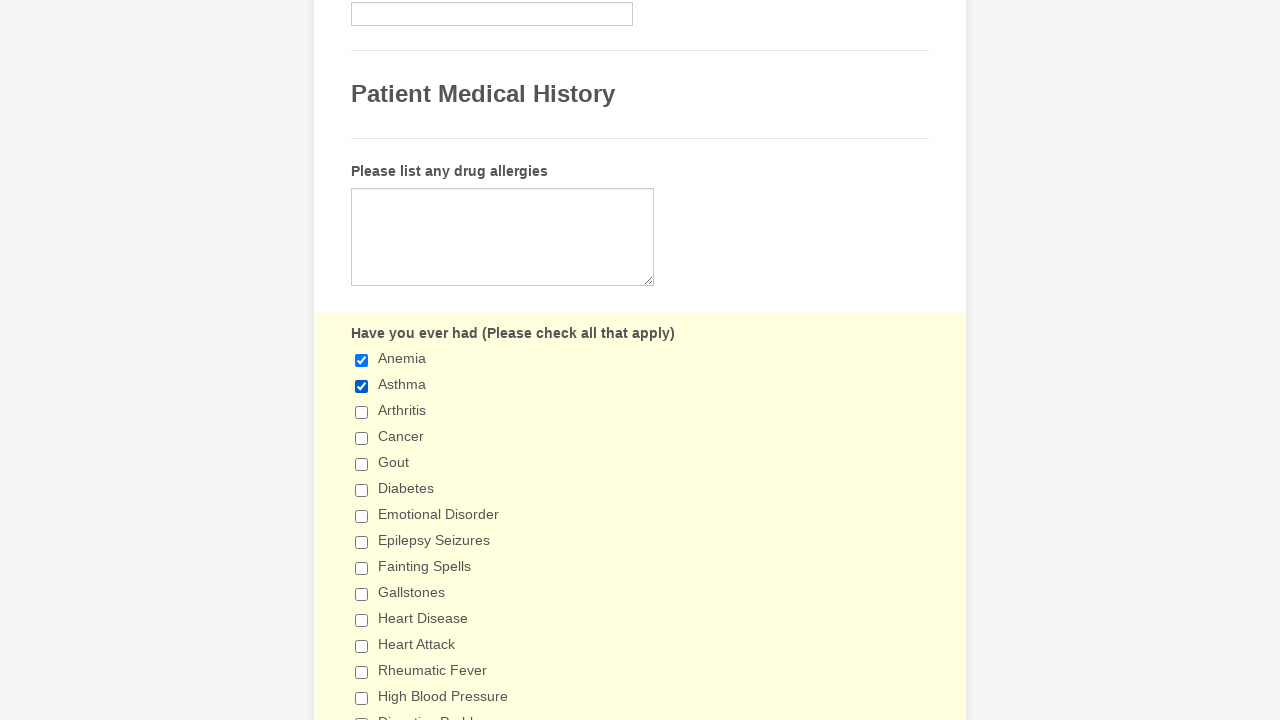

Clicked unchecked checkbox to select it at (362, 412) on input[type='checkbox'] >> nth=2
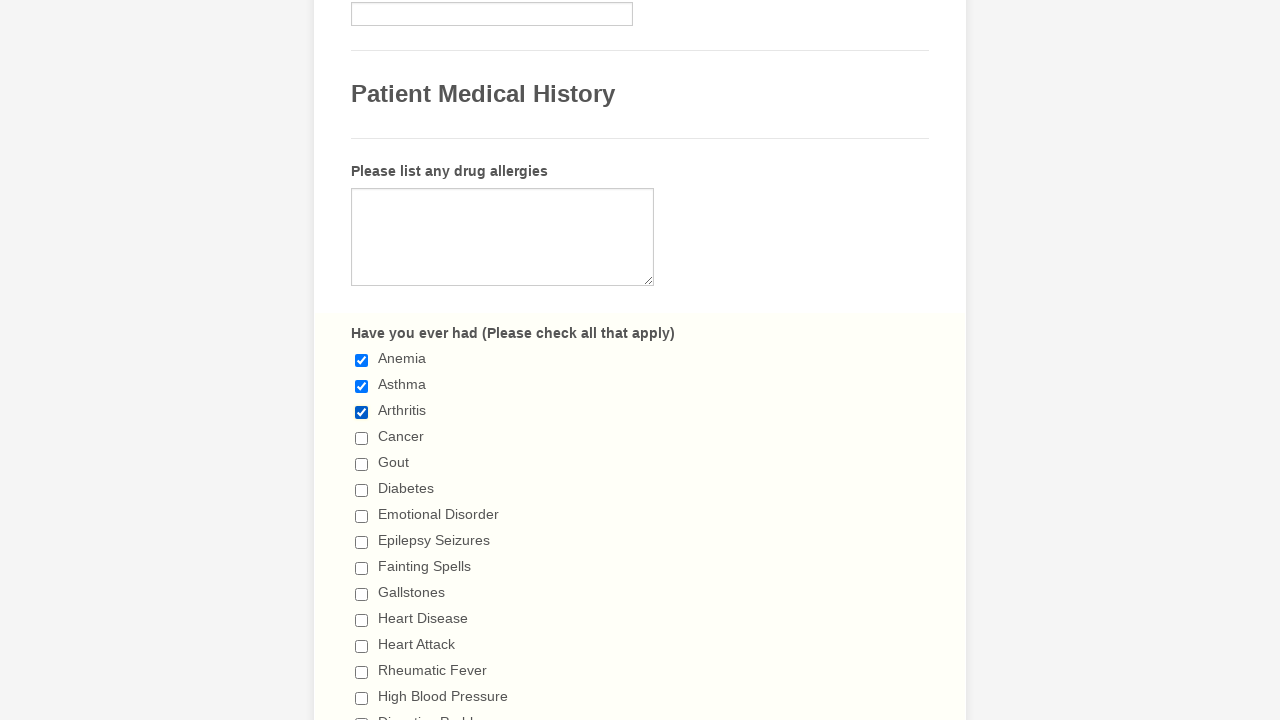

Verified checkbox is now selected
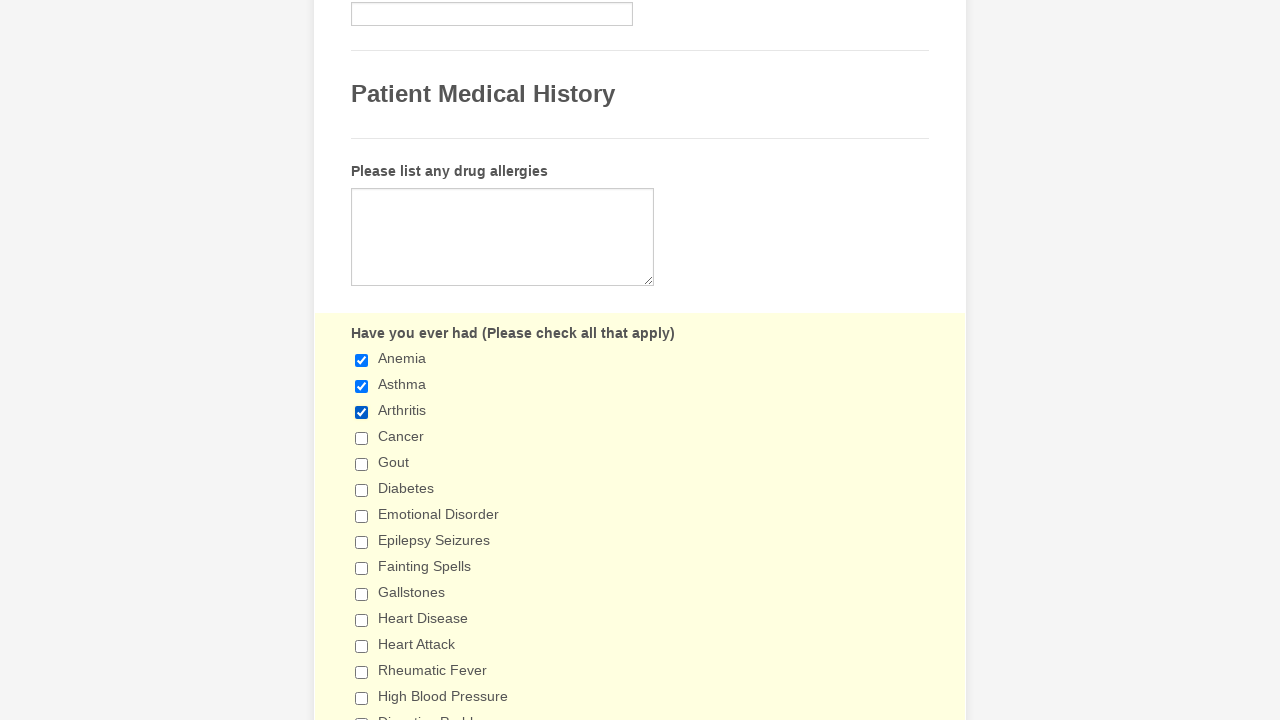

Clicked unchecked checkbox to select it at (362, 438) on input[type='checkbox'] >> nth=3
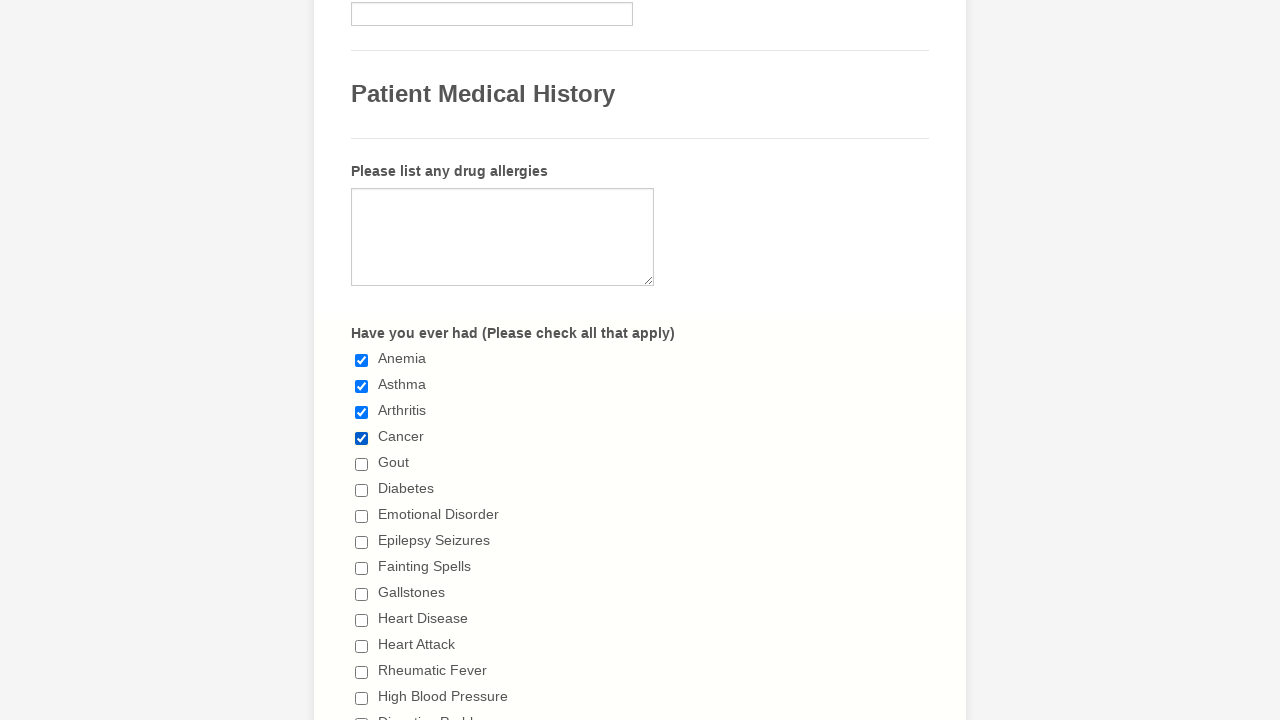

Verified checkbox is now selected
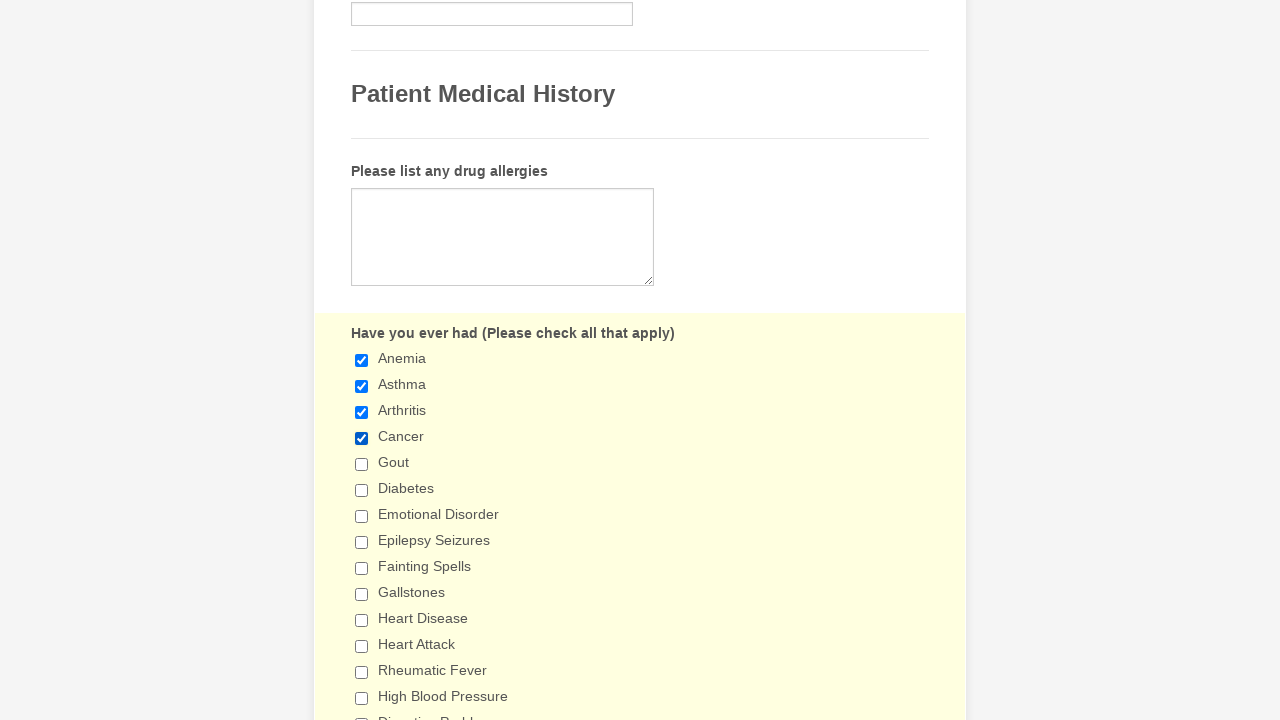

Clicked unchecked checkbox to select it at (362, 464) on input[type='checkbox'] >> nth=4
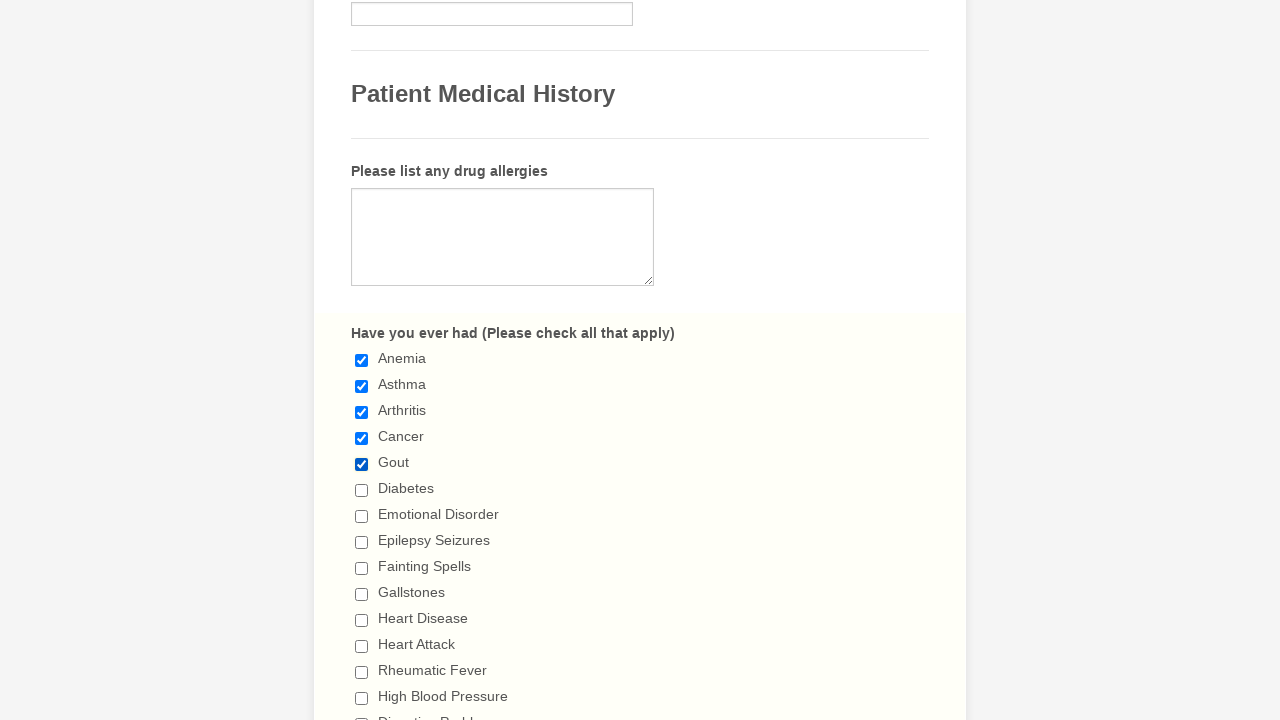

Verified checkbox is now selected
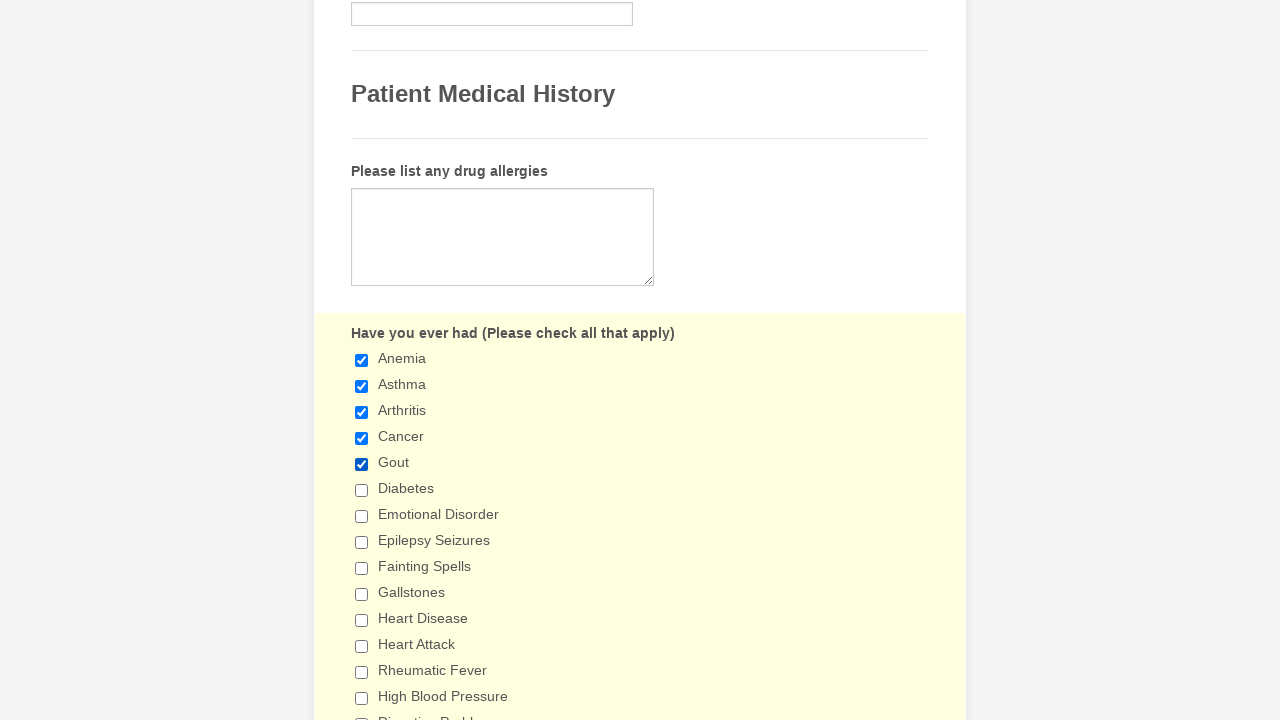

Clicked unchecked checkbox to select it at (362, 490) on input[type='checkbox'] >> nth=5
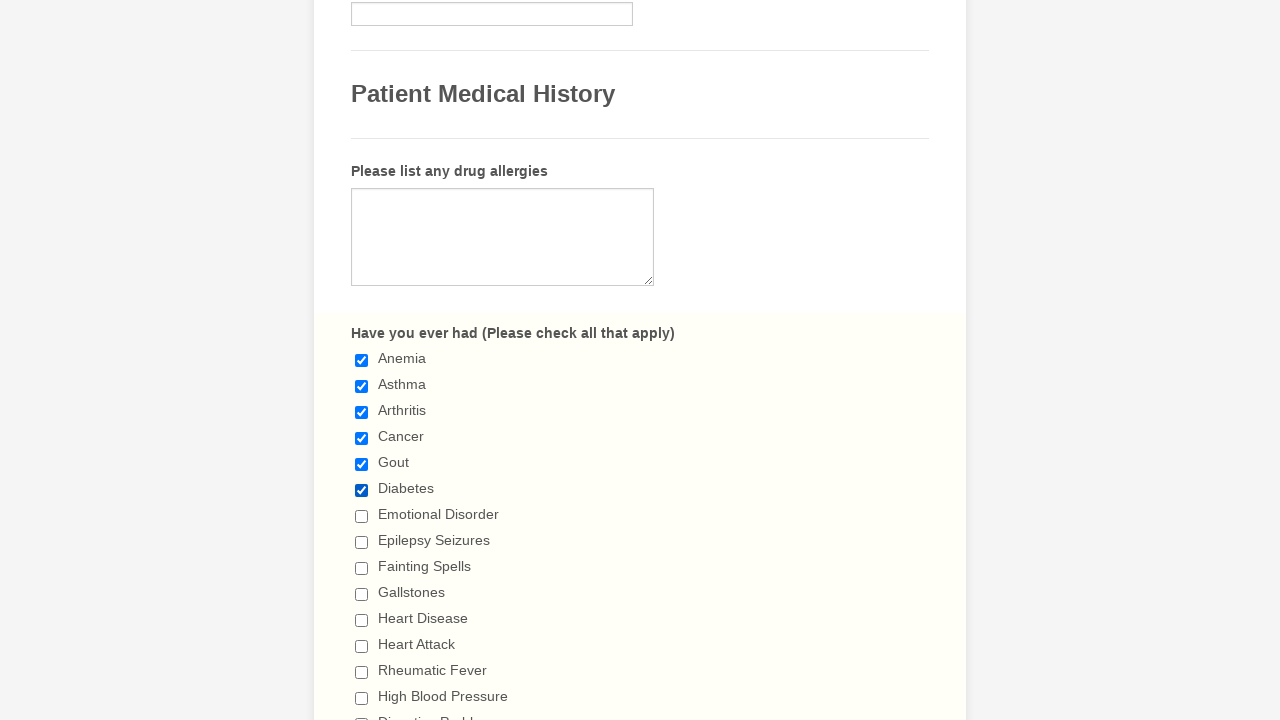

Verified checkbox is now selected
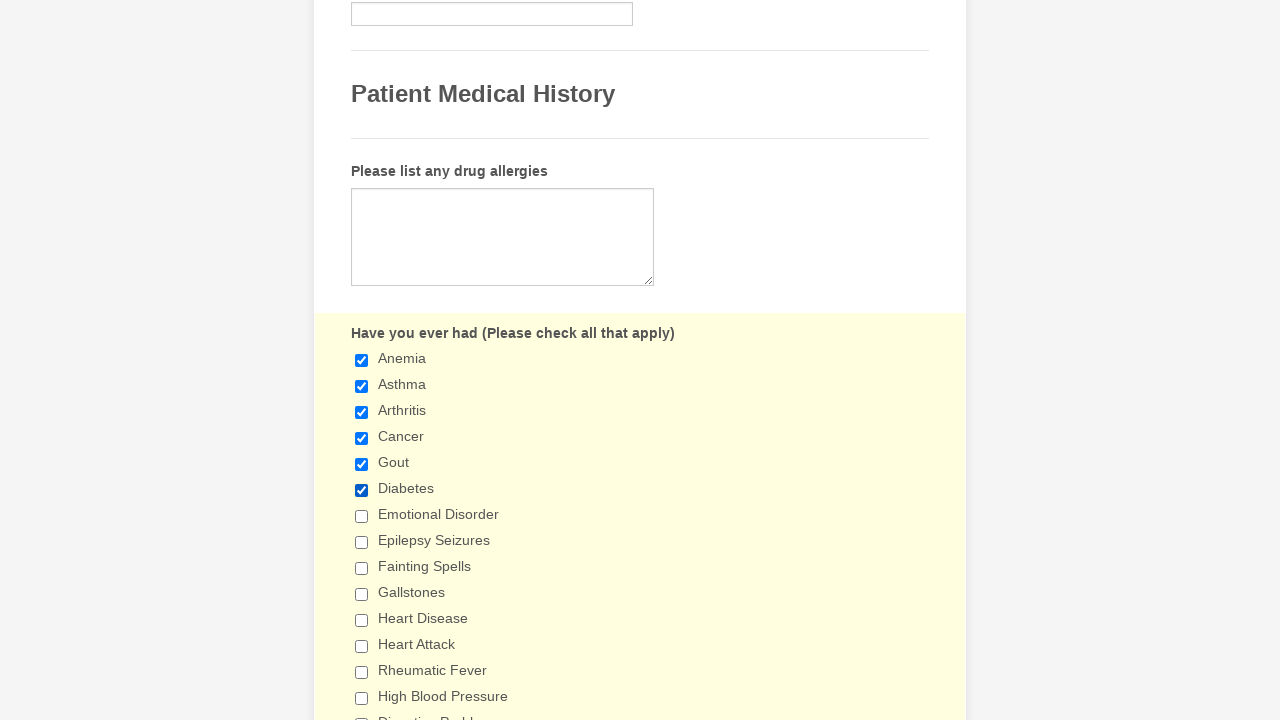

Clicked unchecked checkbox to select it at (362, 516) on input[type='checkbox'] >> nth=6
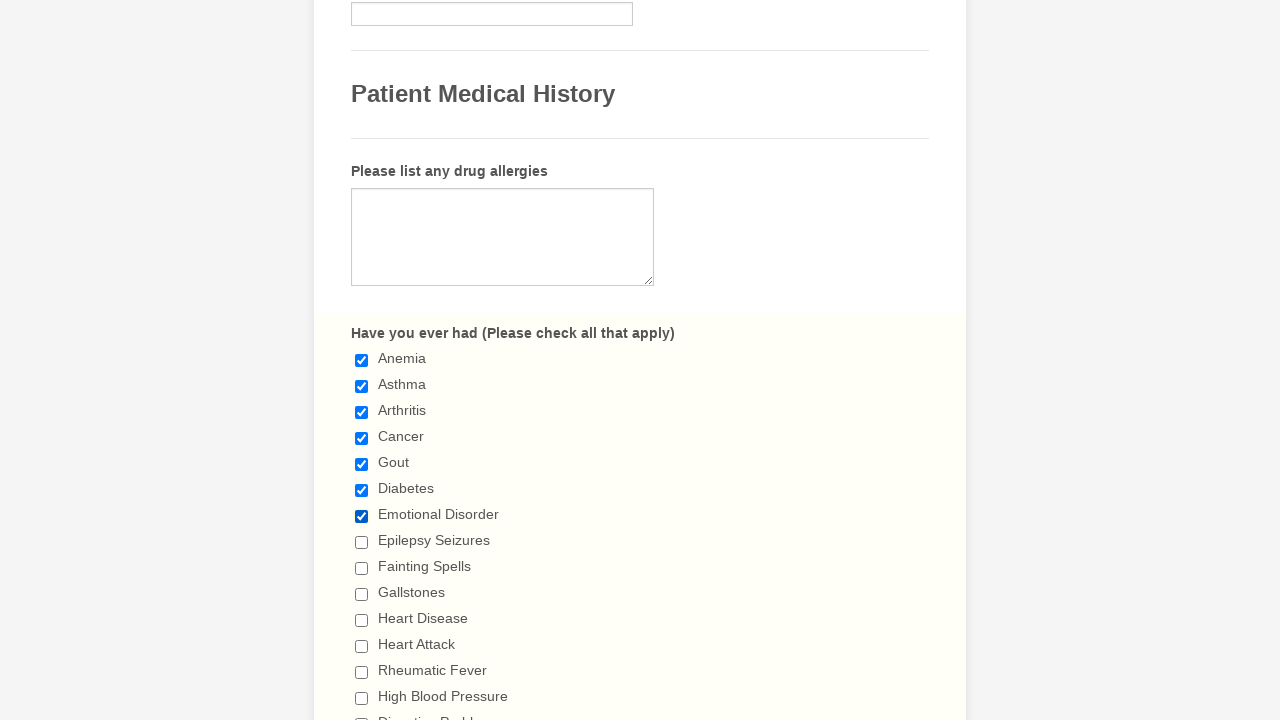

Verified checkbox is now selected
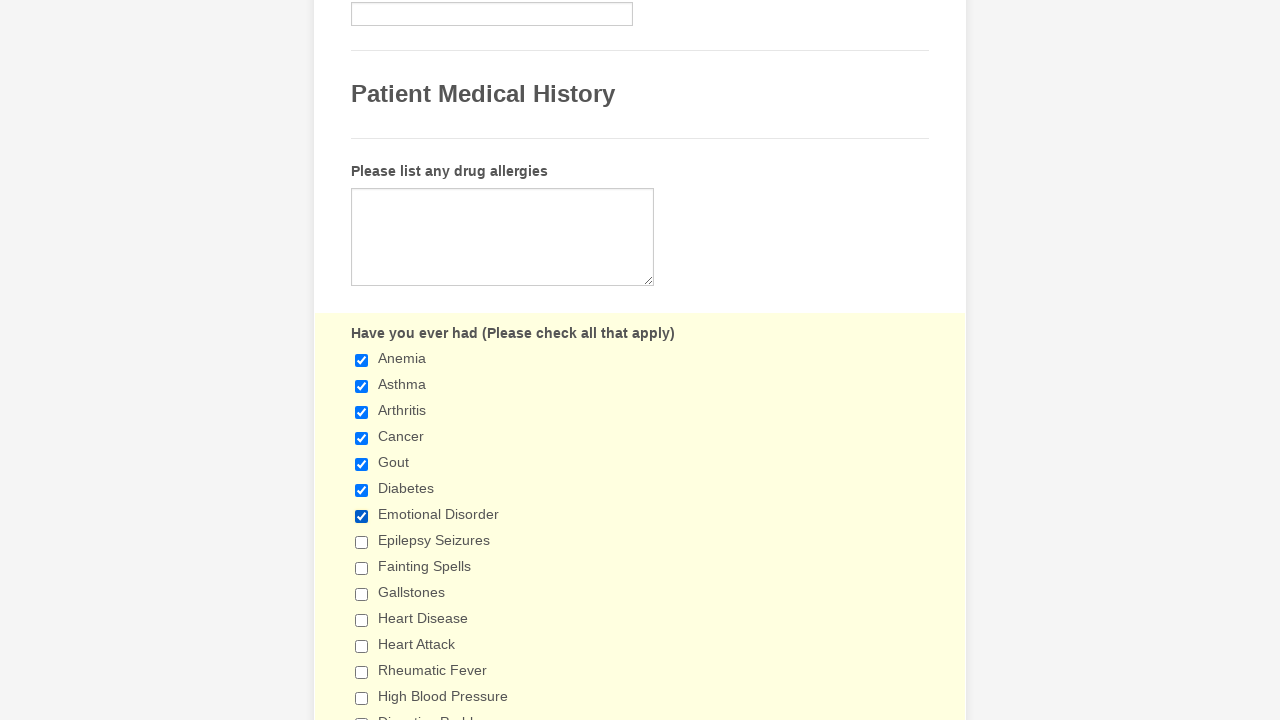

Clicked unchecked checkbox to select it at (362, 542) on input[type='checkbox'] >> nth=7
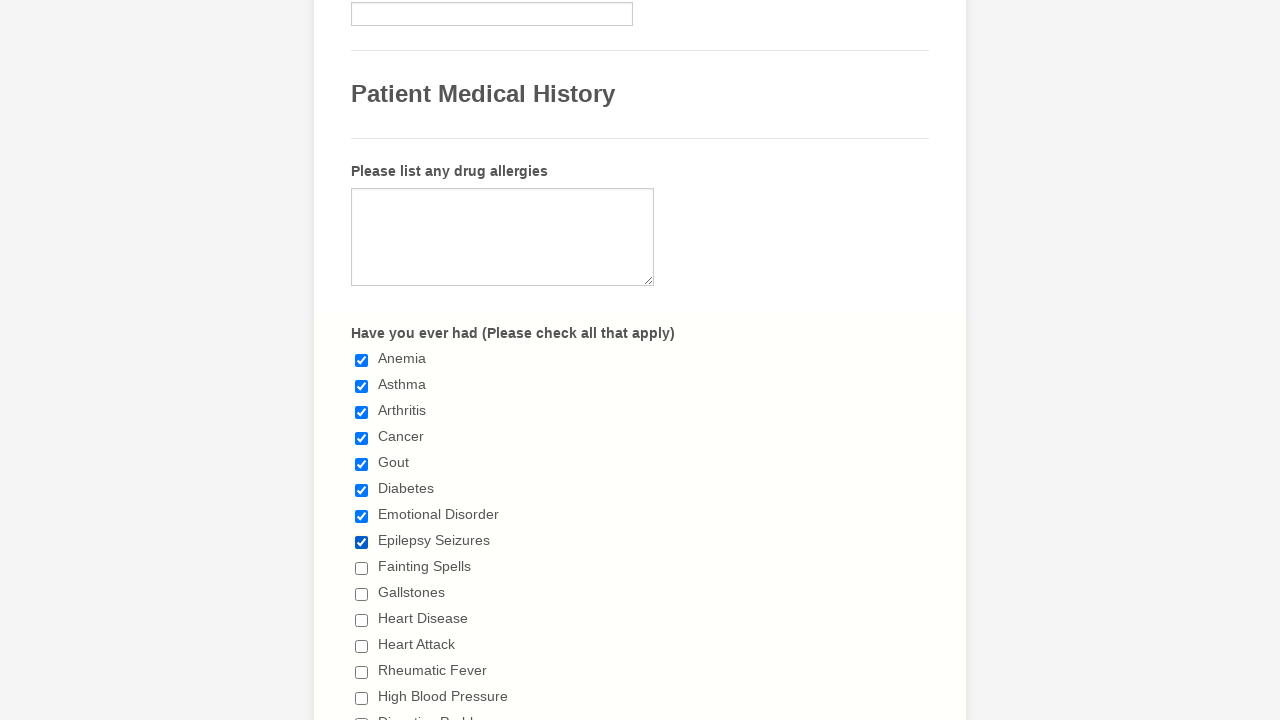

Verified checkbox is now selected
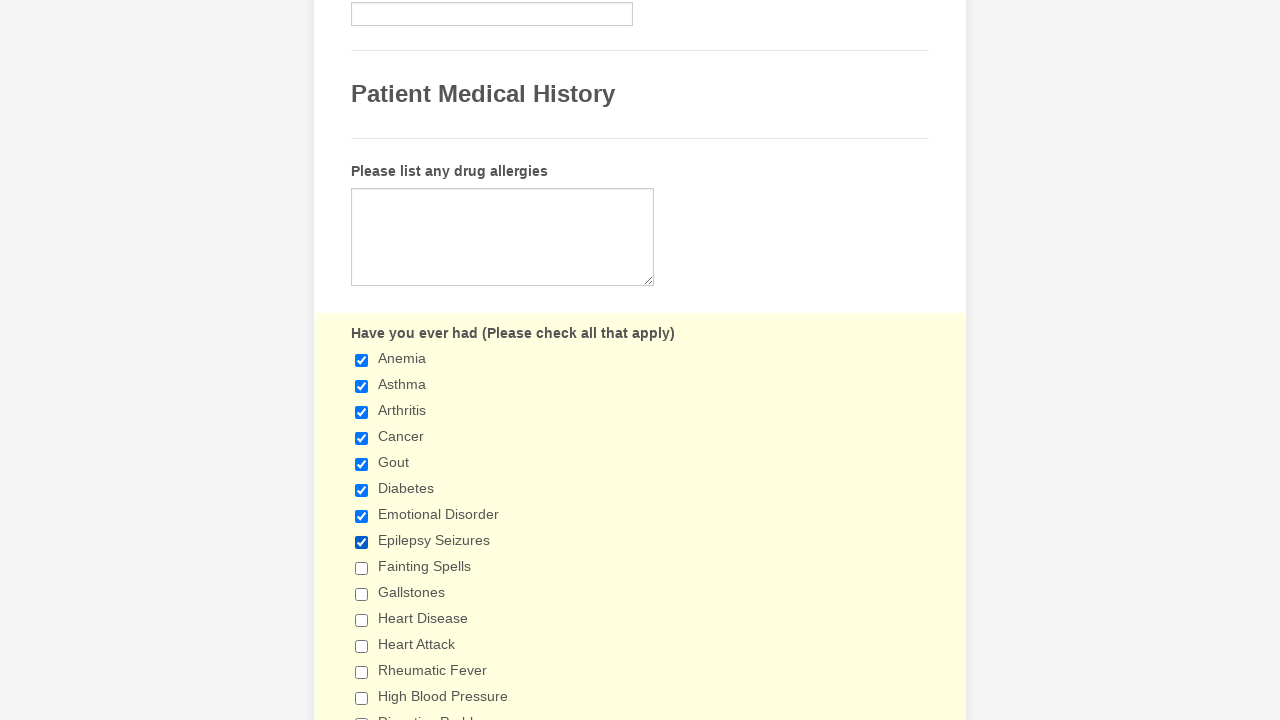

Clicked unchecked checkbox to select it at (362, 568) on input[type='checkbox'] >> nth=8
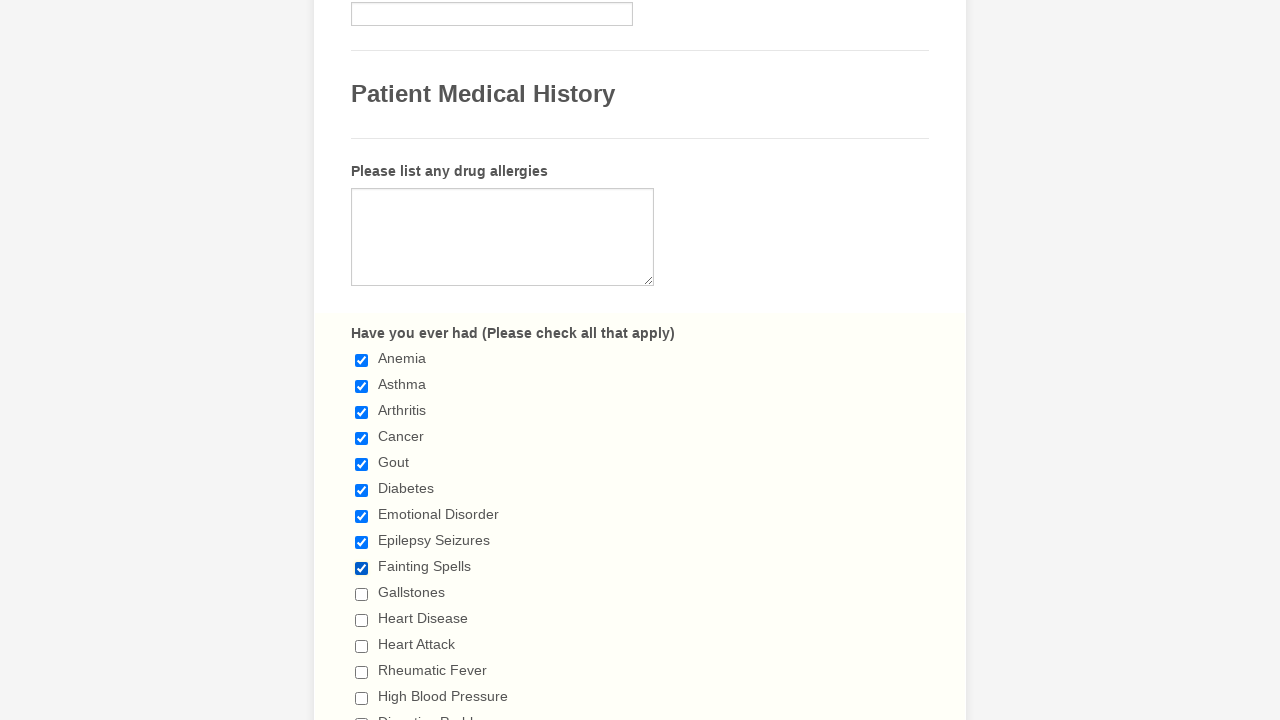

Verified checkbox is now selected
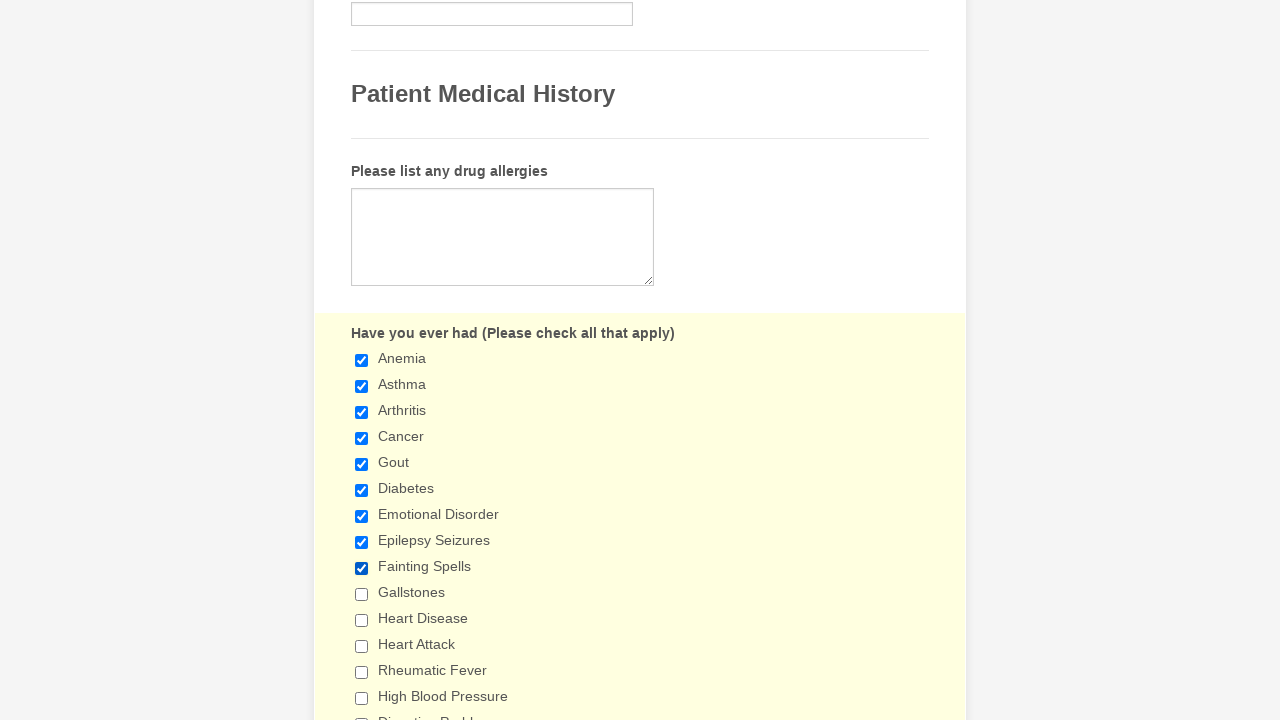

Clicked unchecked checkbox to select it at (362, 594) on input[type='checkbox'] >> nth=9
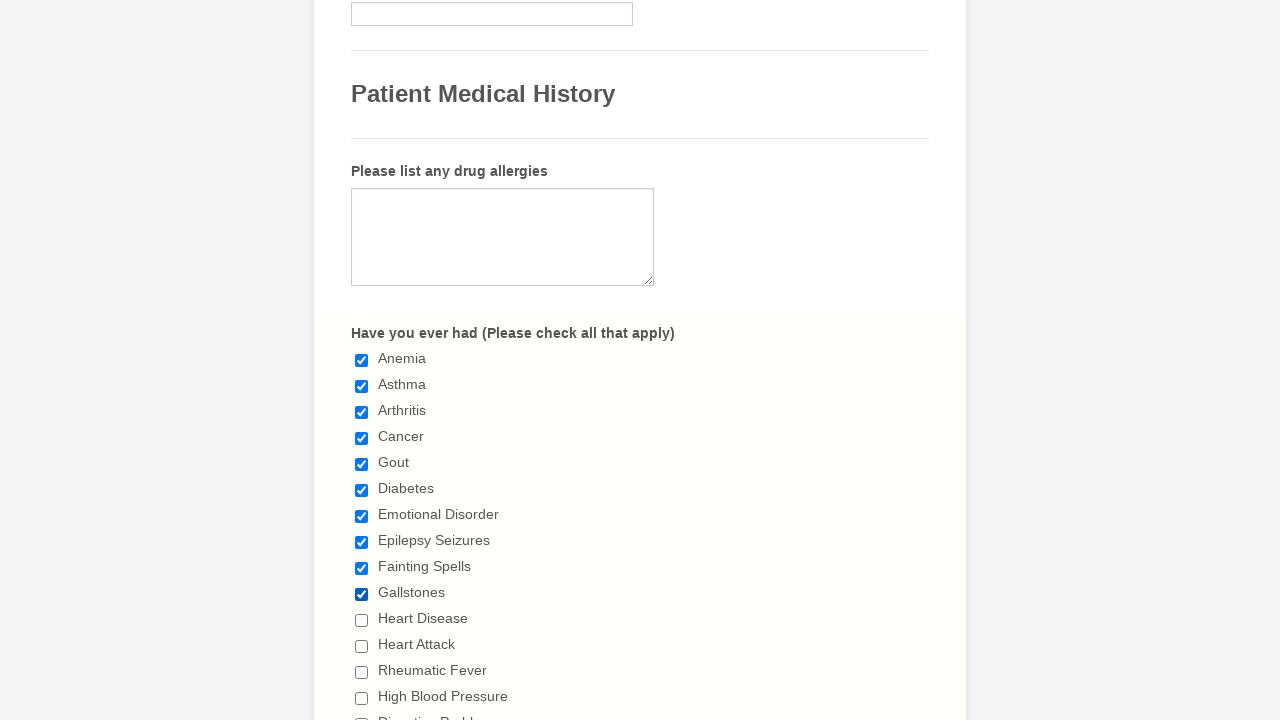

Verified checkbox is now selected
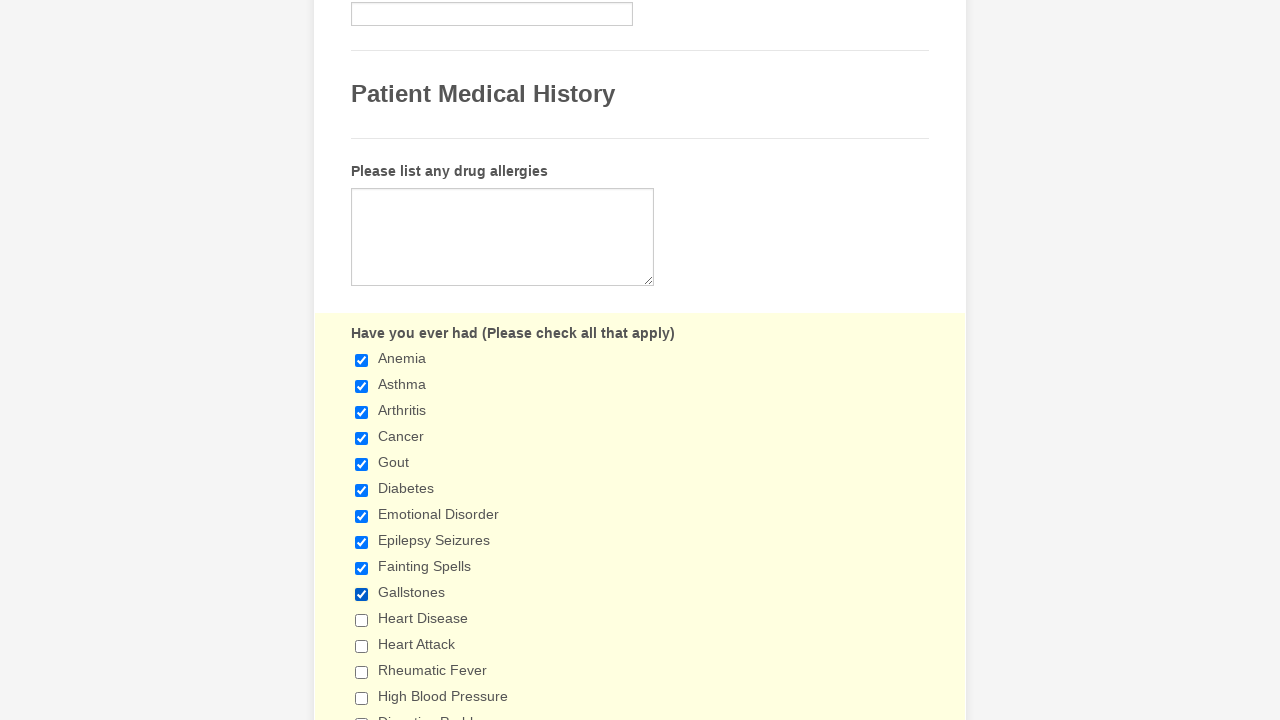

Clicked unchecked checkbox to select it at (362, 620) on input[type='checkbox'] >> nth=10
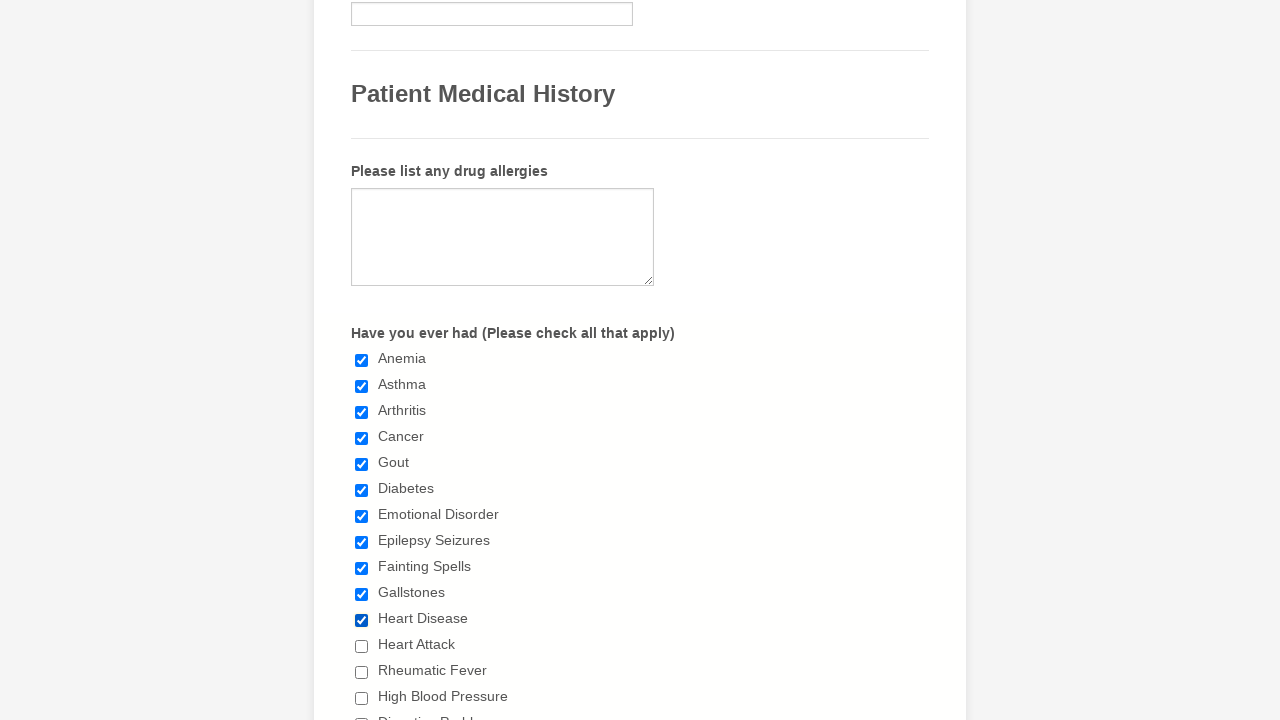

Verified checkbox is now selected
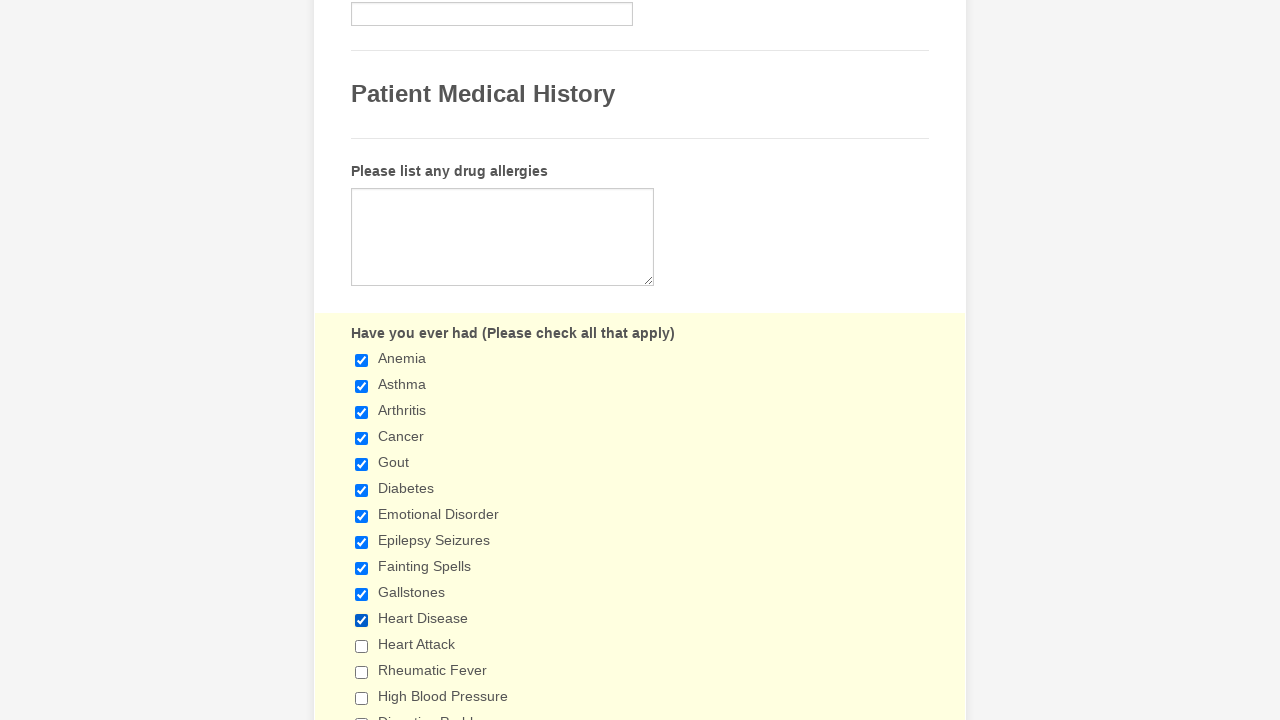

Clicked unchecked checkbox to select it at (362, 646) on input[type='checkbox'] >> nth=11
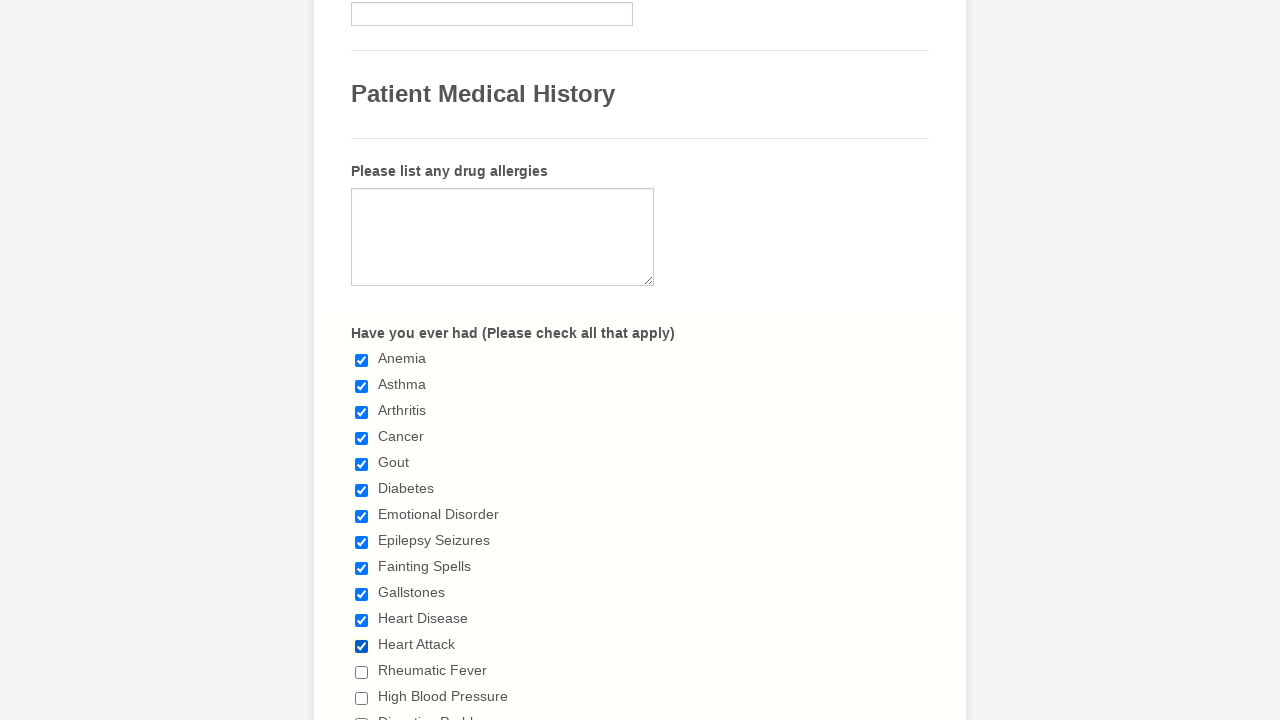

Verified checkbox is now selected
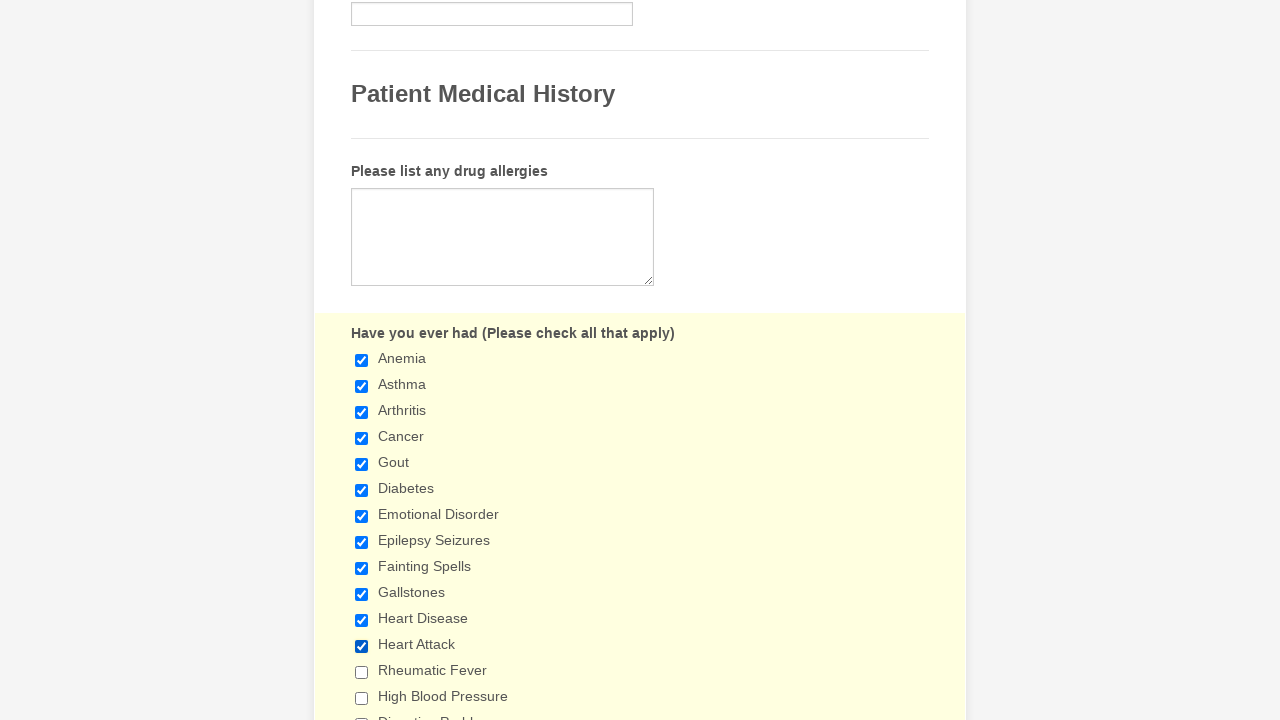

Clicked unchecked checkbox to select it at (362, 672) on input[type='checkbox'] >> nth=12
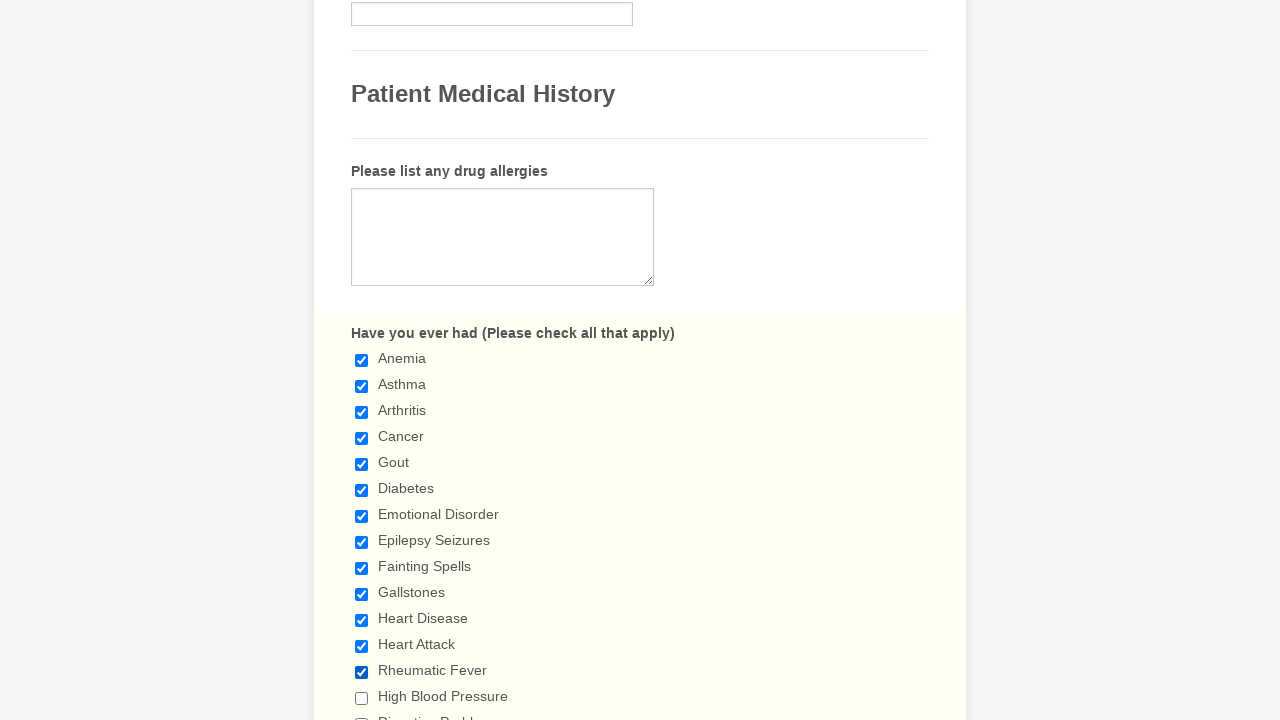

Verified checkbox is now selected
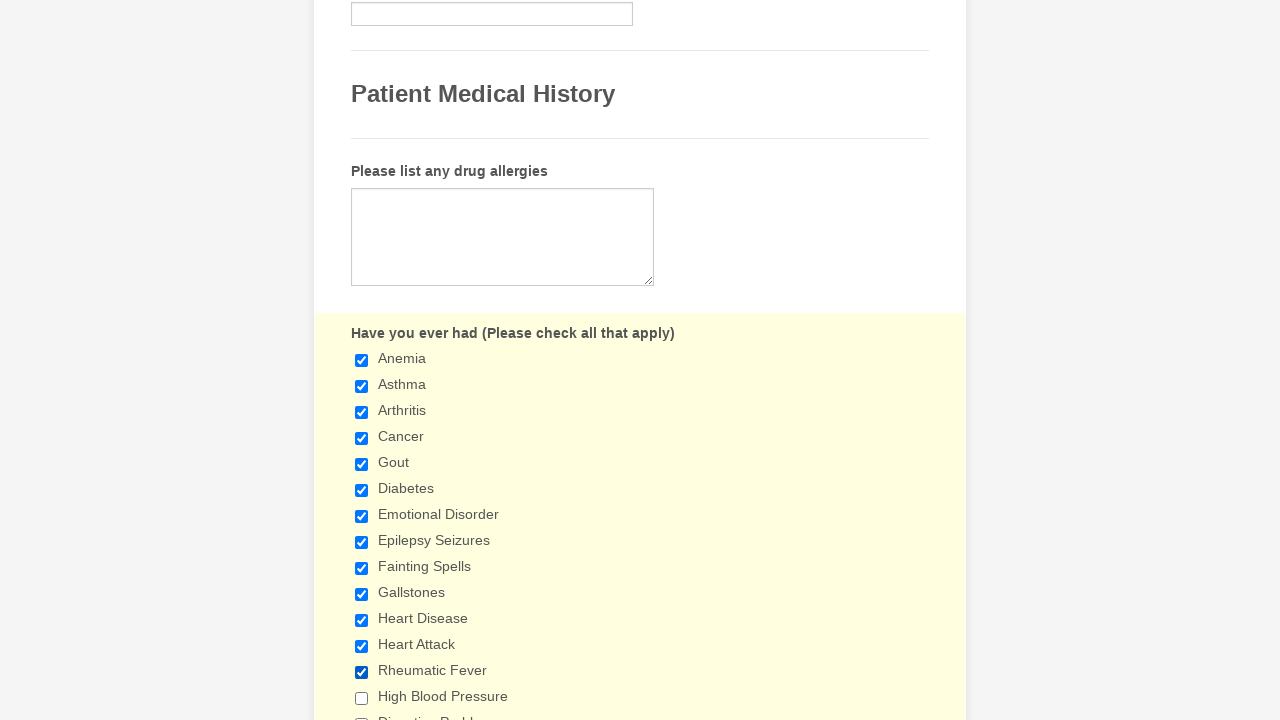

Clicked unchecked checkbox to select it at (362, 698) on input[type='checkbox'] >> nth=13
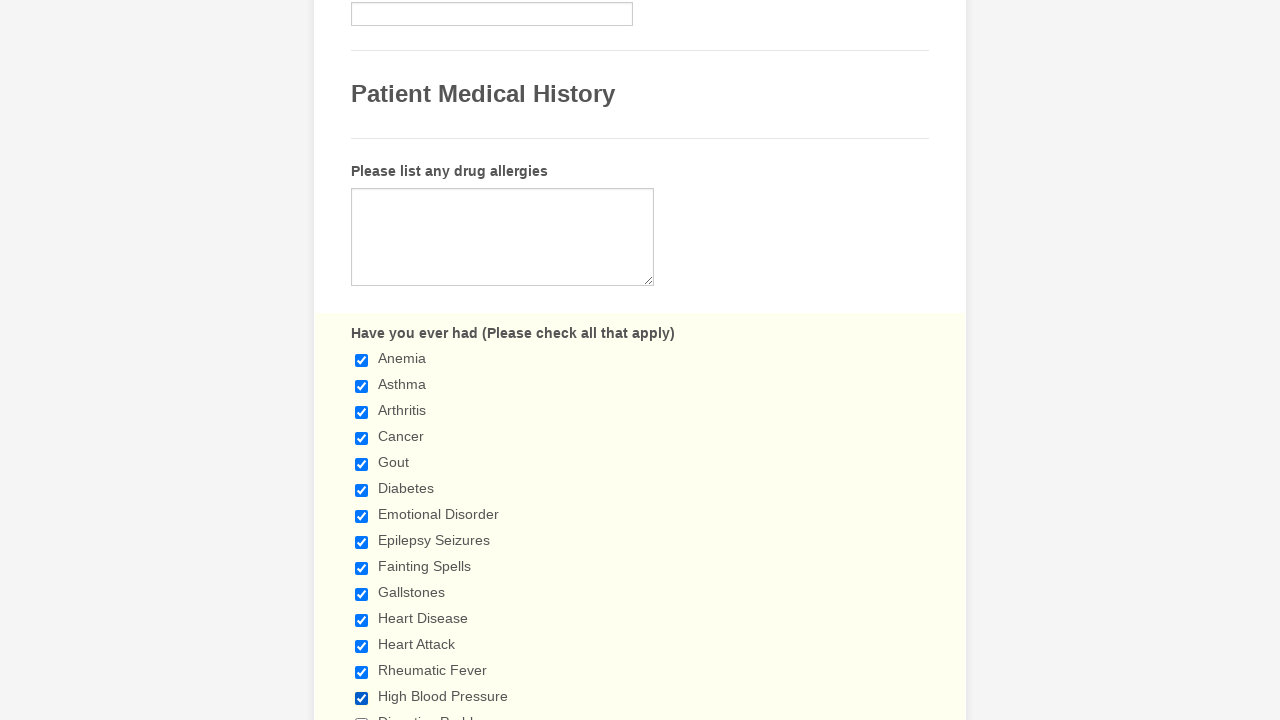

Verified checkbox is now selected
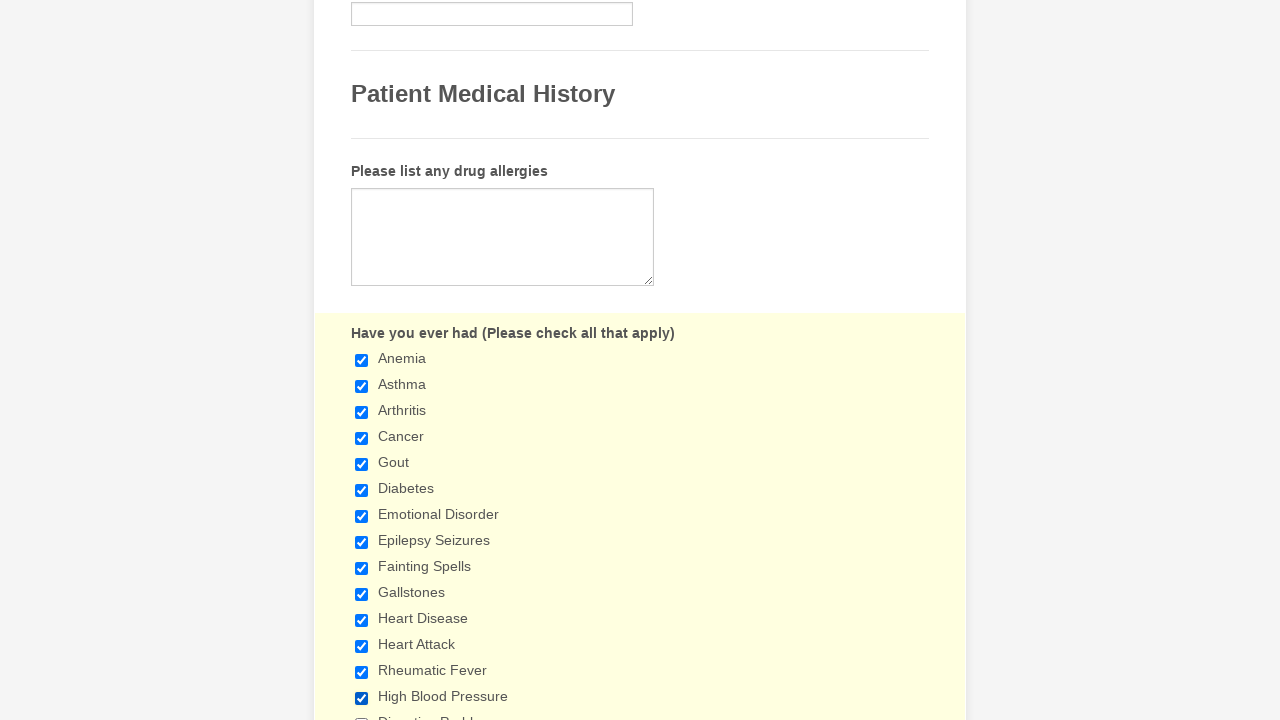

Clicked unchecked checkbox to select it at (362, 714) on input[type='checkbox'] >> nth=14
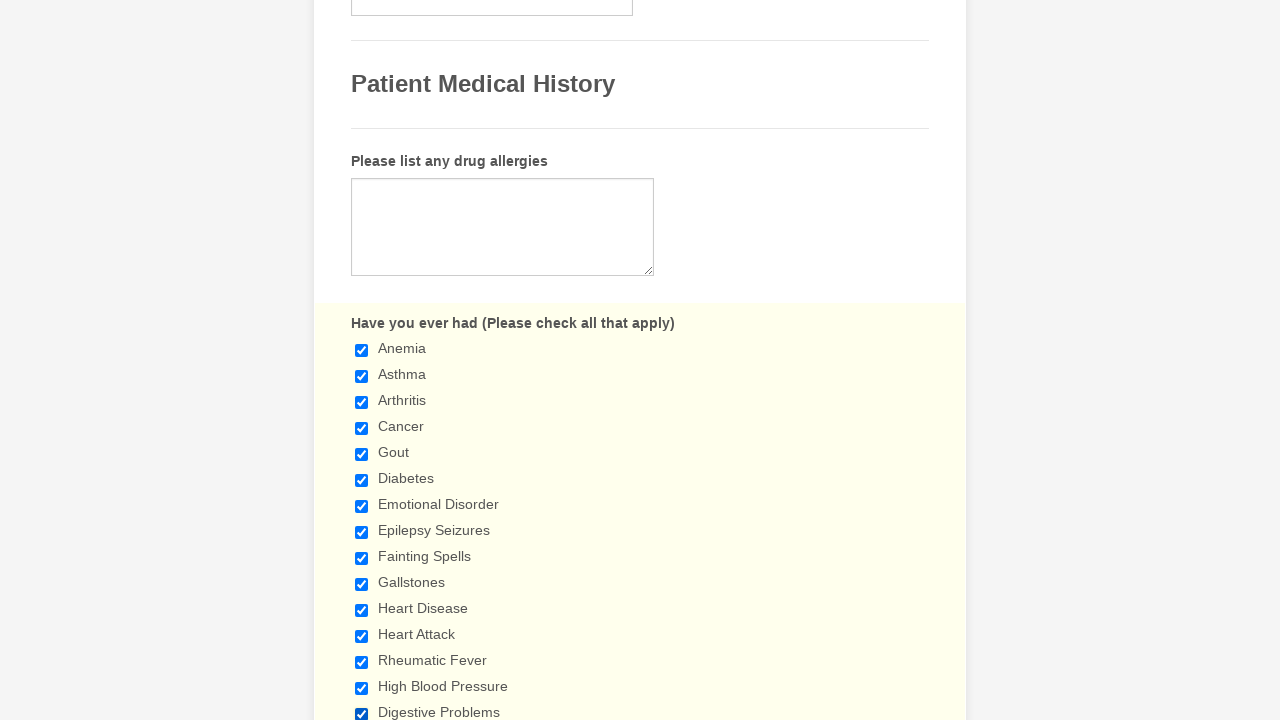

Verified checkbox is now selected
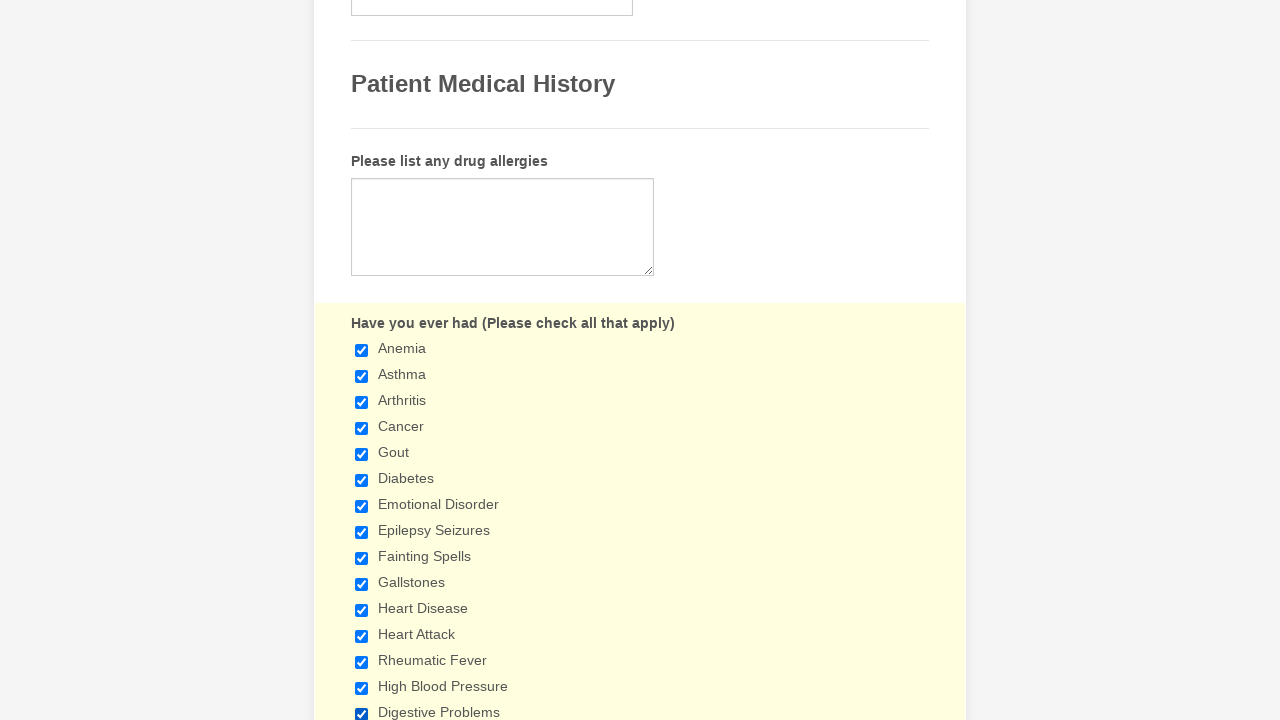

Clicked unchecked checkbox to select it at (362, 360) on input[type='checkbox'] >> nth=15
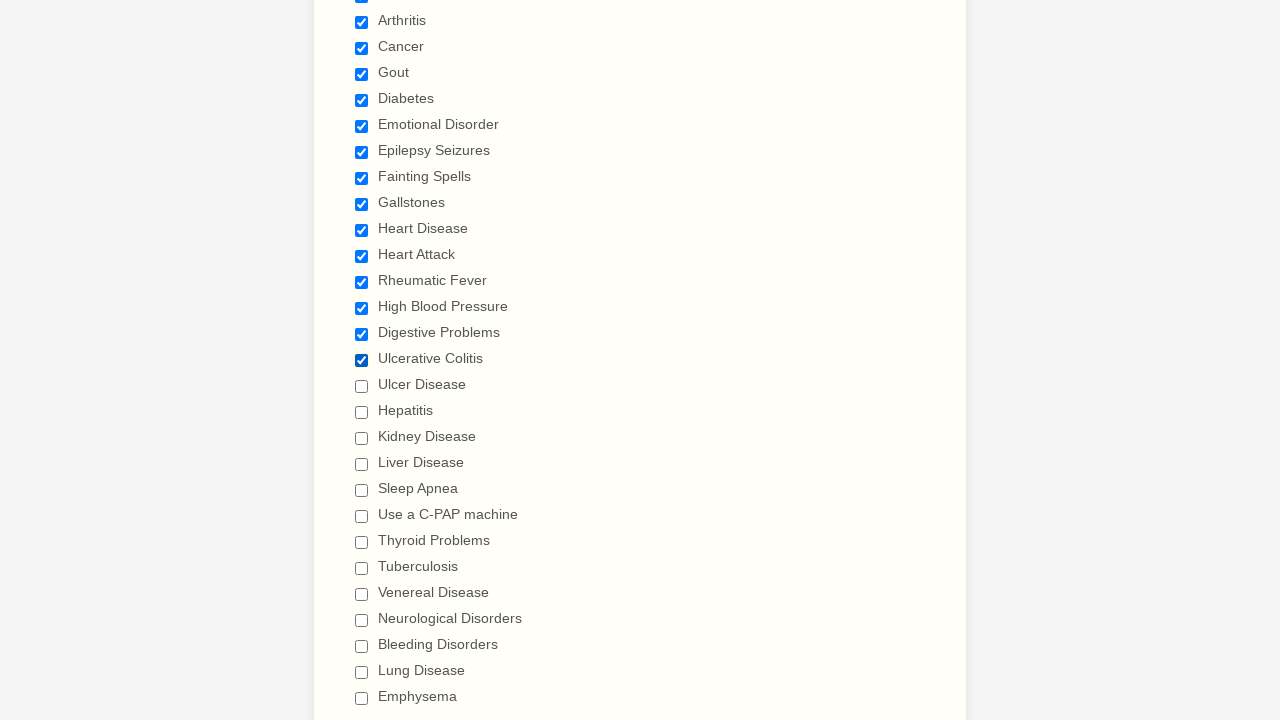

Verified checkbox is now selected
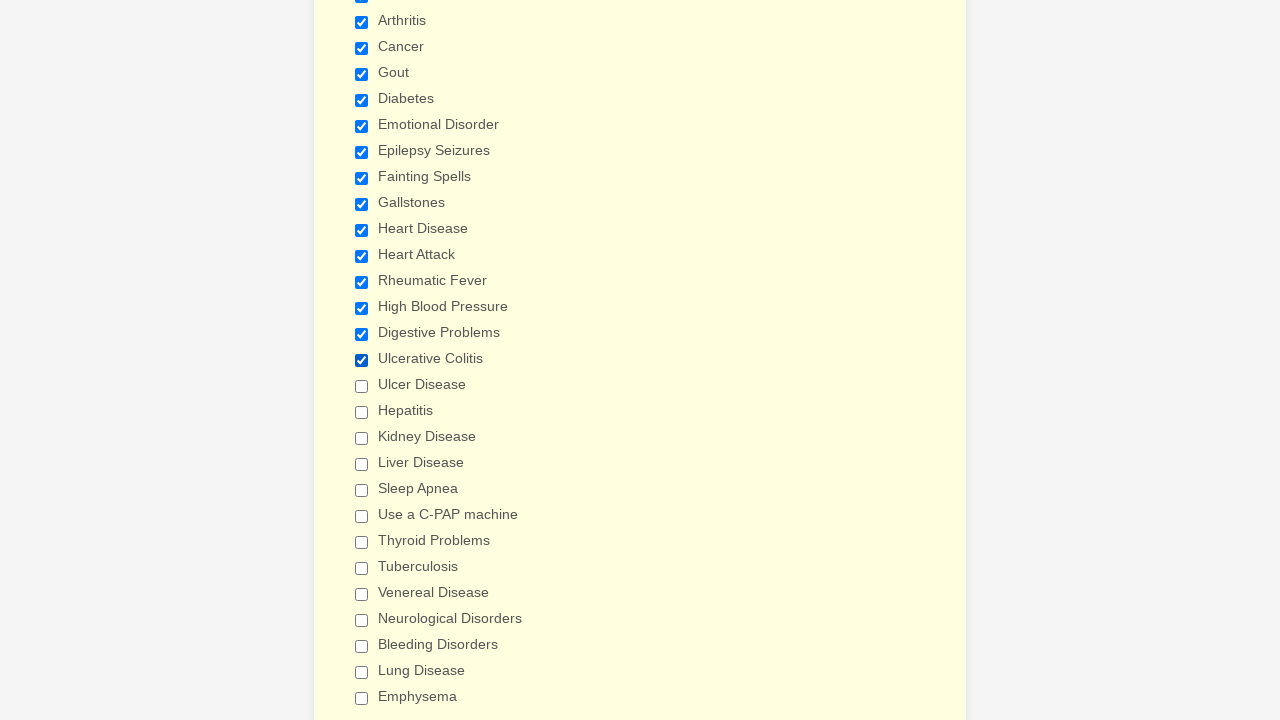

Clicked unchecked checkbox to select it at (362, 386) on input[type='checkbox'] >> nth=16
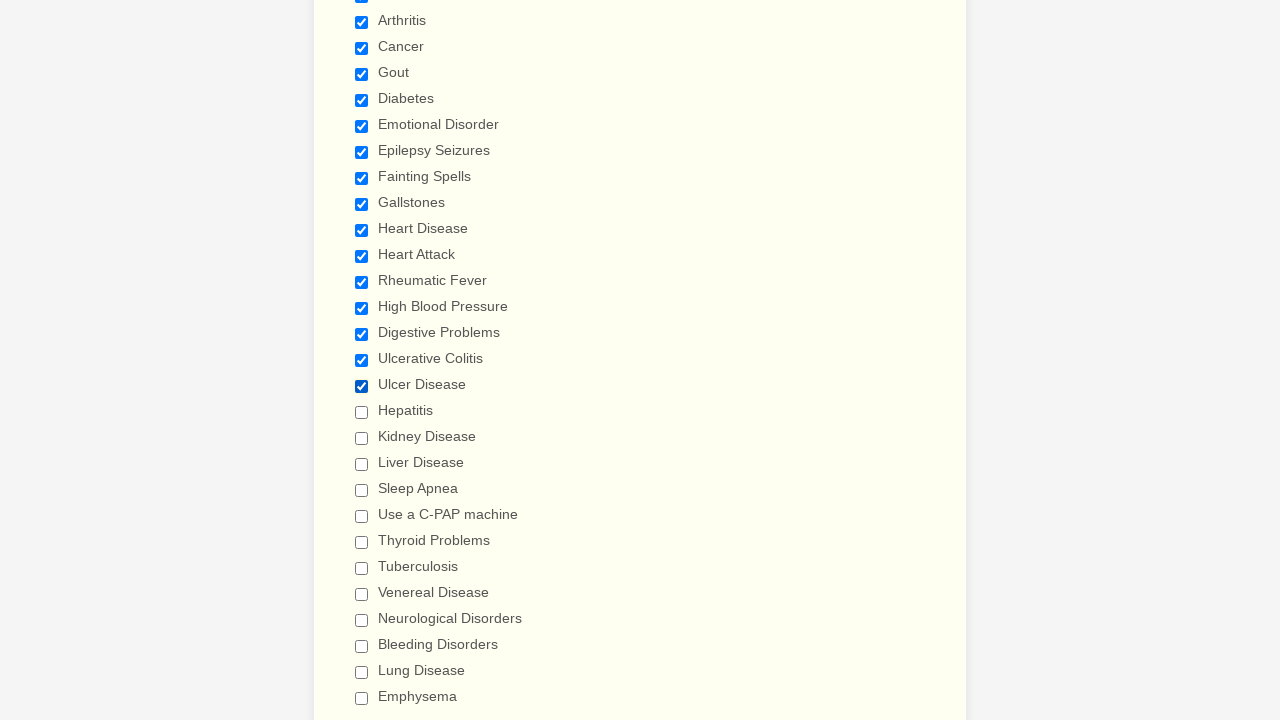

Verified checkbox is now selected
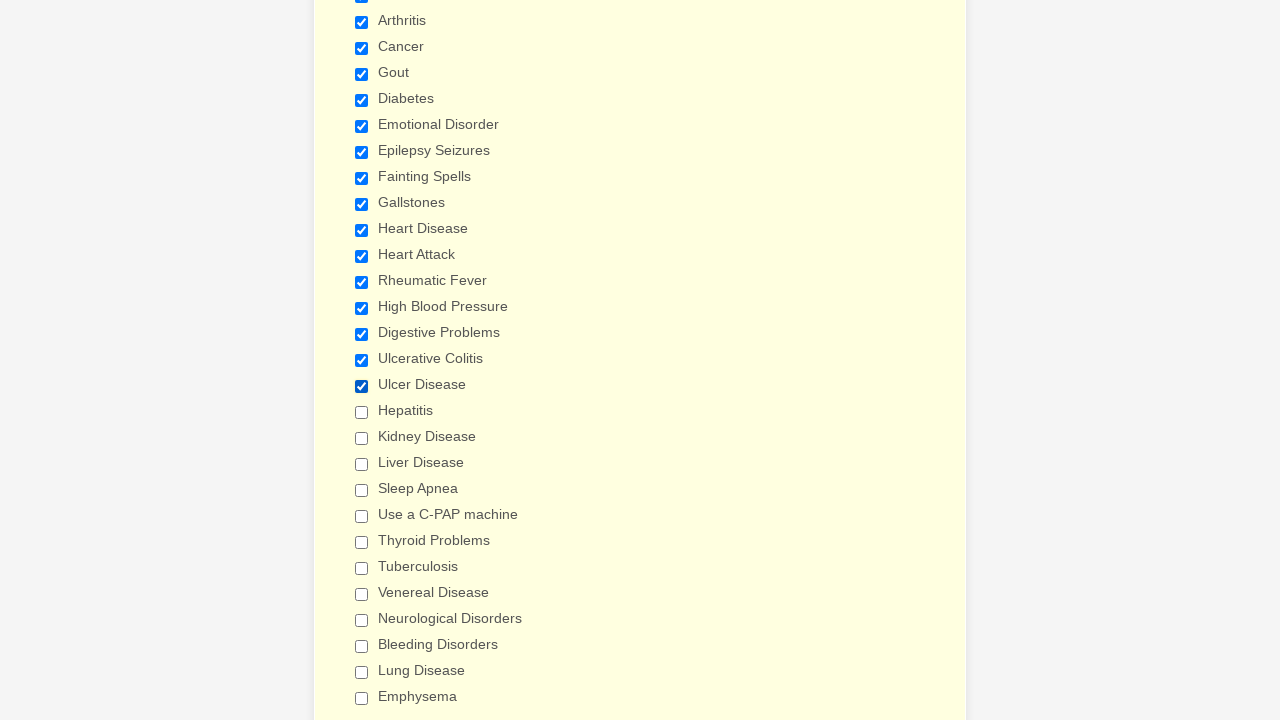

Clicked unchecked checkbox to select it at (362, 412) on input[type='checkbox'] >> nth=17
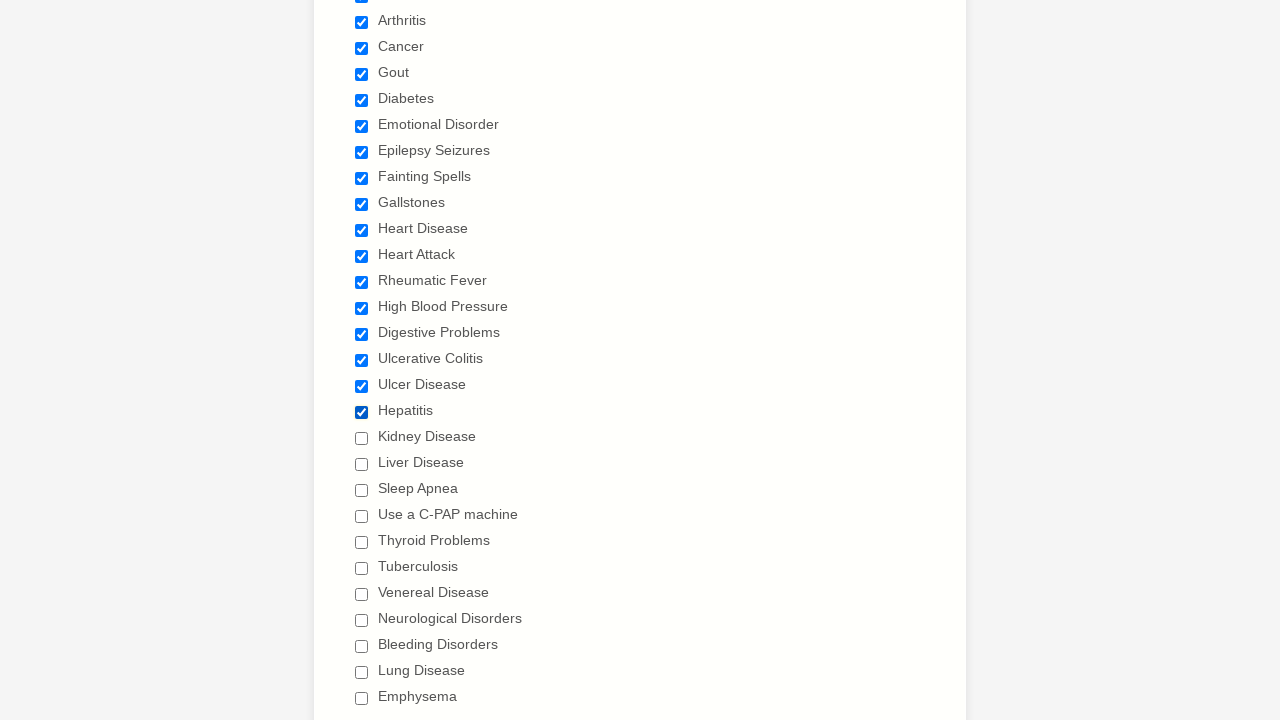

Verified checkbox is now selected
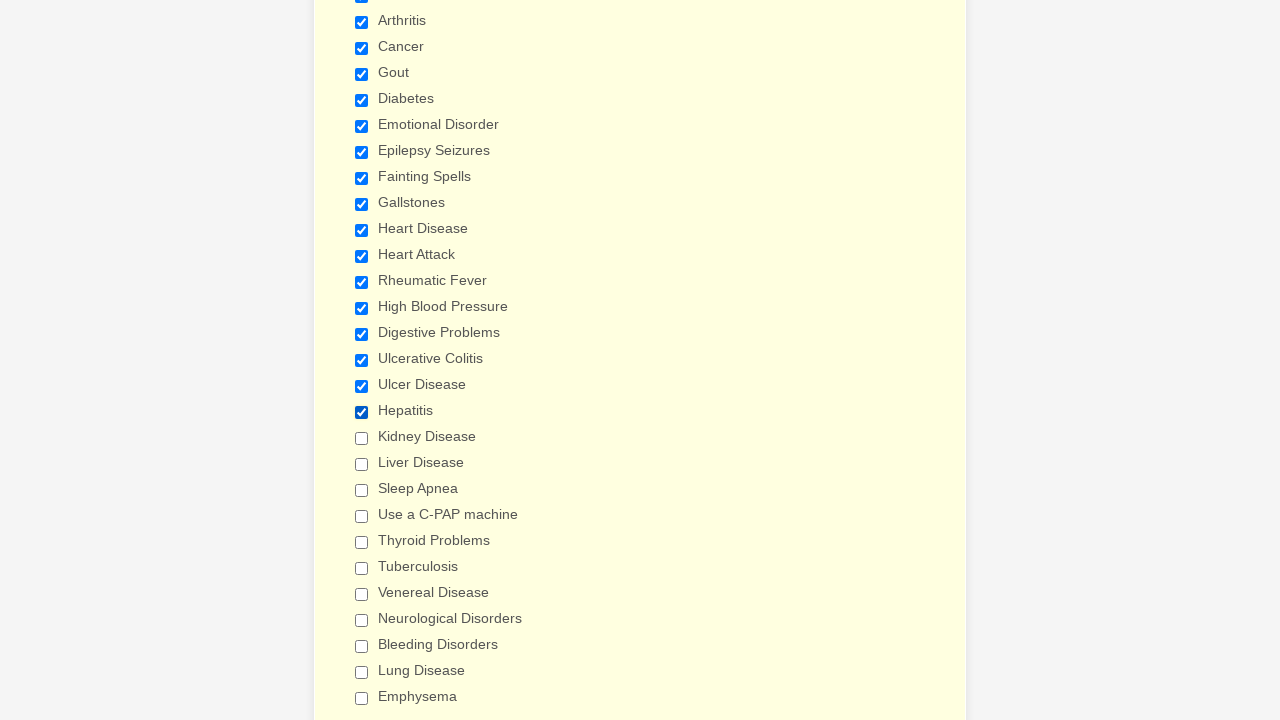

Clicked unchecked checkbox to select it at (362, 438) on input[type='checkbox'] >> nth=18
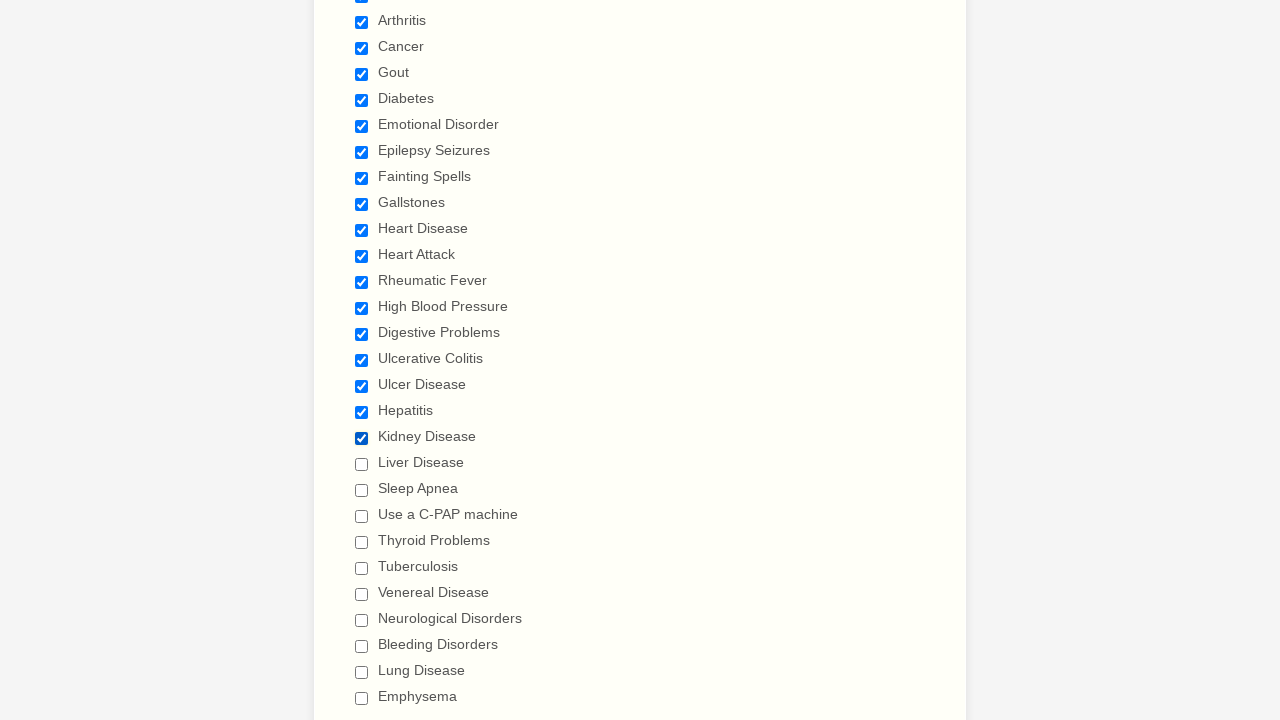

Verified checkbox is now selected
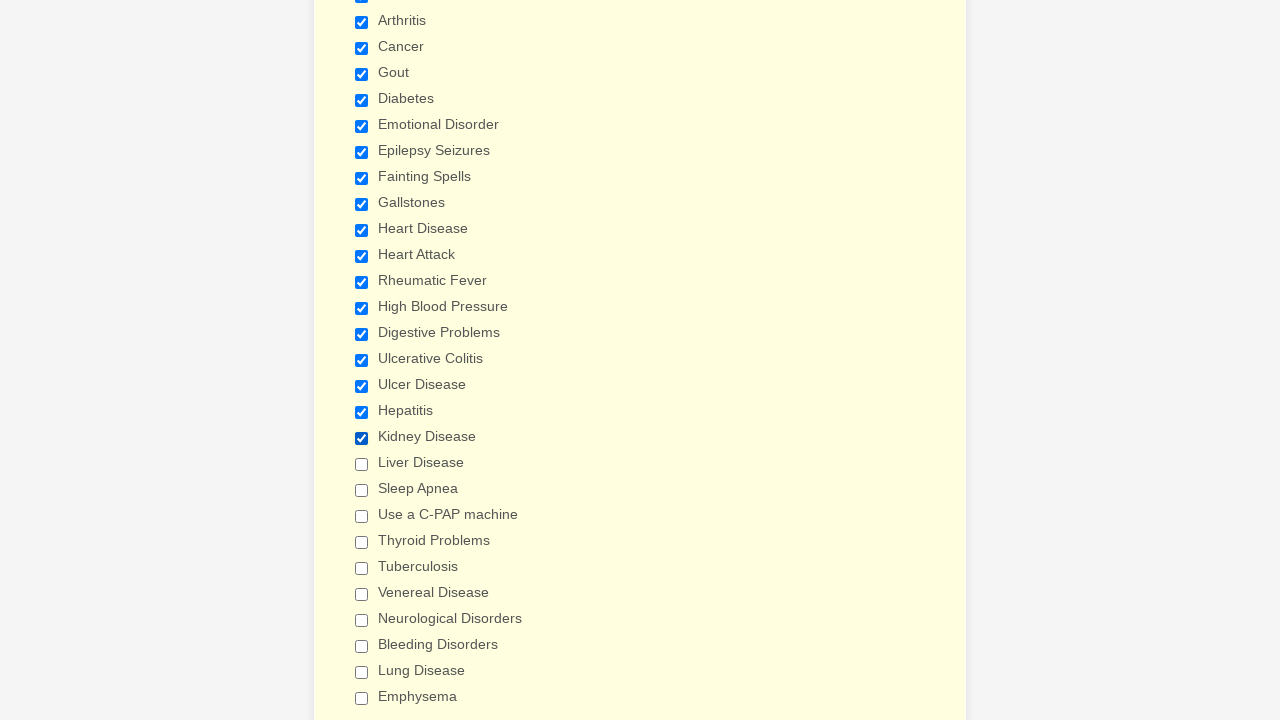

Clicked unchecked checkbox to select it at (362, 464) on input[type='checkbox'] >> nth=19
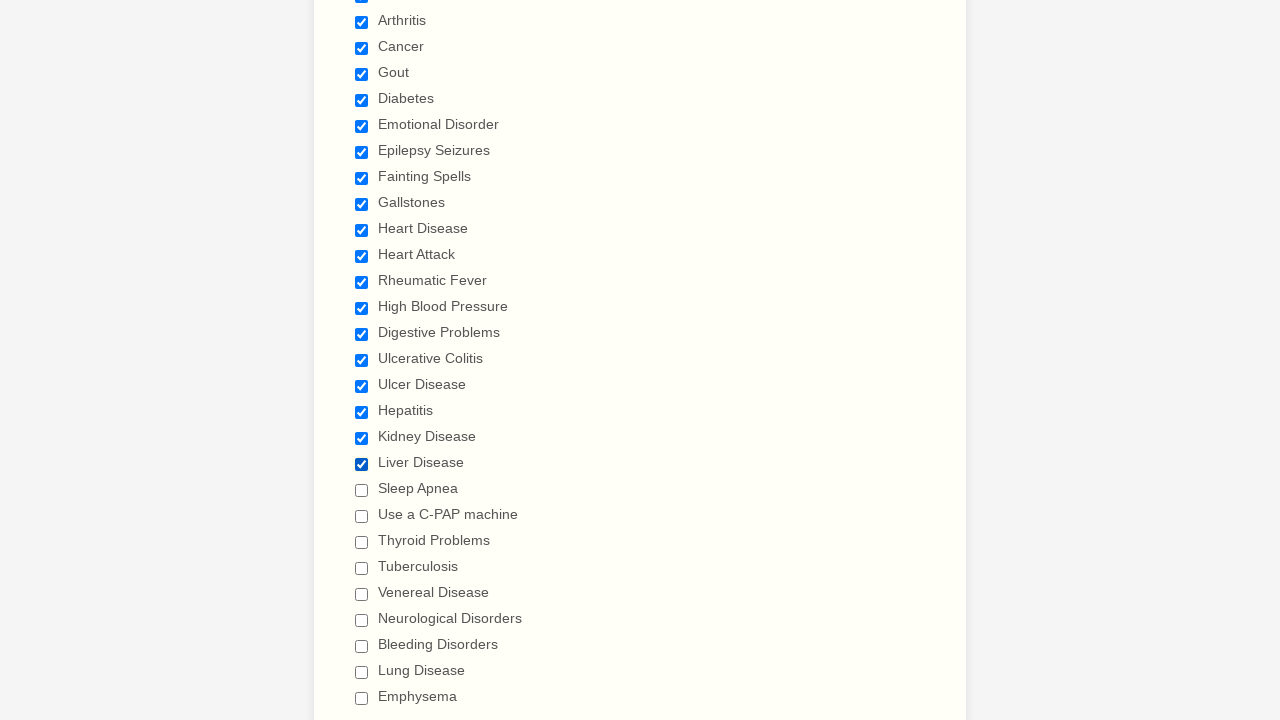

Verified checkbox is now selected
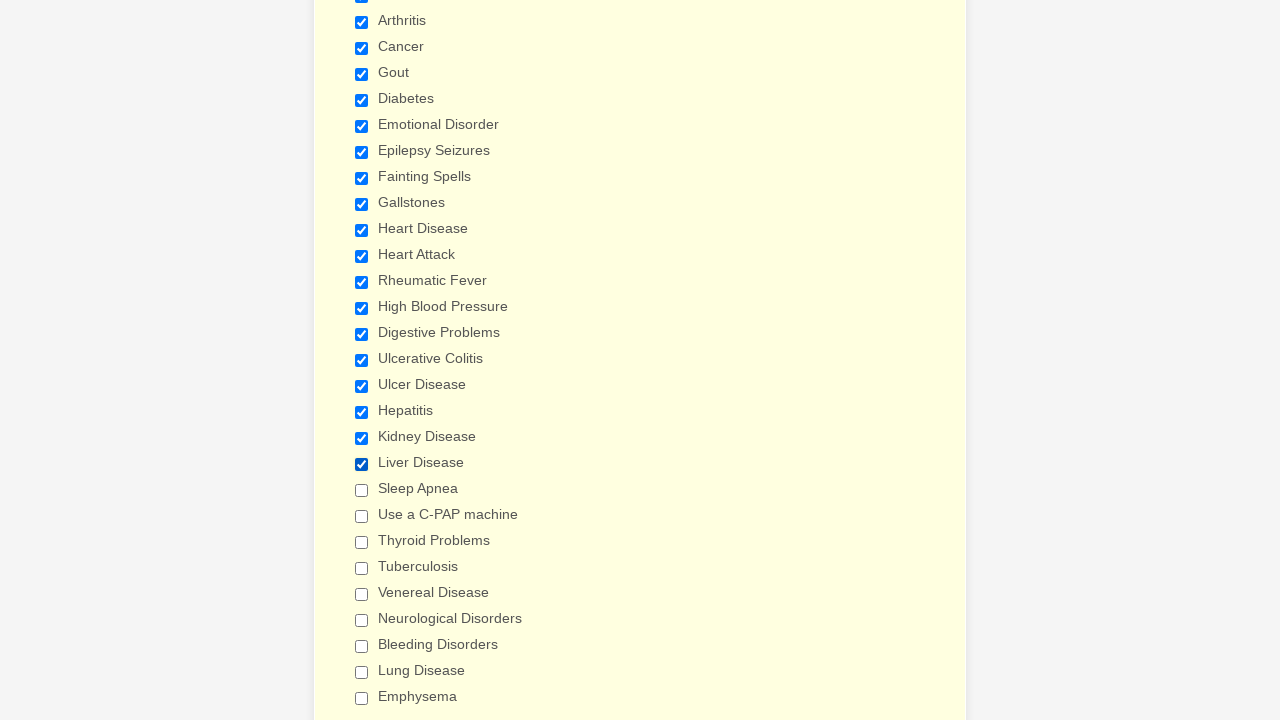

Clicked unchecked checkbox to select it at (362, 490) on input[type='checkbox'] >> nth=20
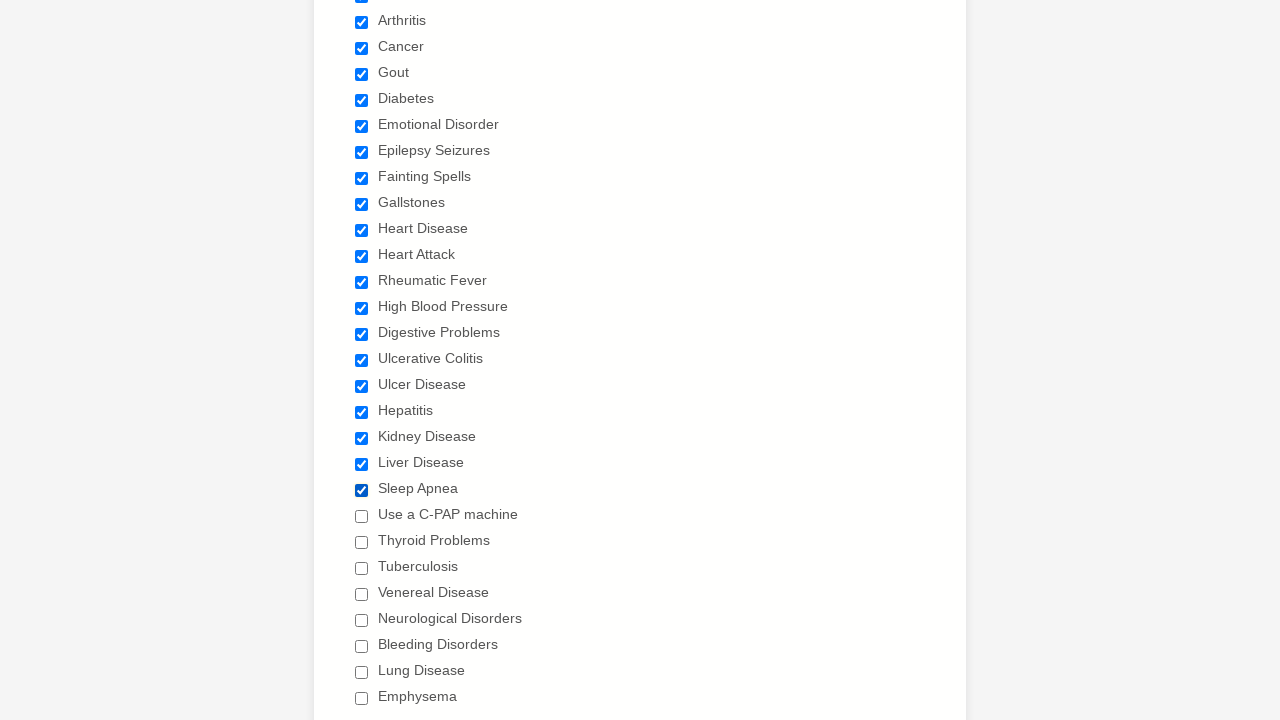

Verified checkbox is now selected
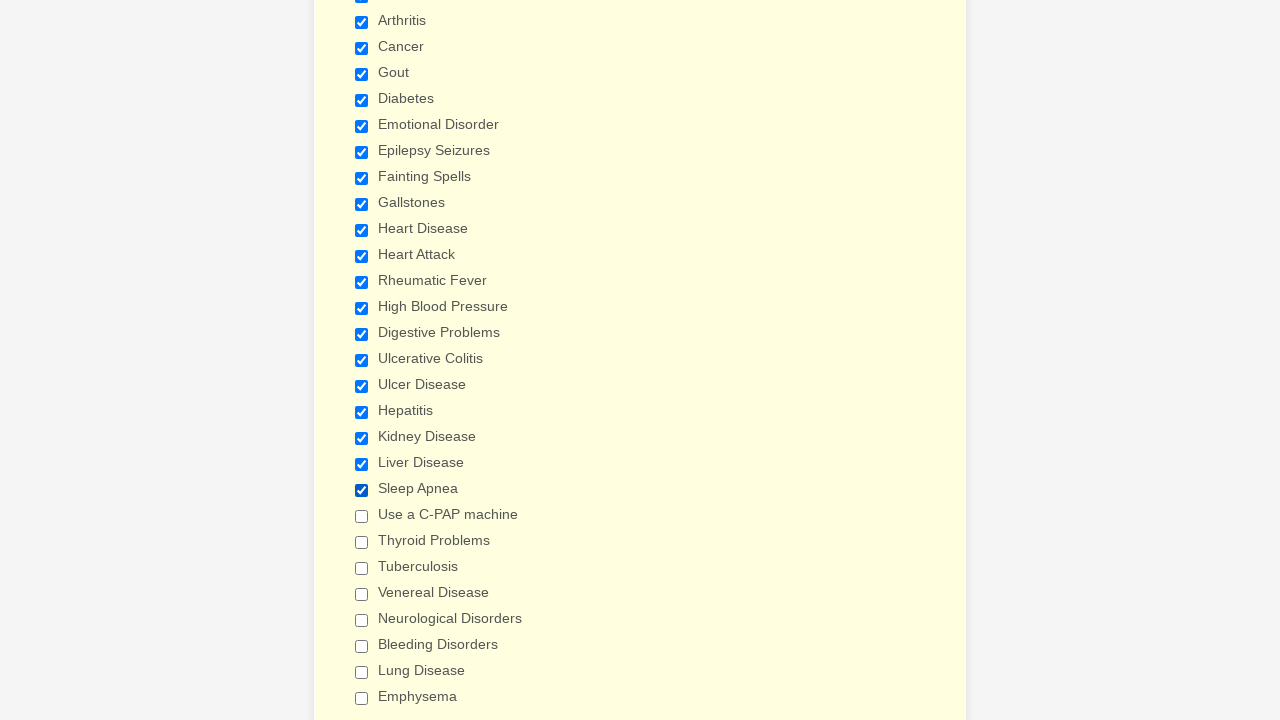

Clicked unchecked checkbox to select it at (362, 516) on input[type='checkbox'] >> nth=21
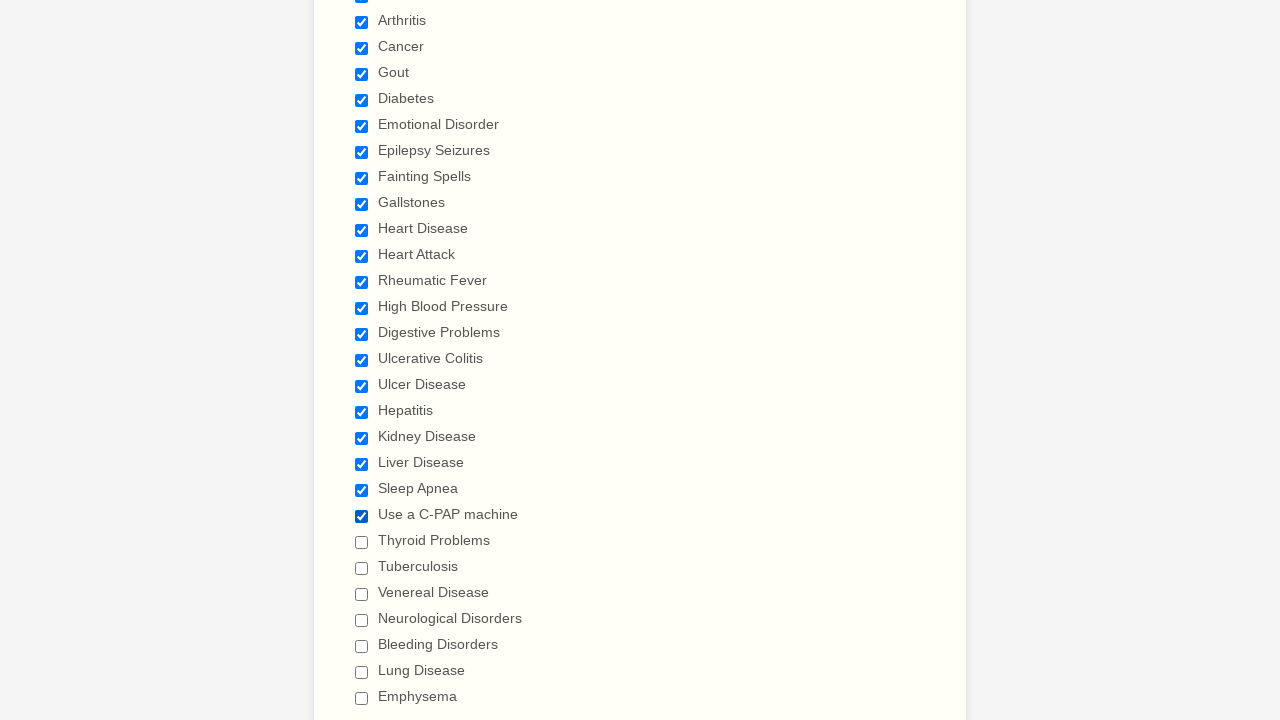

Verified checkbox is now selected
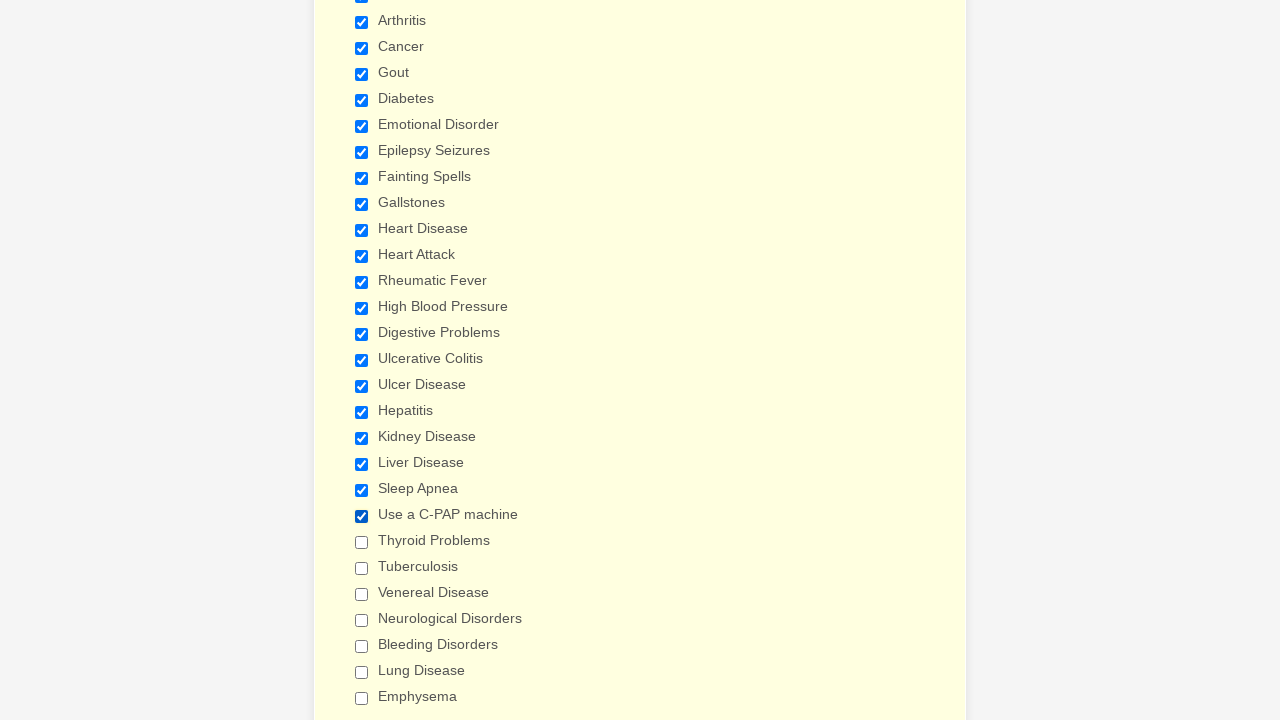

Clicked unchecked checkbox to select it at (362, 542) on input[type='checkbox'] >> nth=22
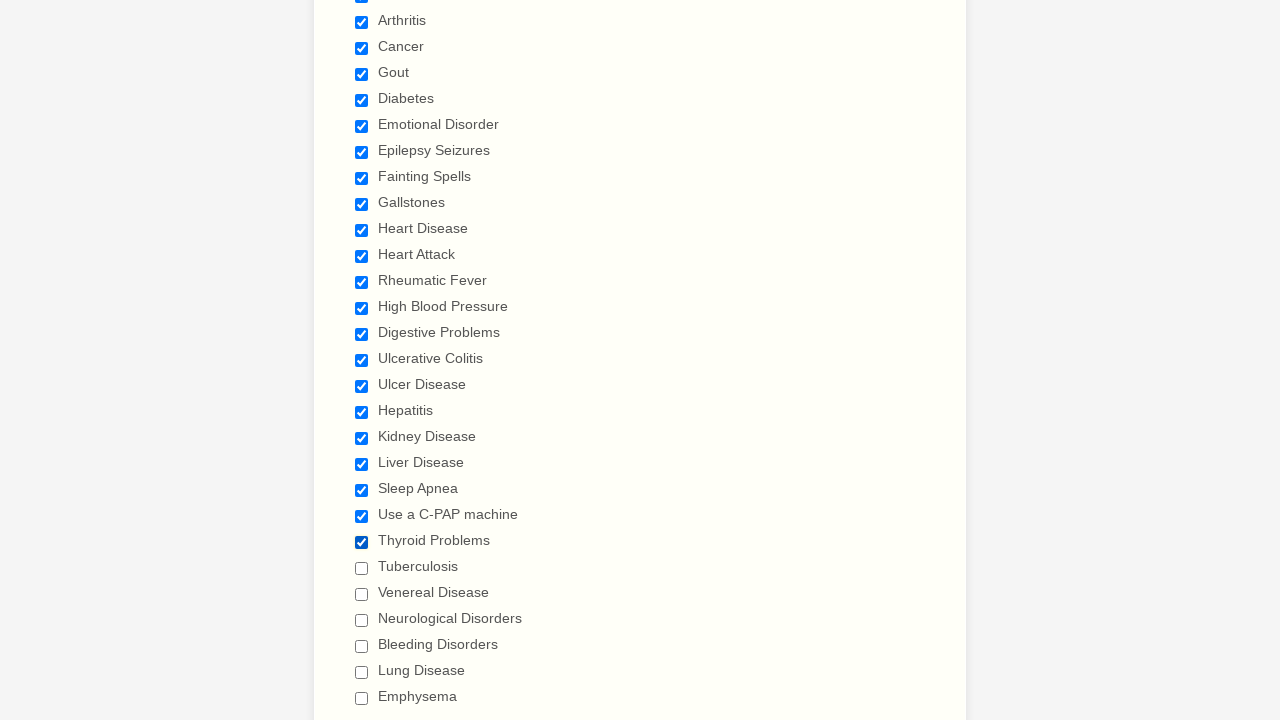

Verified checkbox is now selected
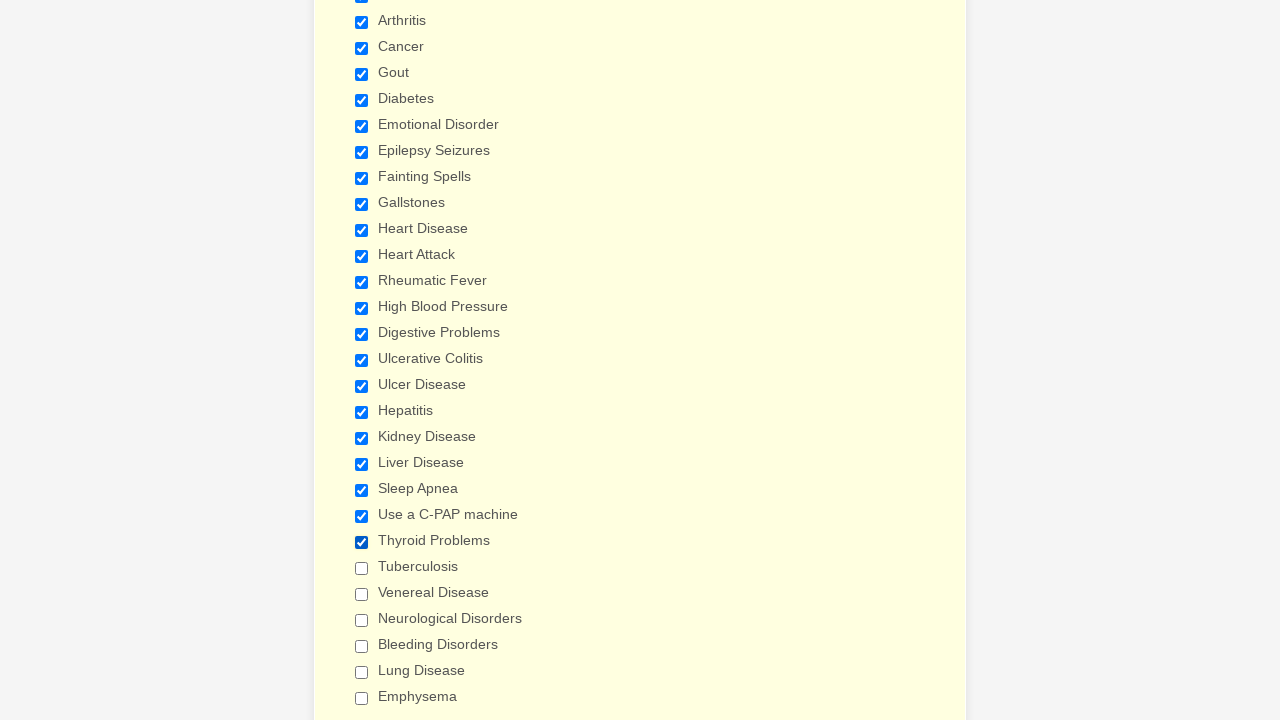

Clicked unchecked checkbox to select it at (362, 568) on input[type='checkbox'] >> nth=23
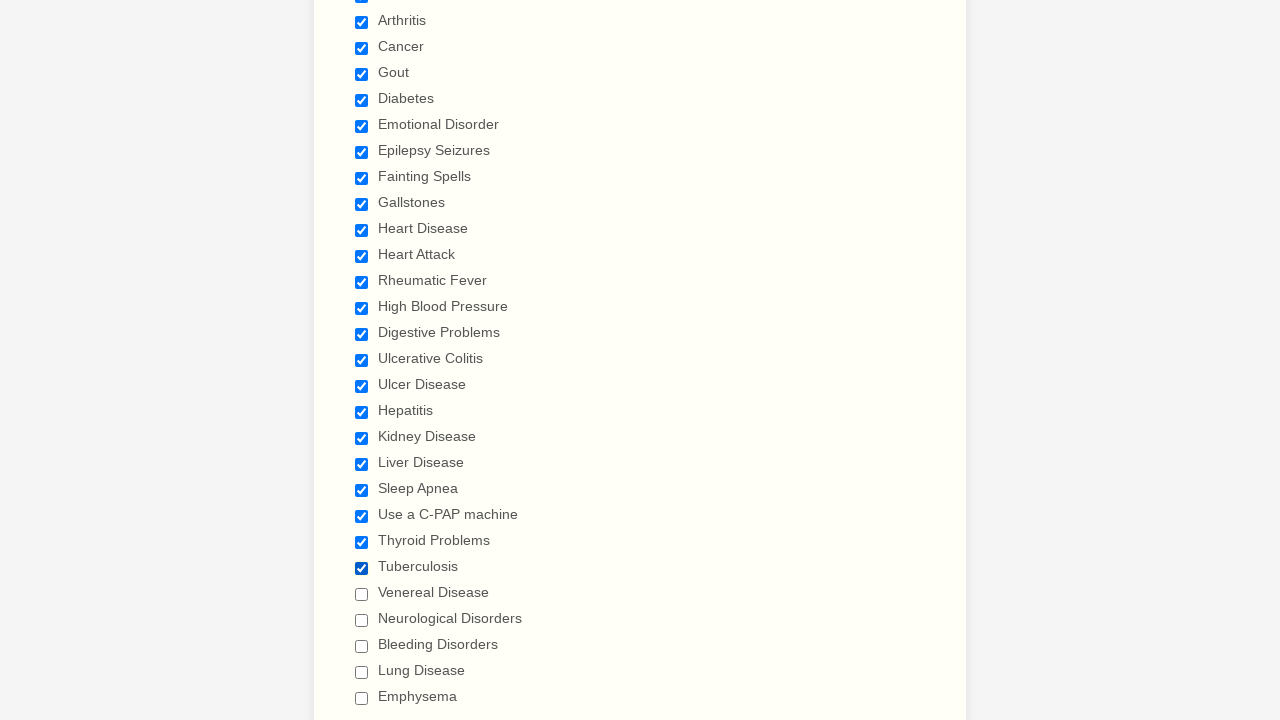

Verified checkbox is now selected
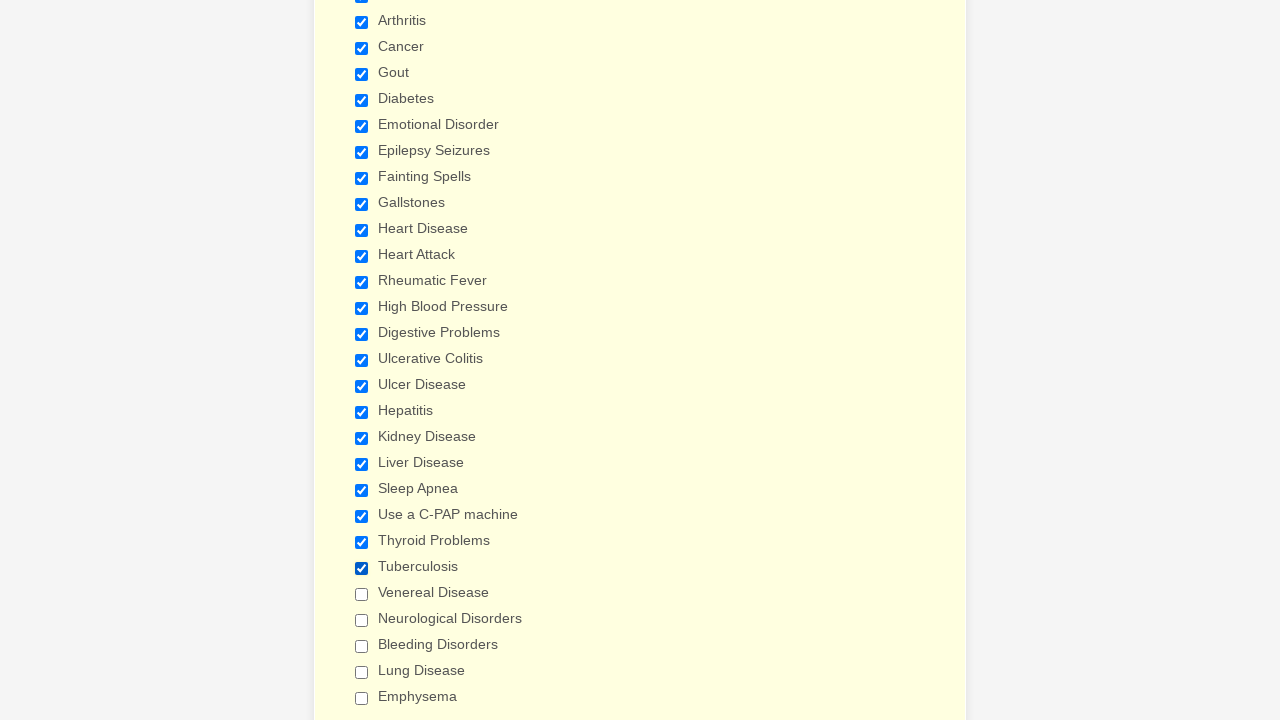

Clicked unchecked checkbox to select it at (362, 594) on input[type='checkbox'] >> nth=24
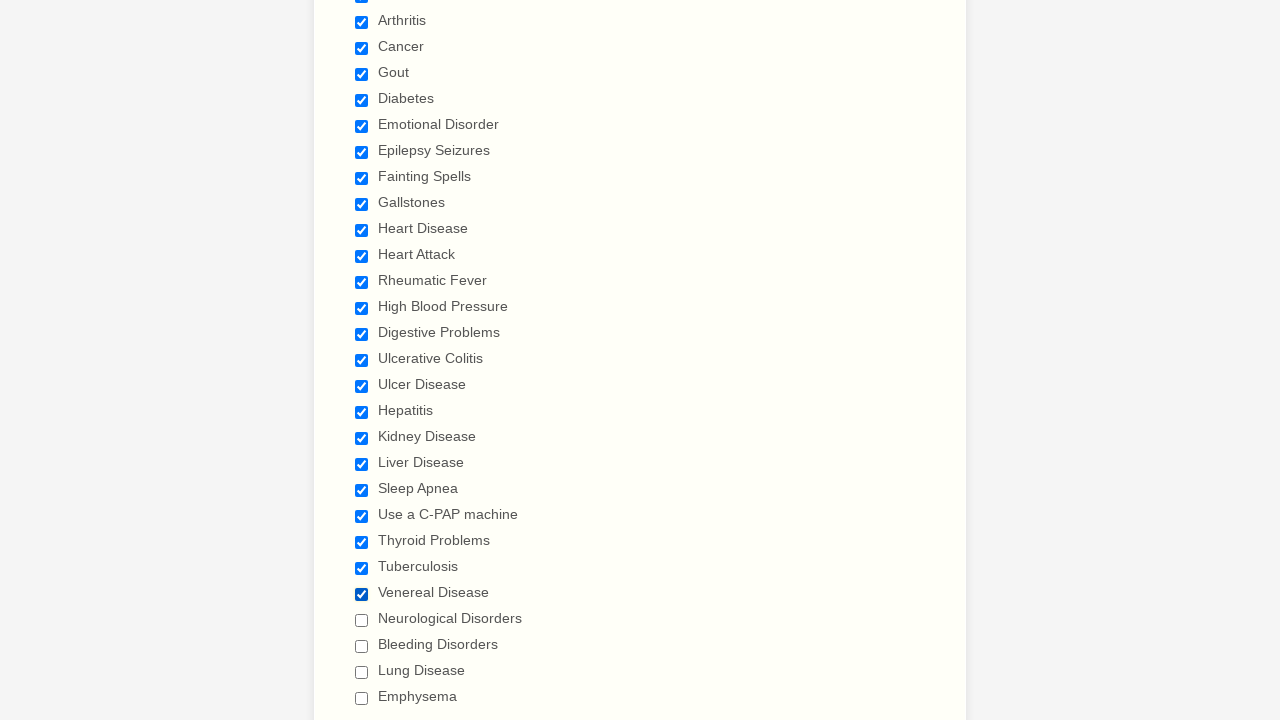

Verified checkbox is now selected
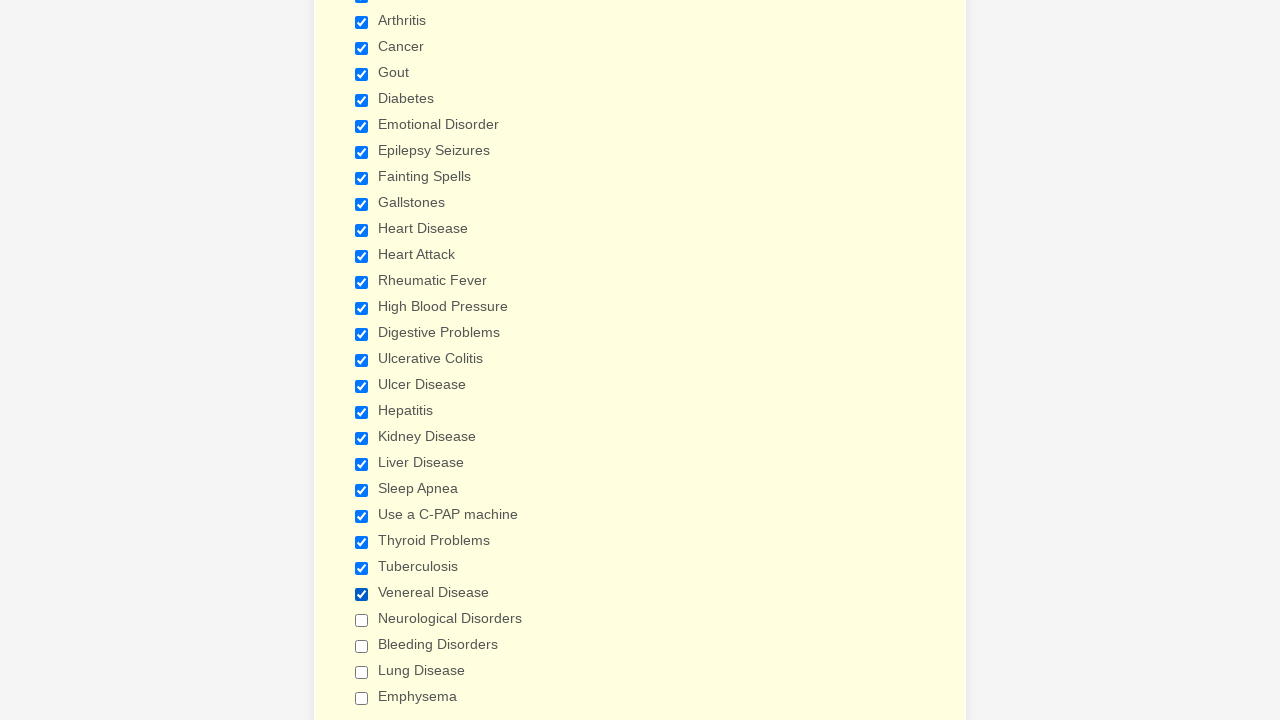

Clicked unchecked checkbox to select it at (362, 620) on input[type='checkbox'] >> nth=25
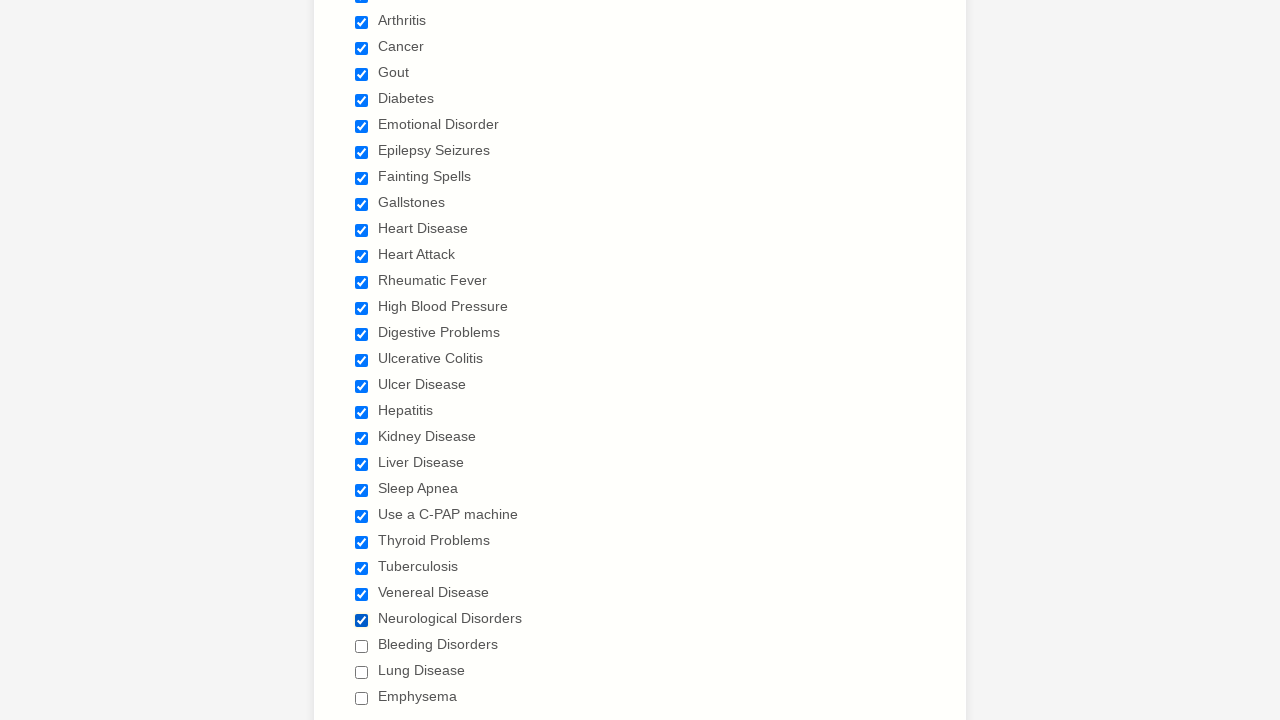

Verified checkbox is now selected
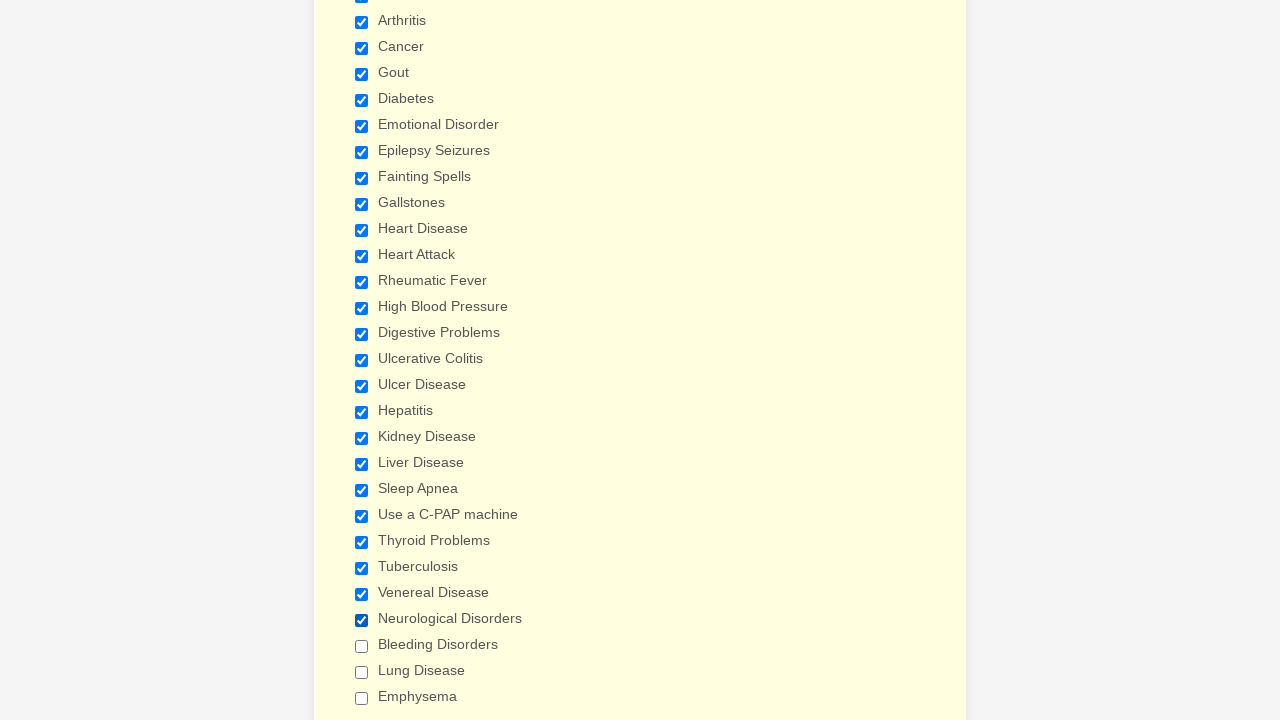

Clicked unchecked checkbox to select it at (362, 646) on input[type='checkbox'] >> nth=26
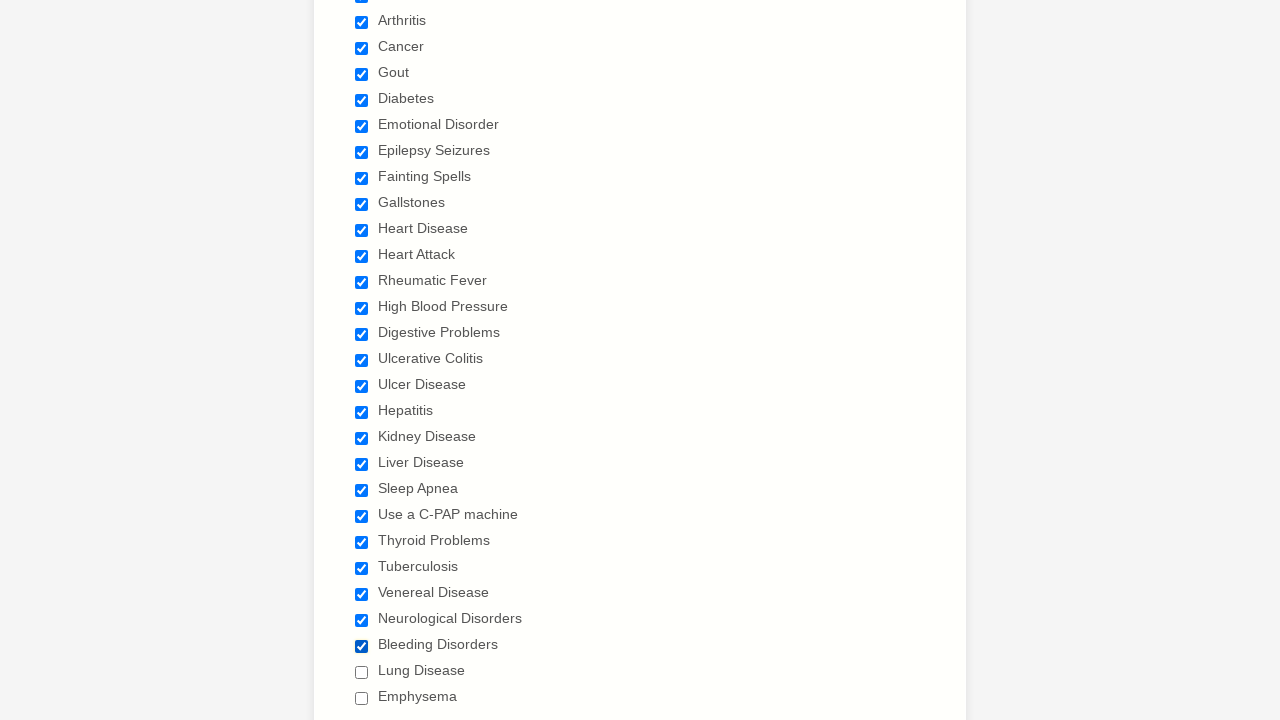

Verified checkbox is now selected
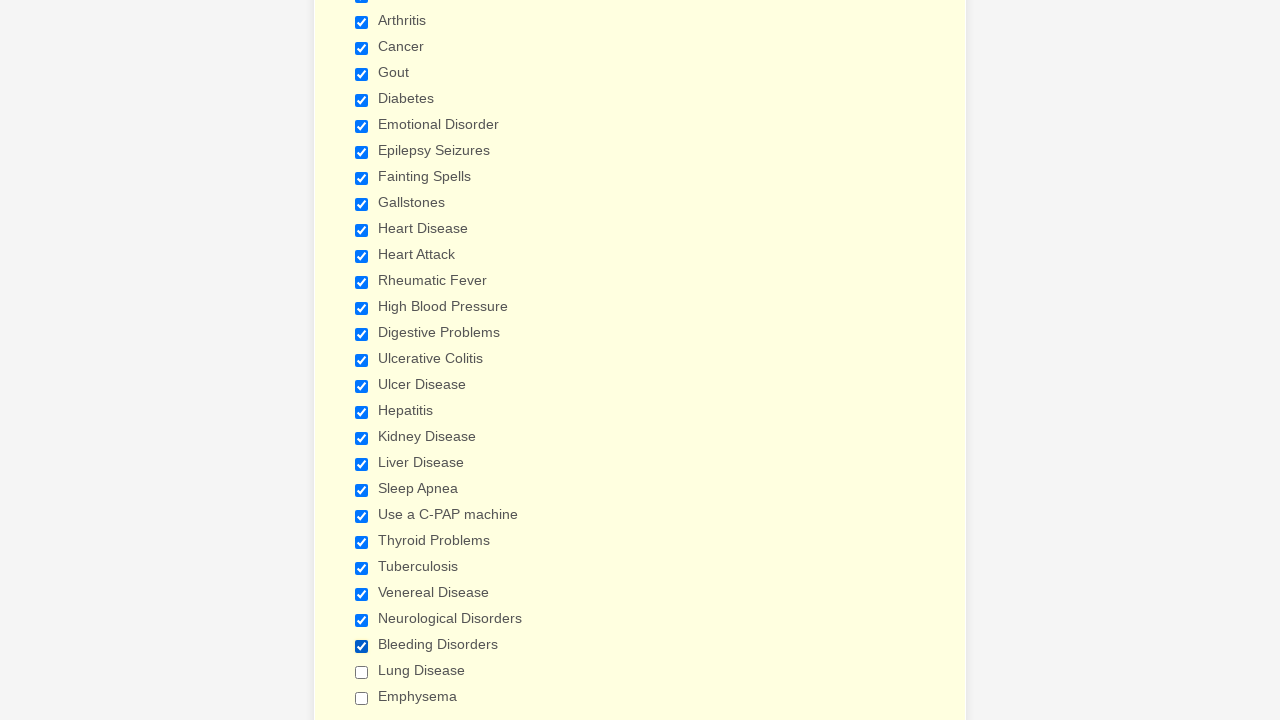

Clicked unchecked checkbox to select it at (362, 672) on input[type='checkbox'] >> nth=27
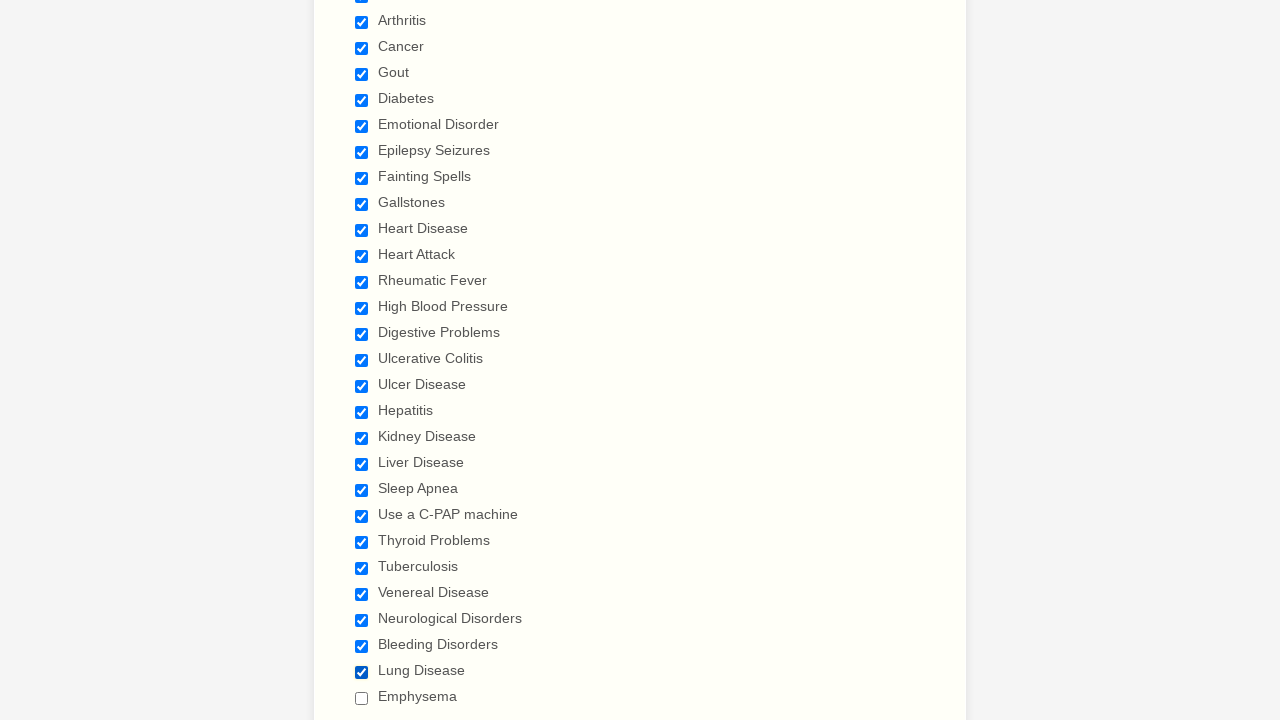

Verified checkbox is now selected
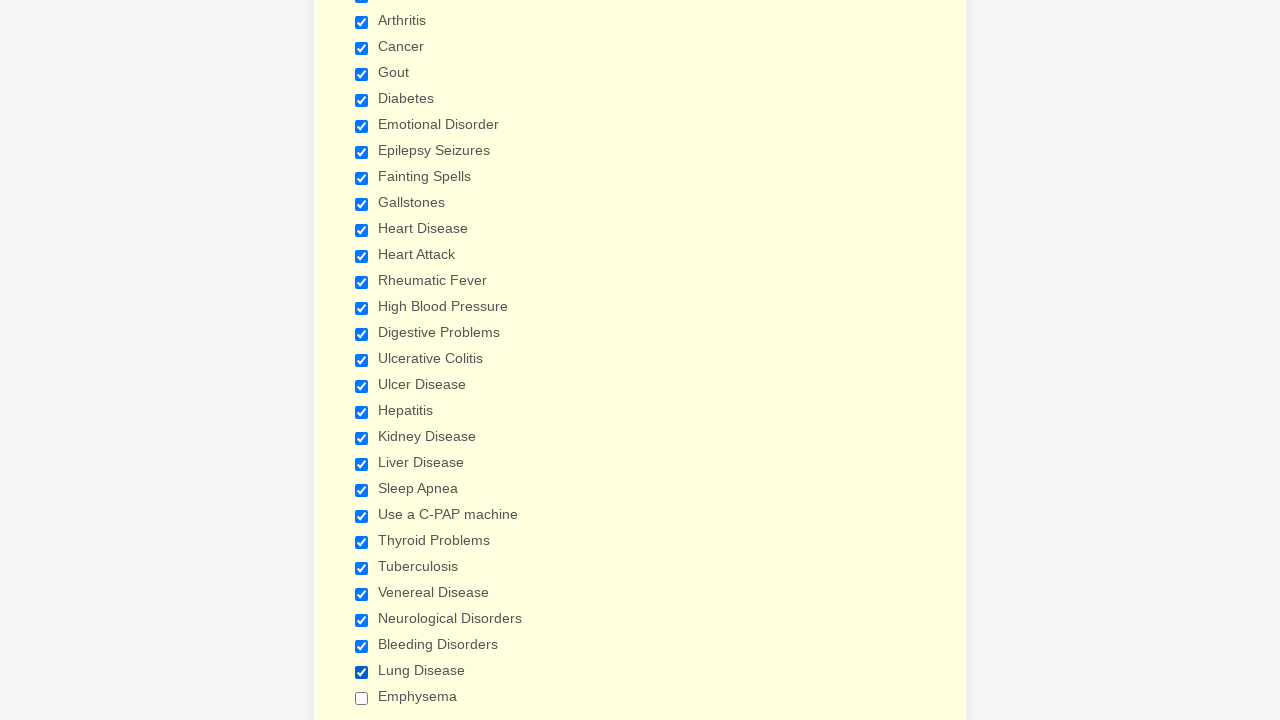

Clicked unchecked checkbox to select it at (362, 698) on input[type='checkbox'] >> nth=28
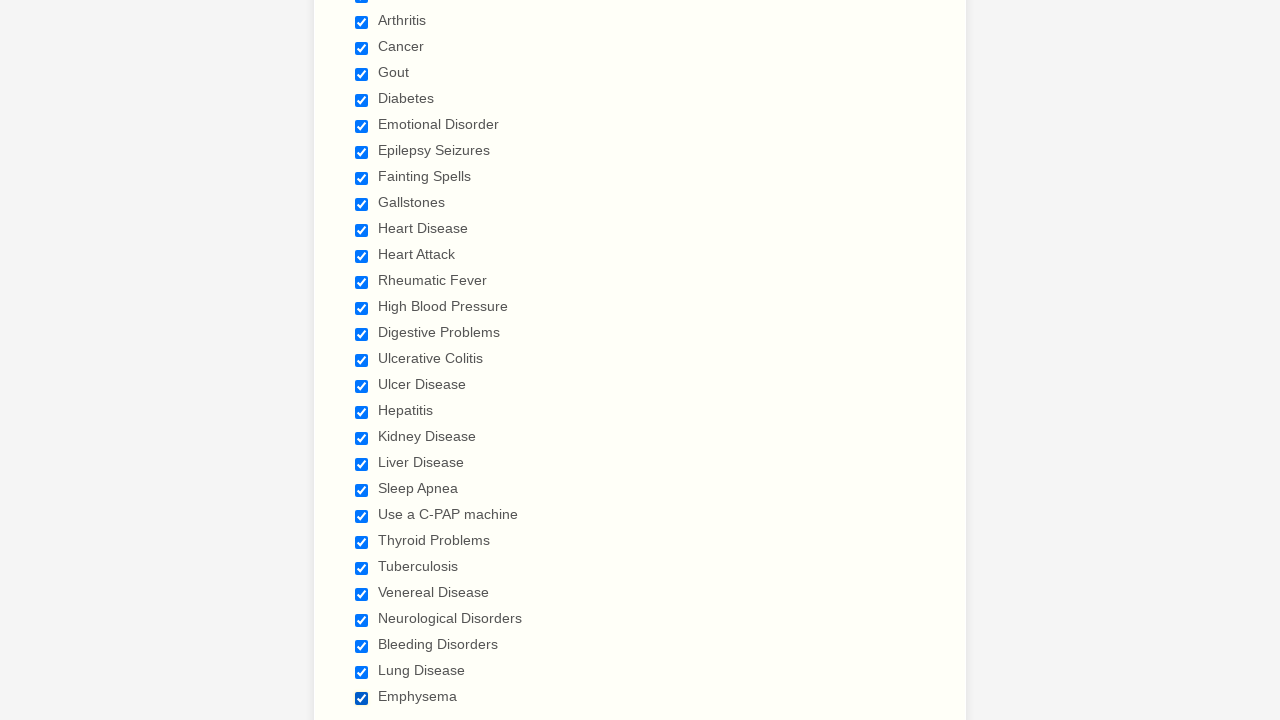

Verified checkbox is now selected
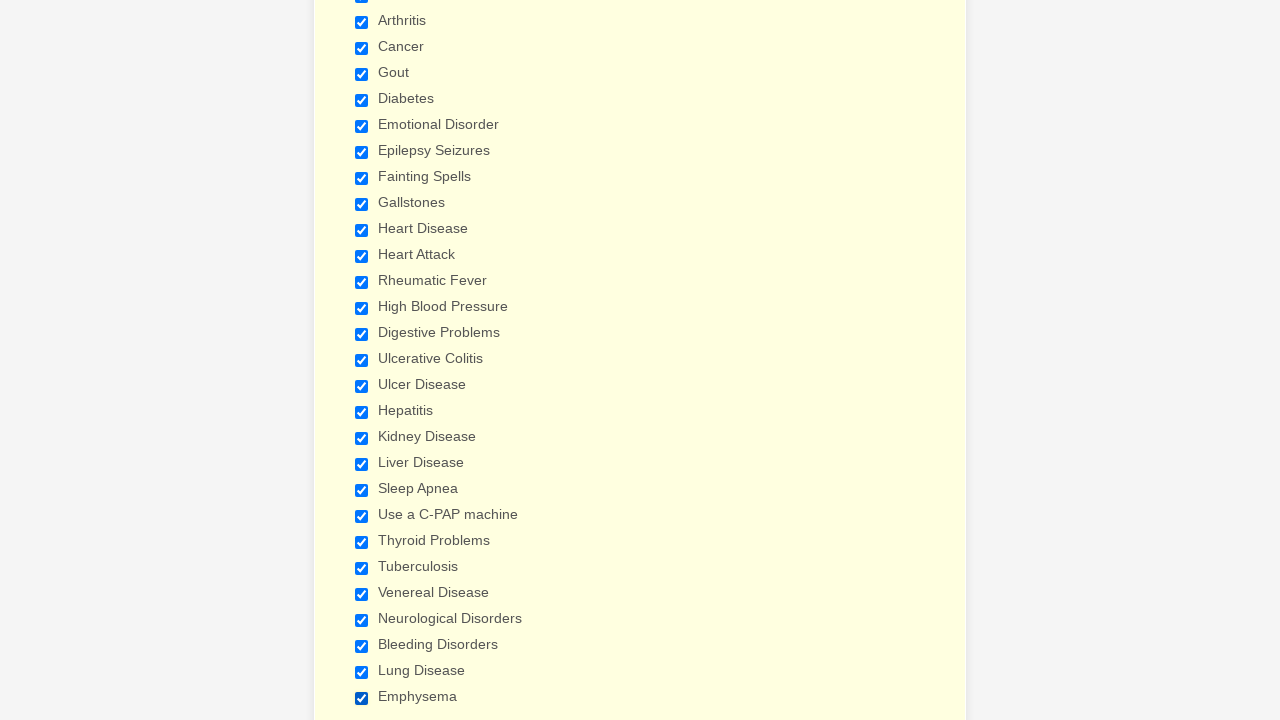

Clicked checked checkbox to deselect it at (362, 360) on input[type='checkbox'] >> nth=0
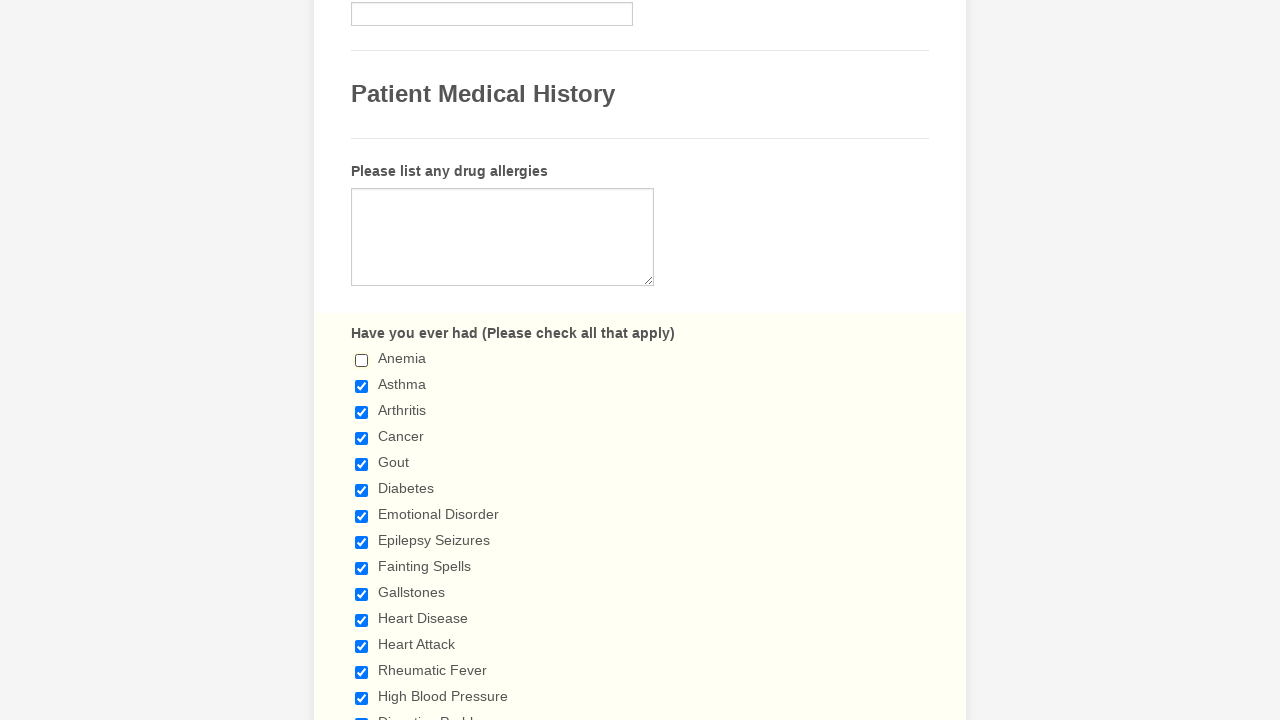

Verified checkbox is now deselected
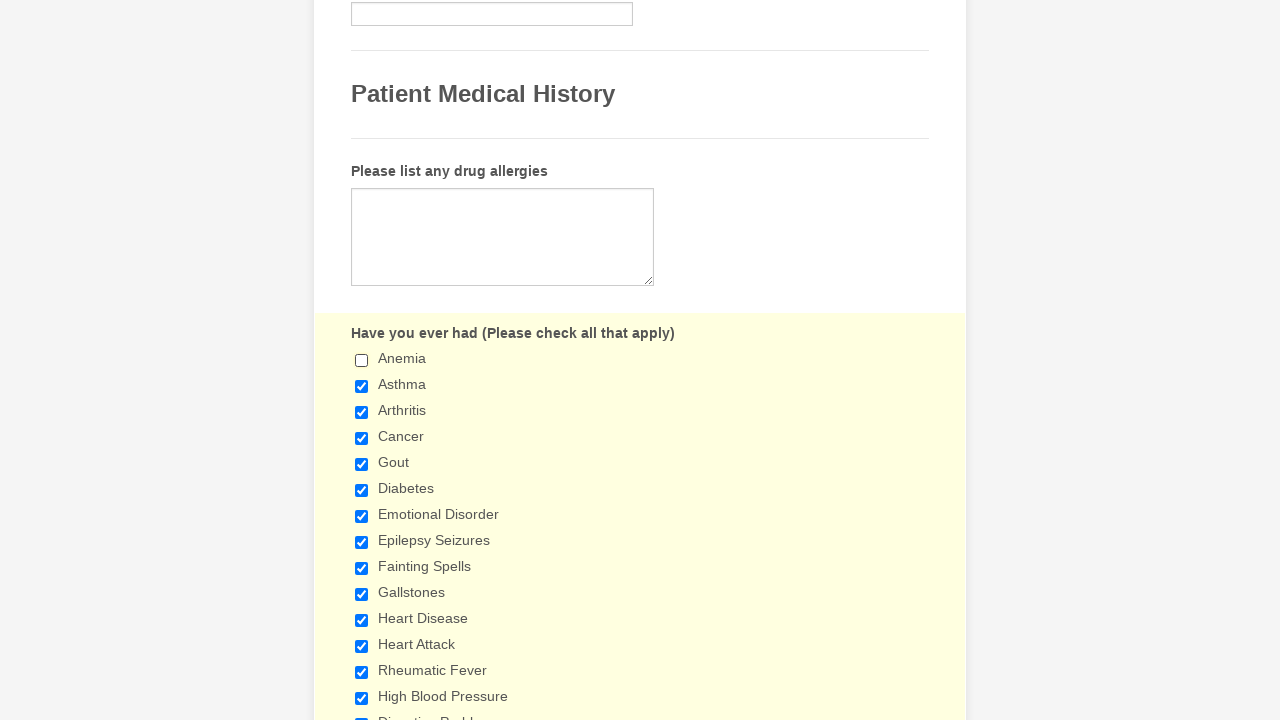

Clicked checked checkbox to deselect it at (362, 386) on input[type='checkbox'] >> nth=1
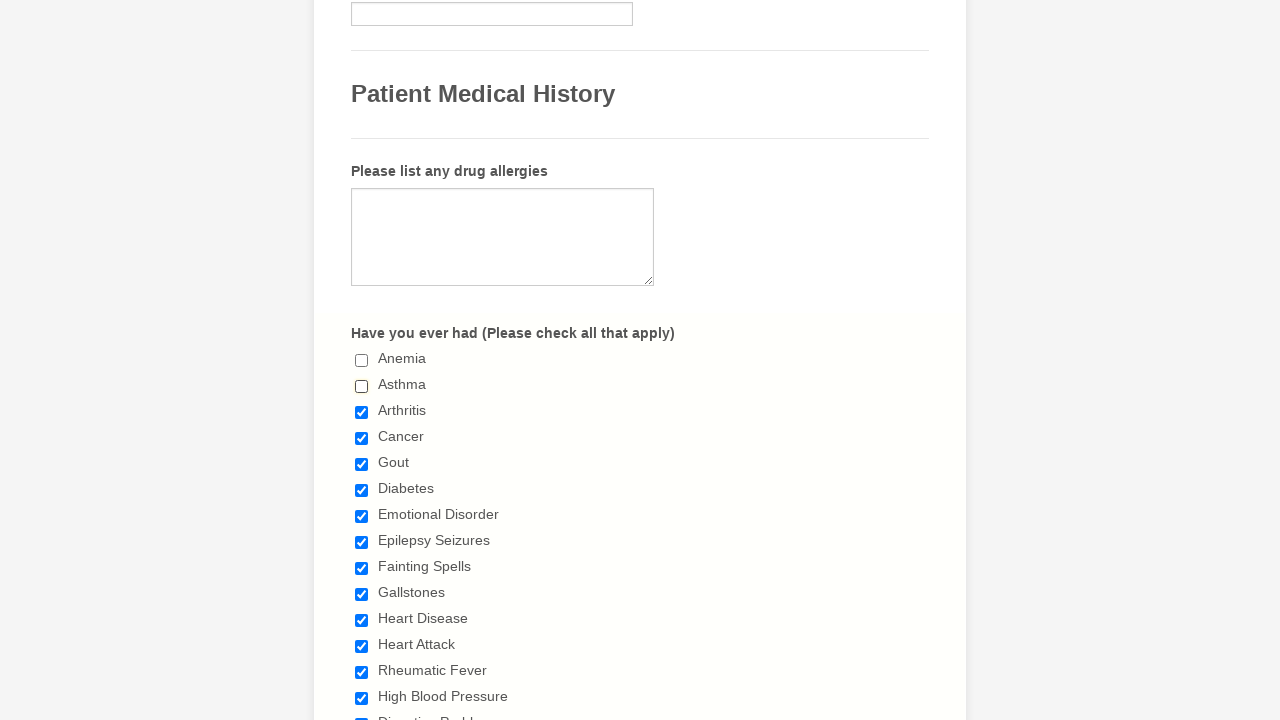

Verified checkbox is now deselected
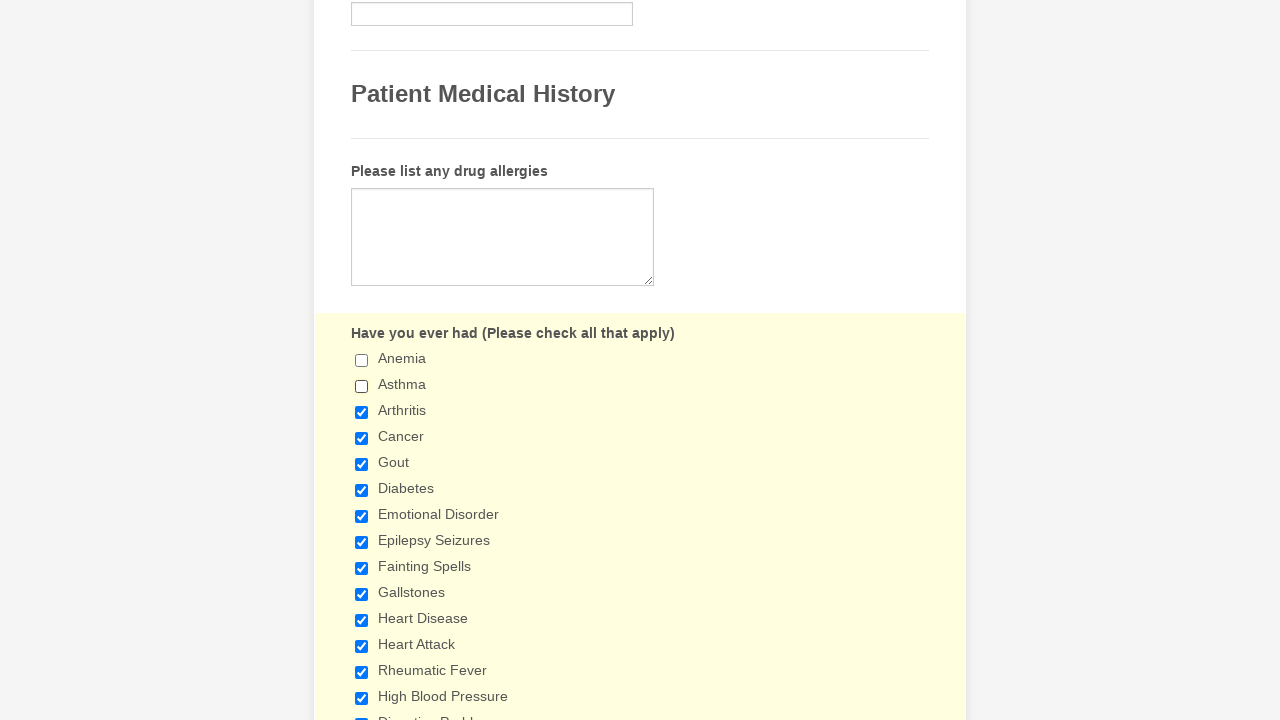

Clicked checked checkbox to deselect it at (362, 412) on input[type='checkbox'] >> nth=2
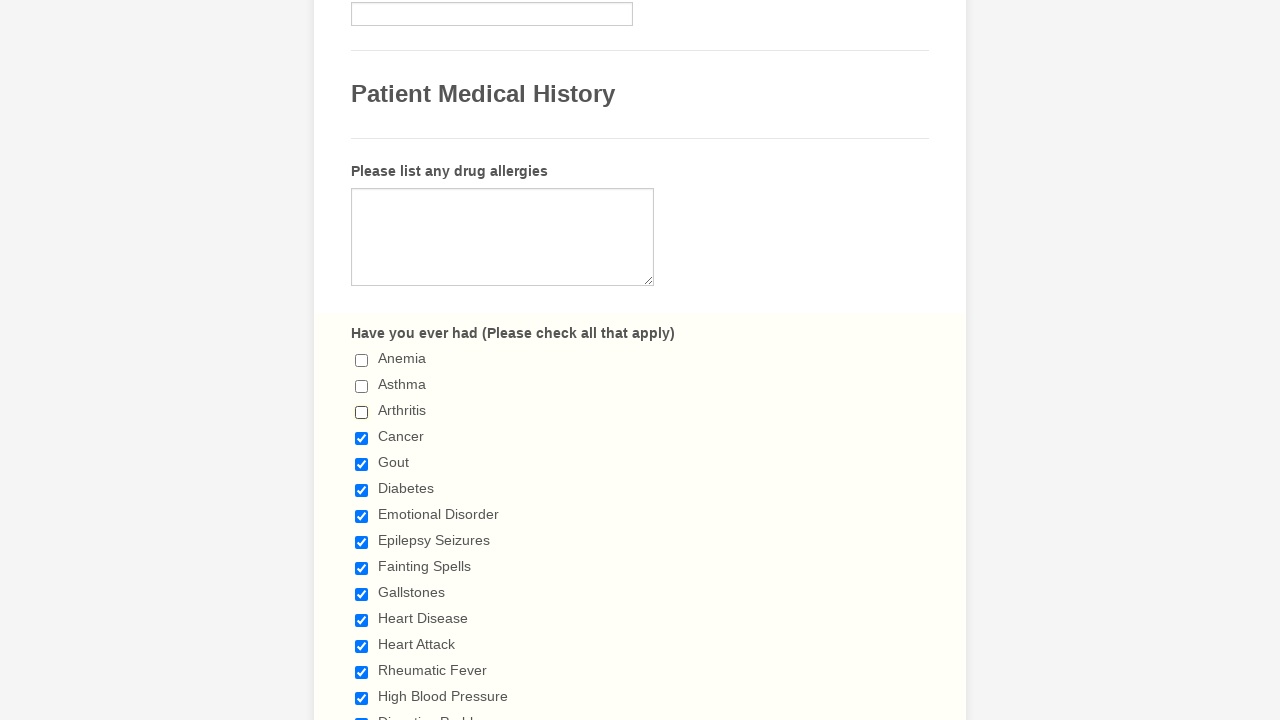

Verified checkbox is now deselected
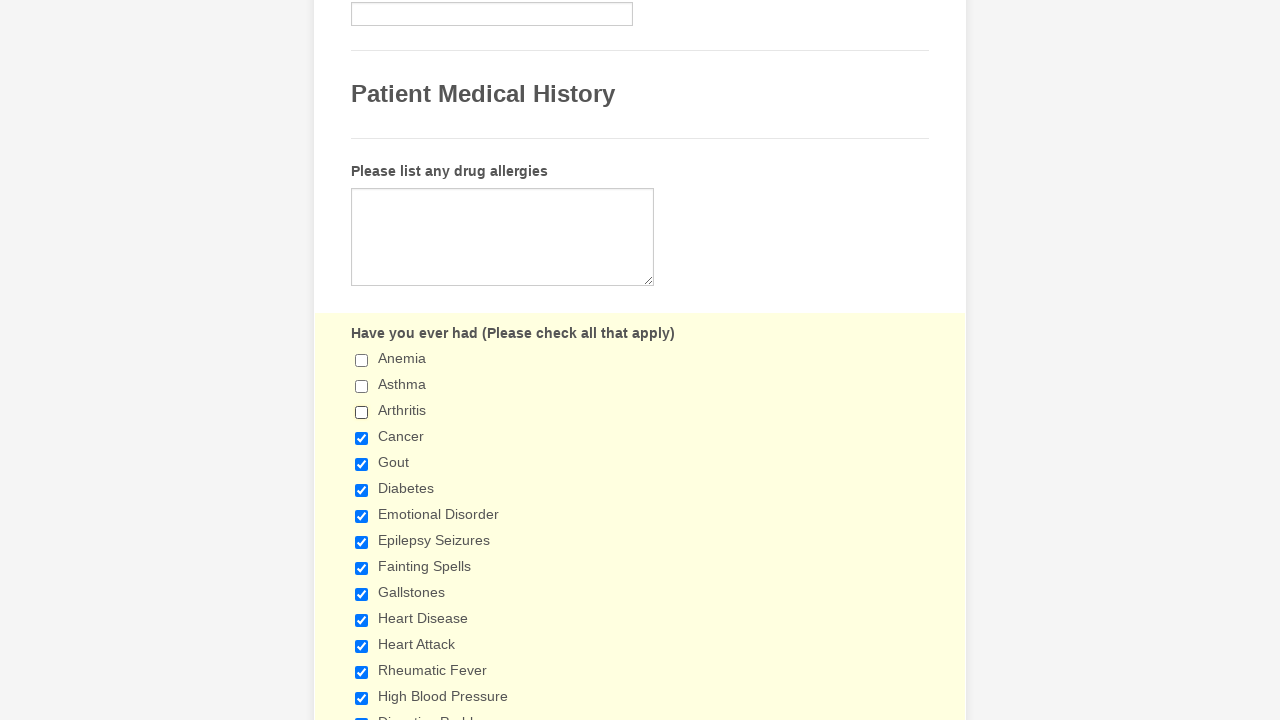

Clicked checked checkbox to deselect it at (362, 438) on input[type='checkbox'] >> nth=3
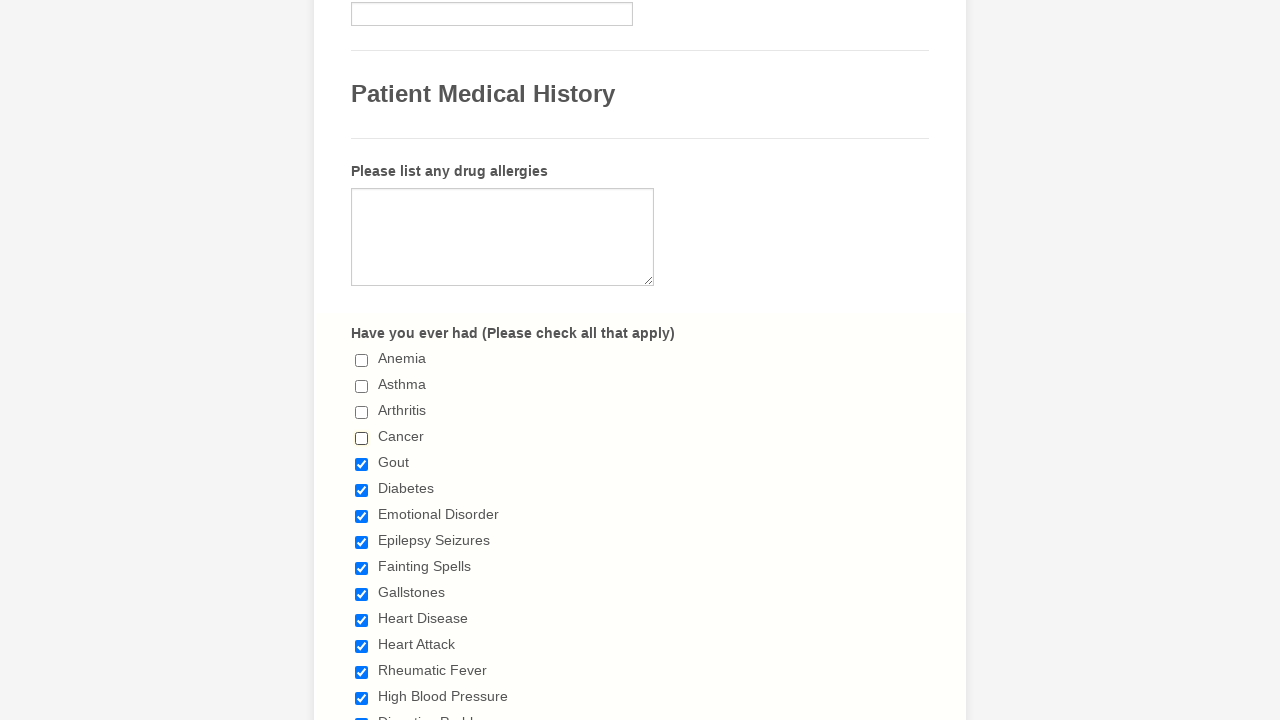

Verified checkbox is now deselected
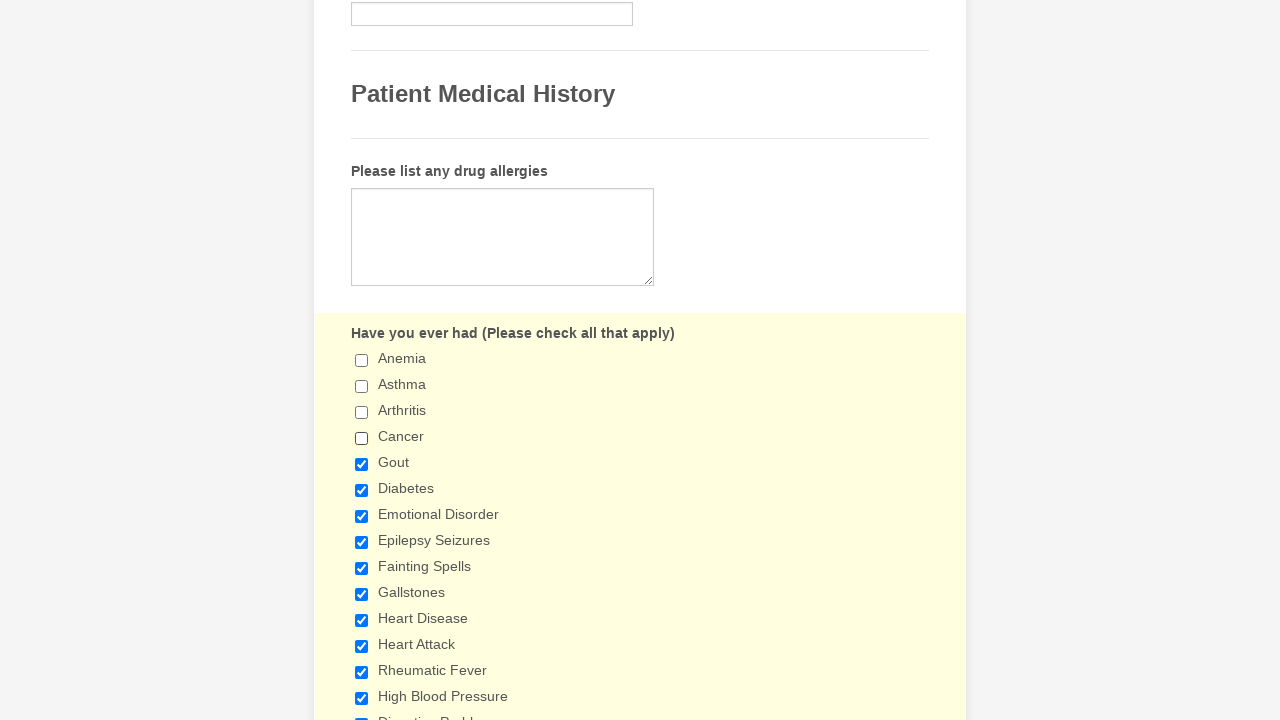

Clicked checked checkbox to deselect it at (362, 464) on input[type='checkbox'] >> nth=4
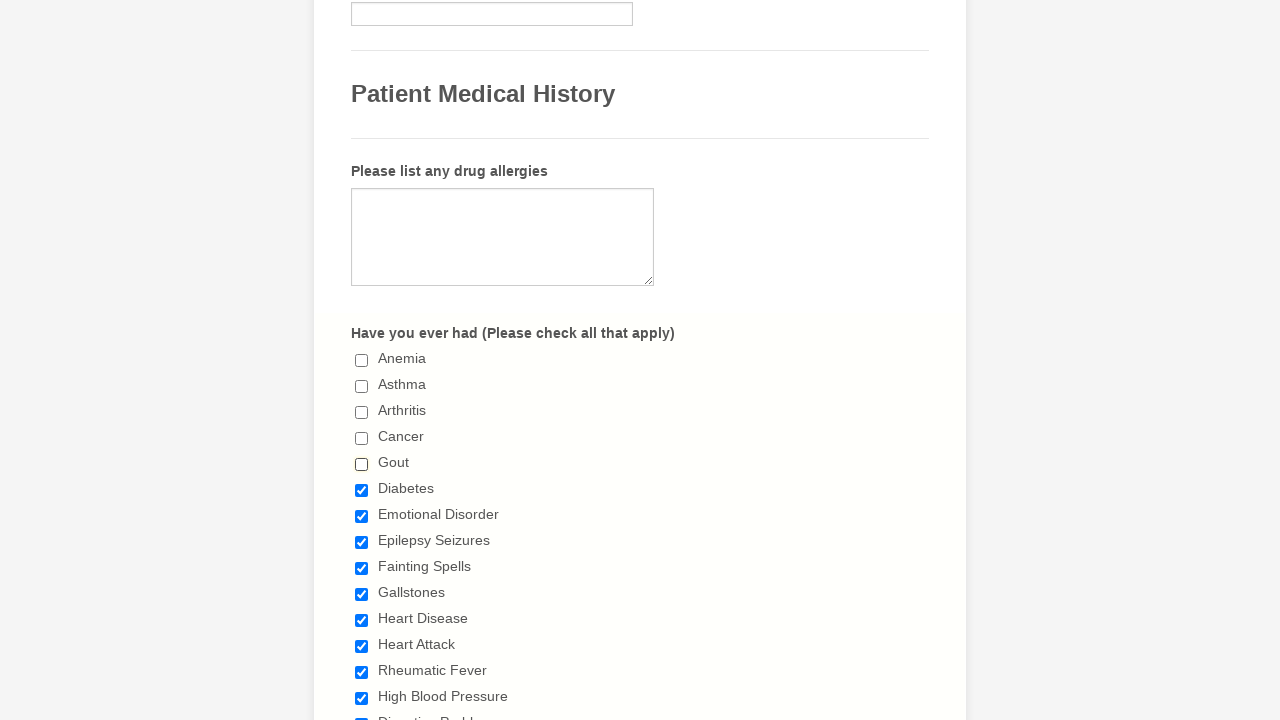

Verified checkbox is now deselected
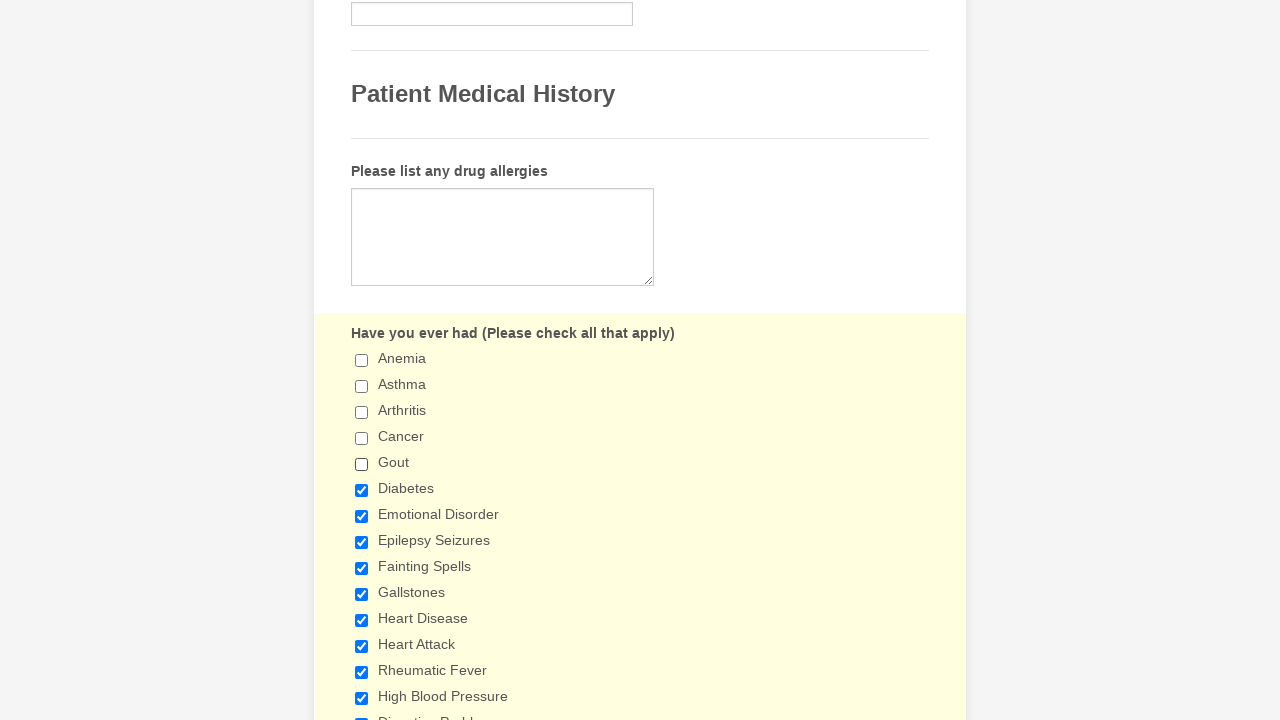

Clicked checked checkbox to deselect it at (362, 490) on input[type='checkbox'] >> nth=5
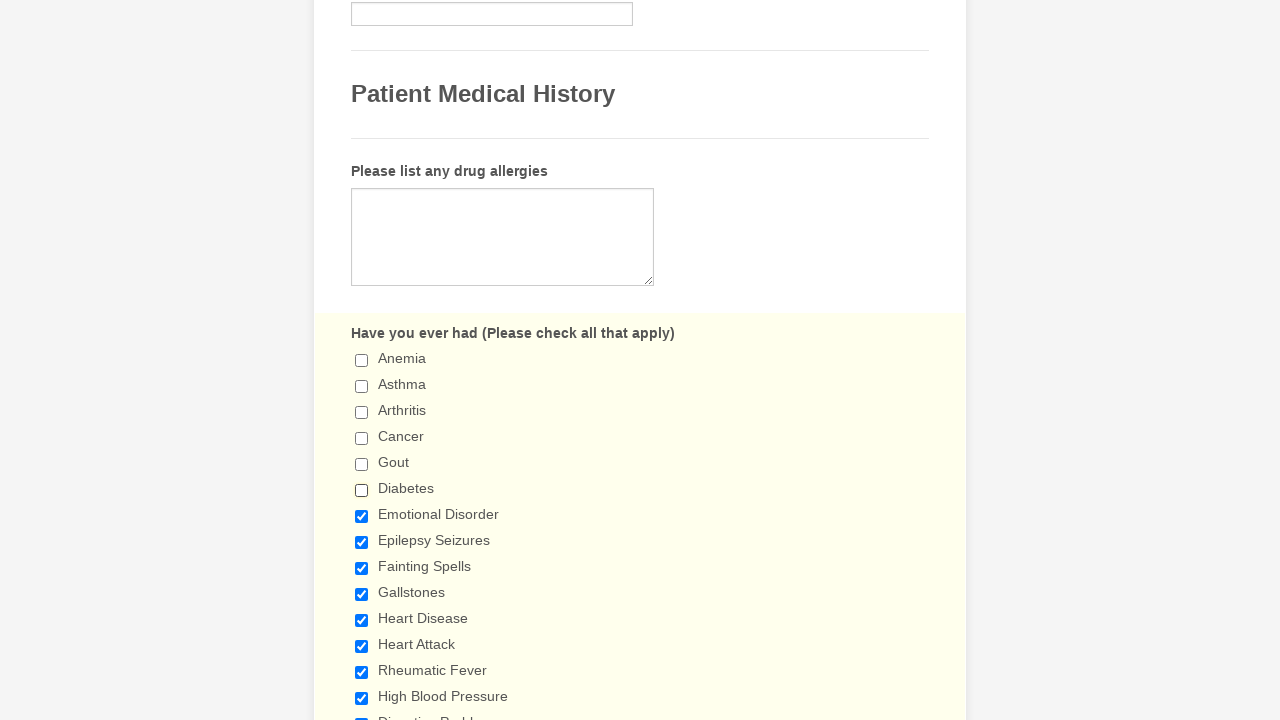

Verified checkbox is now deselected
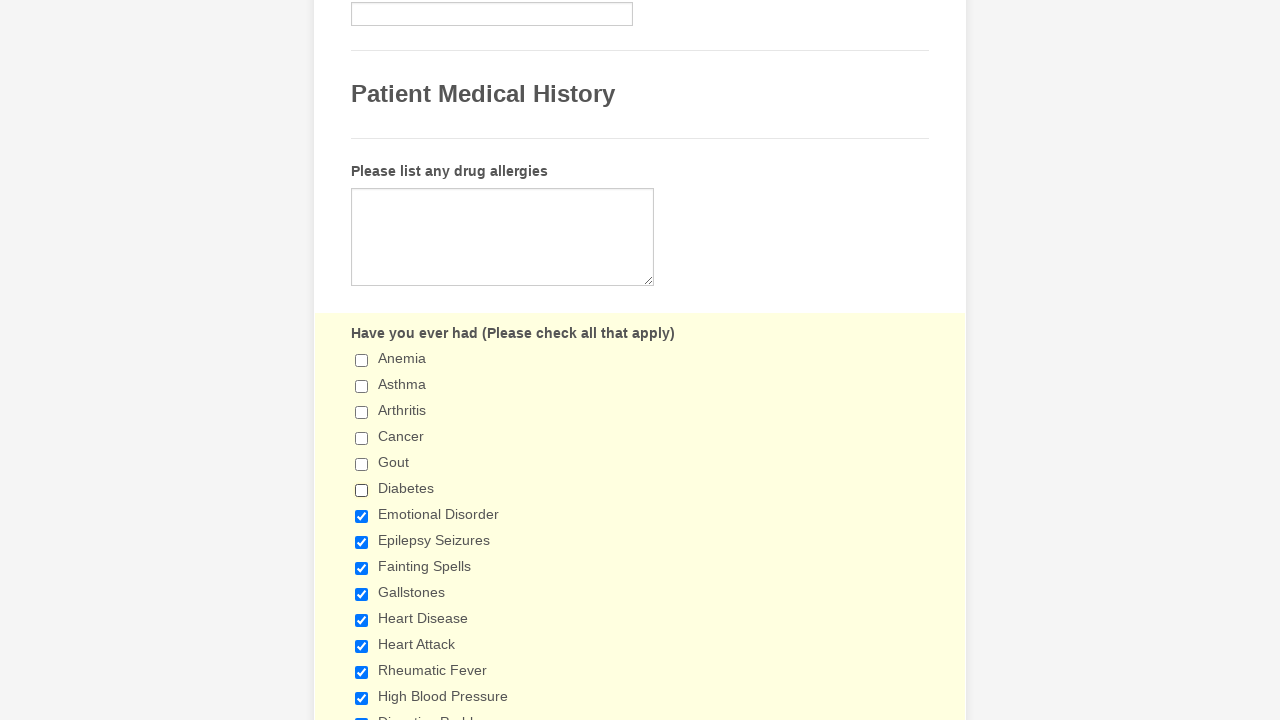

Clicked checked checkbox to deselect it at (362, 516) on input[type='checkbox'] >> nth=6
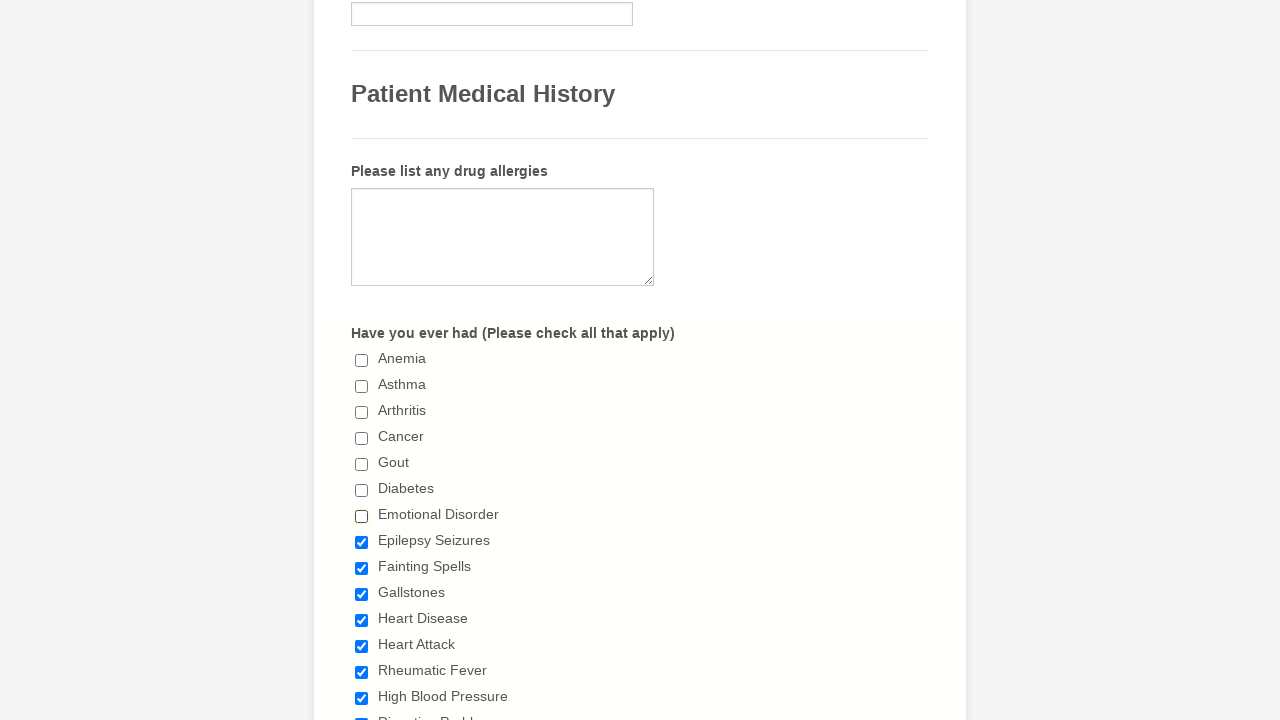

Verified checkbox is now deselected
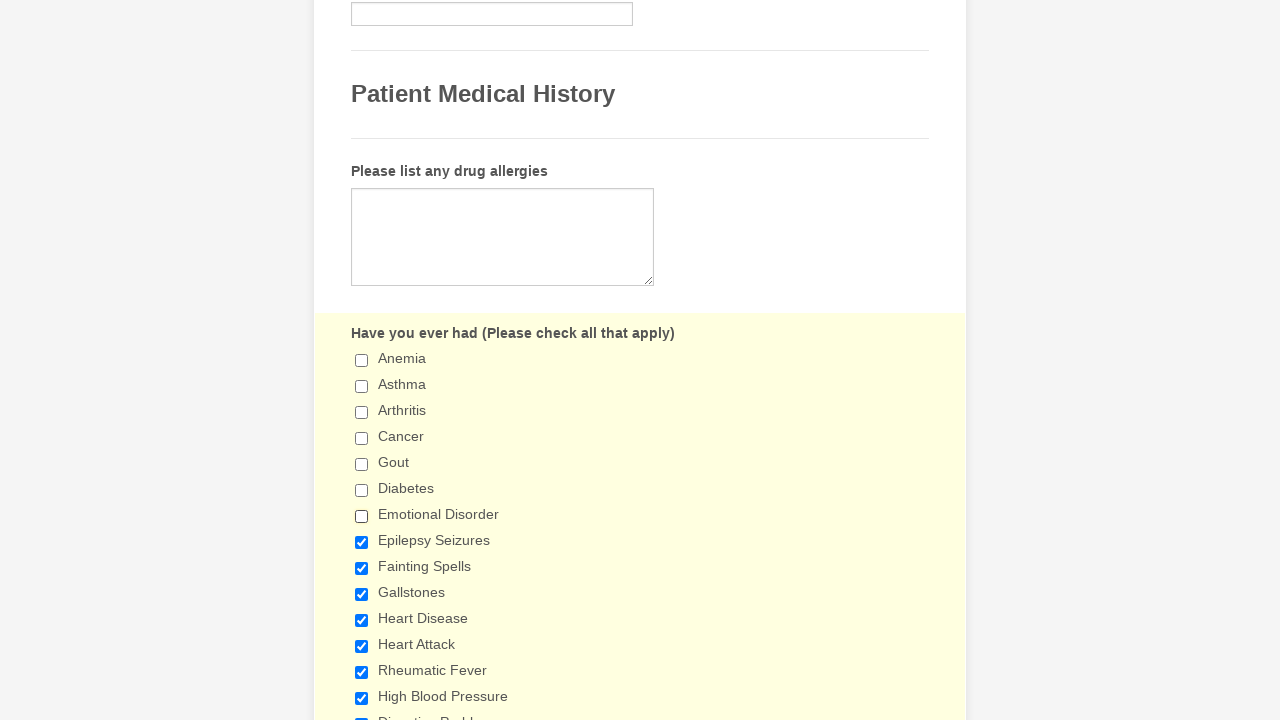

Clicked checked checkbox to deselect it at (362, 542) on input[type='checkbox'] >> nth=7
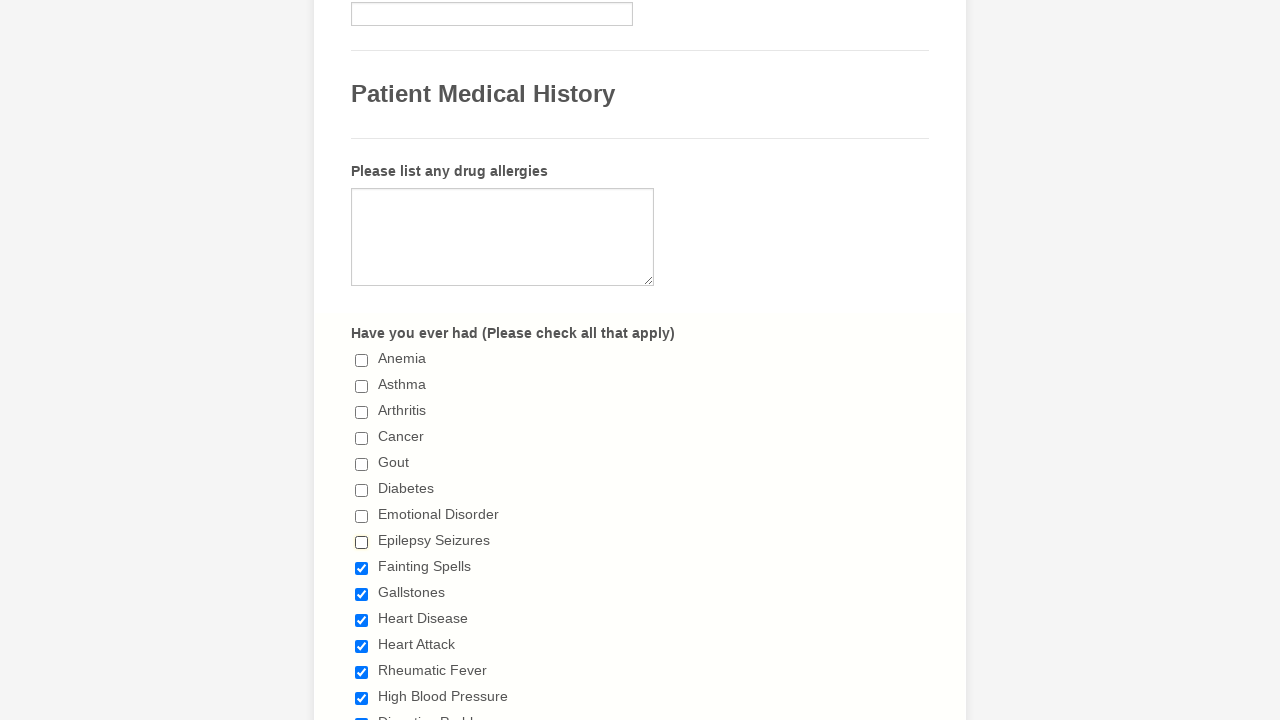

Verified checkbox is now deselected
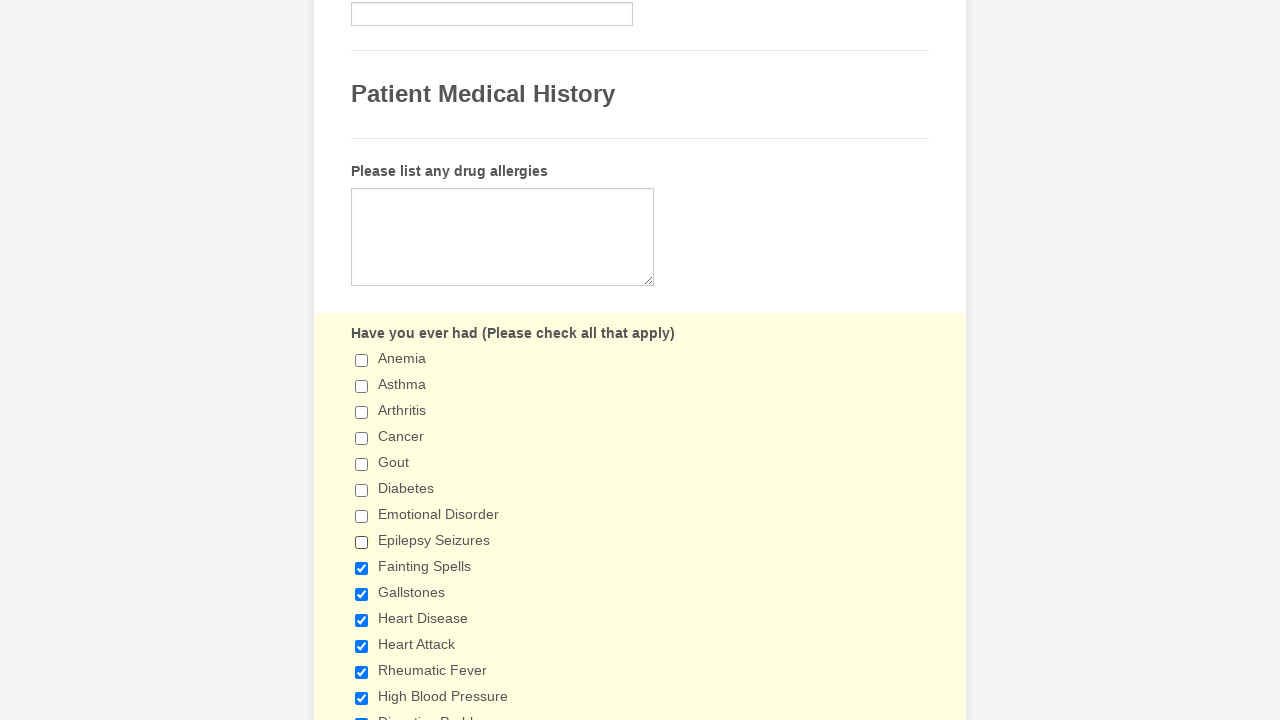

Clicked checked checkbox to deselect it at (362, 568) on input[type='checkbox'] >> nth=8
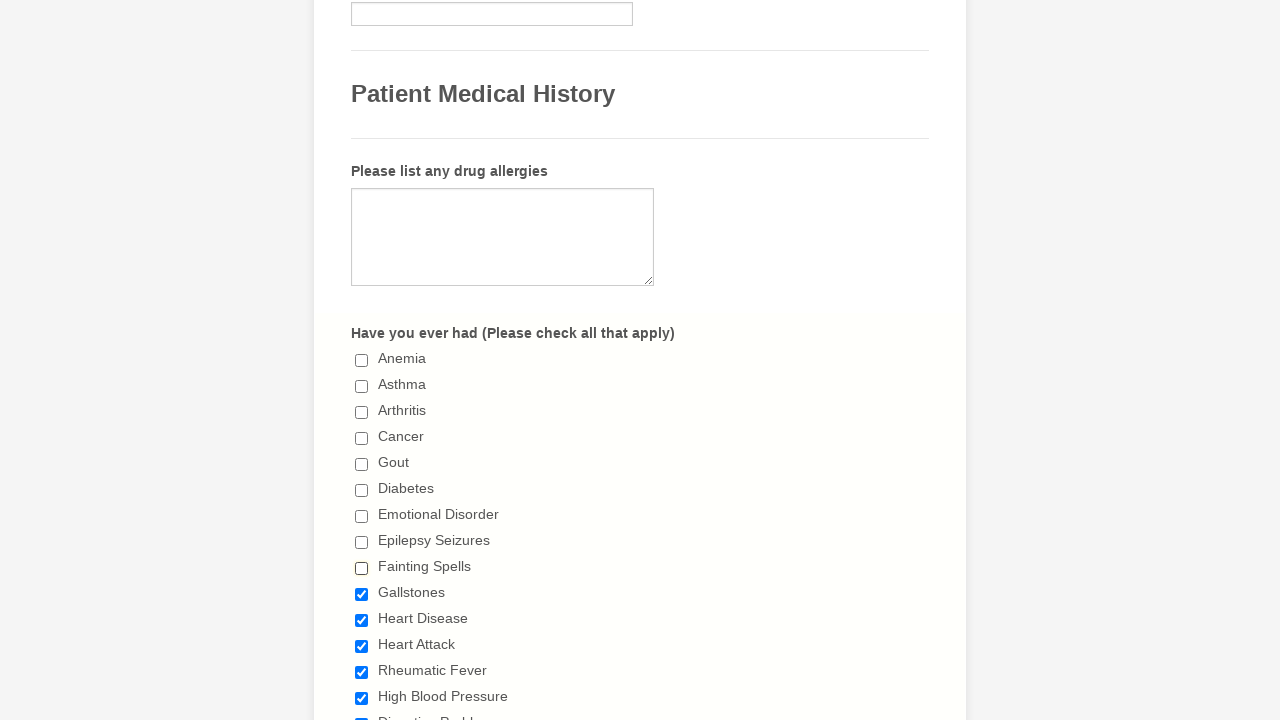

Verified checkbox is now deselected
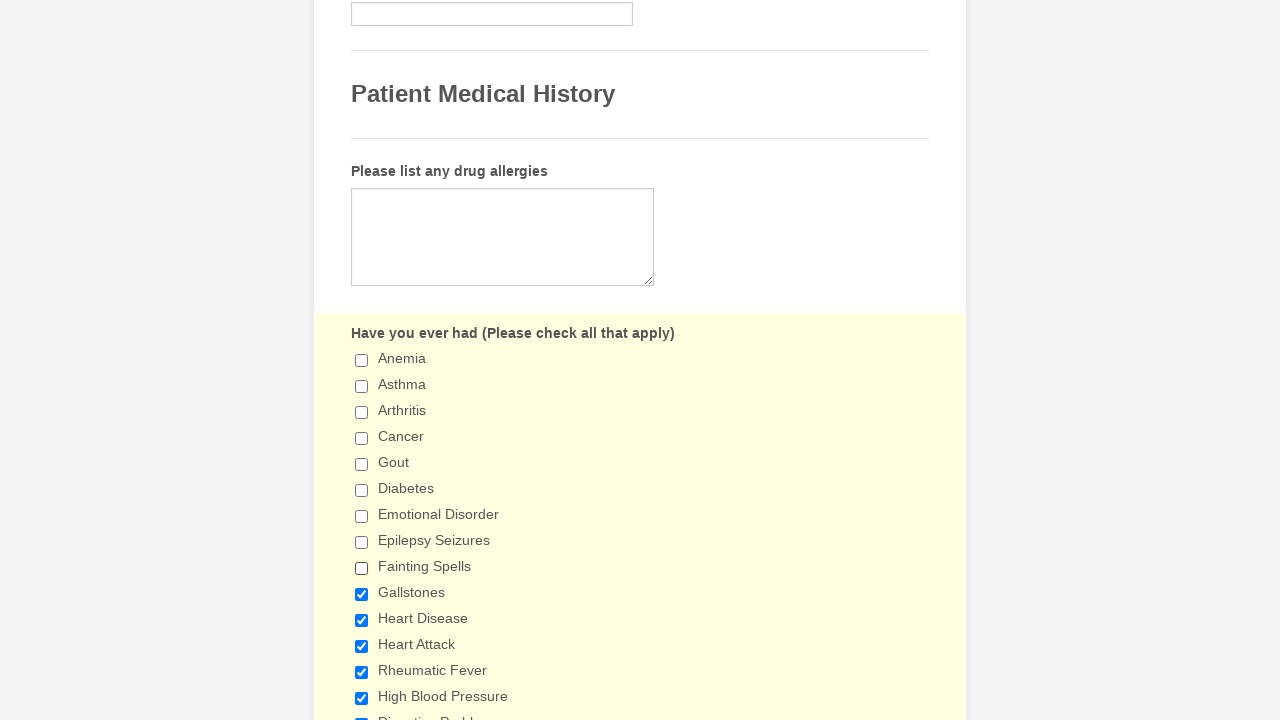

Clicked checked checkbox to deselect it at (362, 594) on input[type='checkbox'] >> nth=9
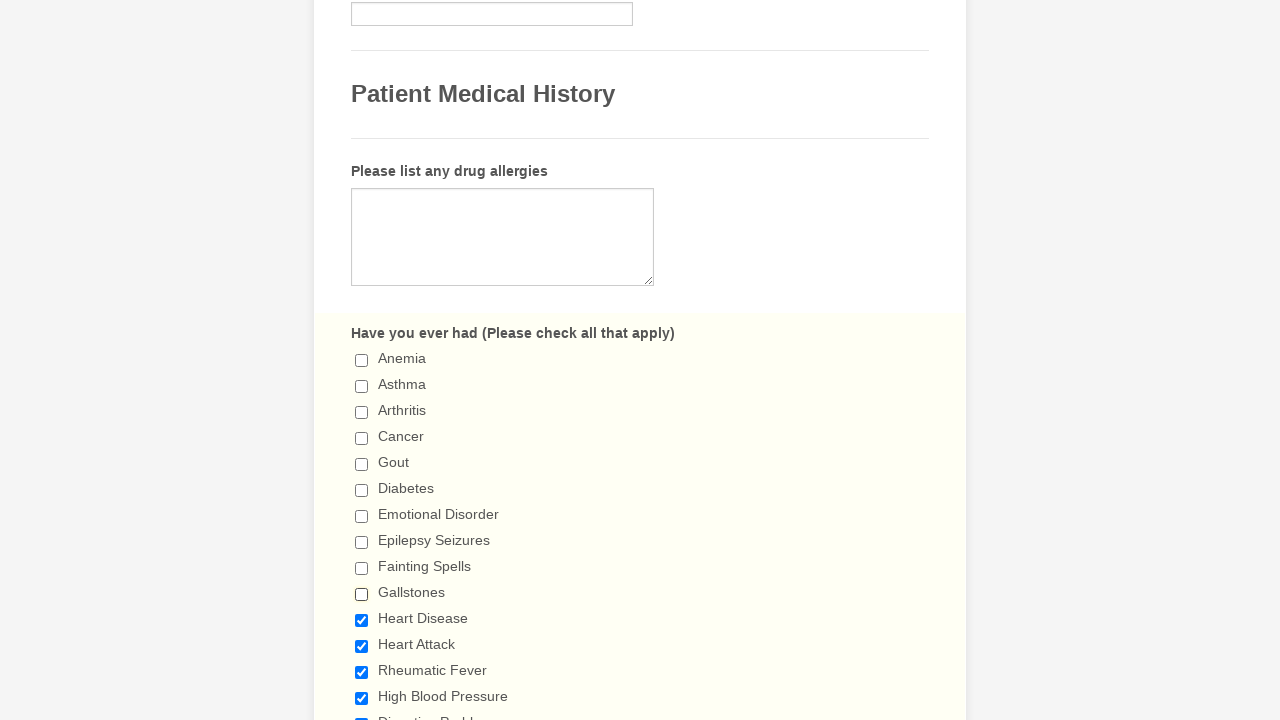

Verified checkbox is now deselected
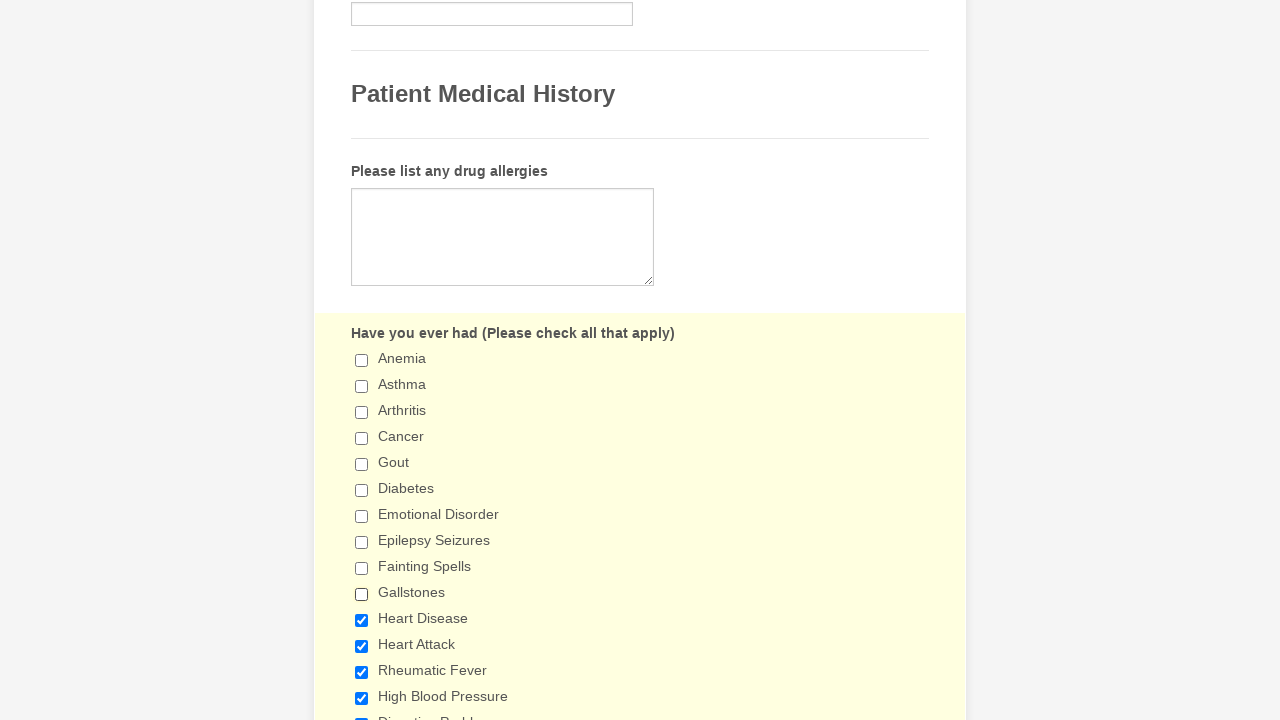

Clicked checked checkbox to deselect it at (362, 620) on input[type='checkbox'] >> nth=10
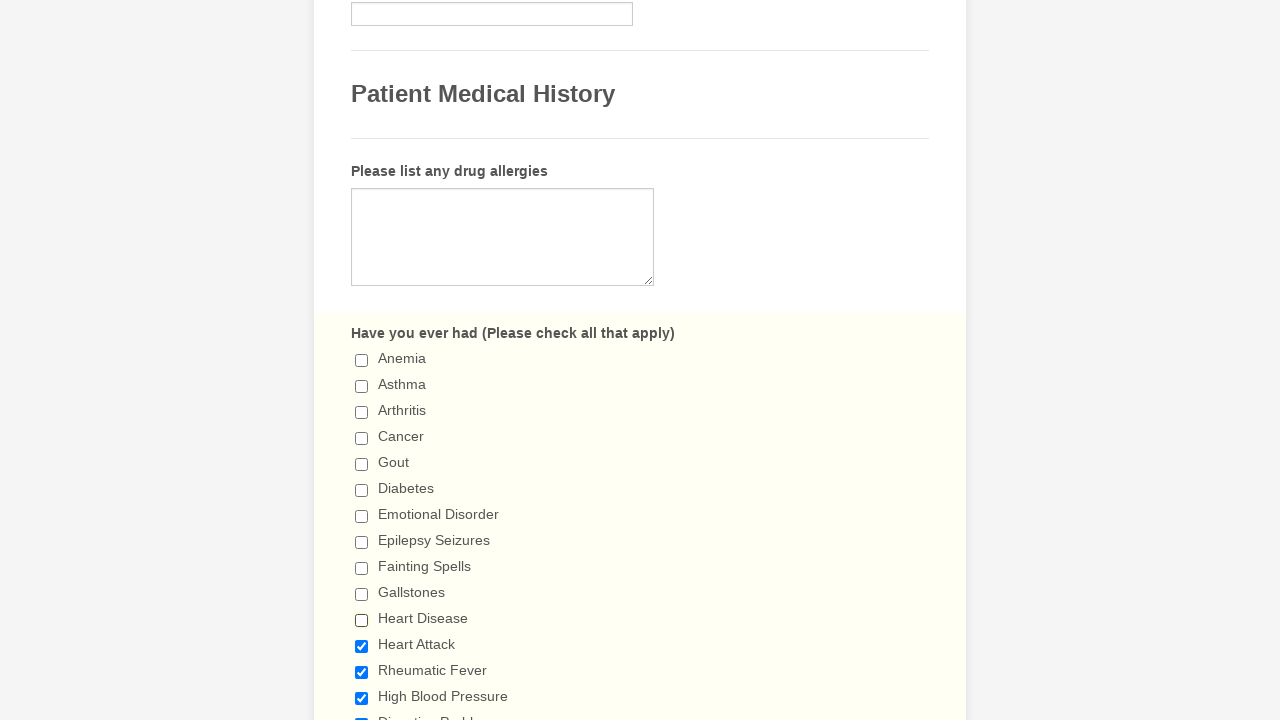

Verified checkbox is now deselected
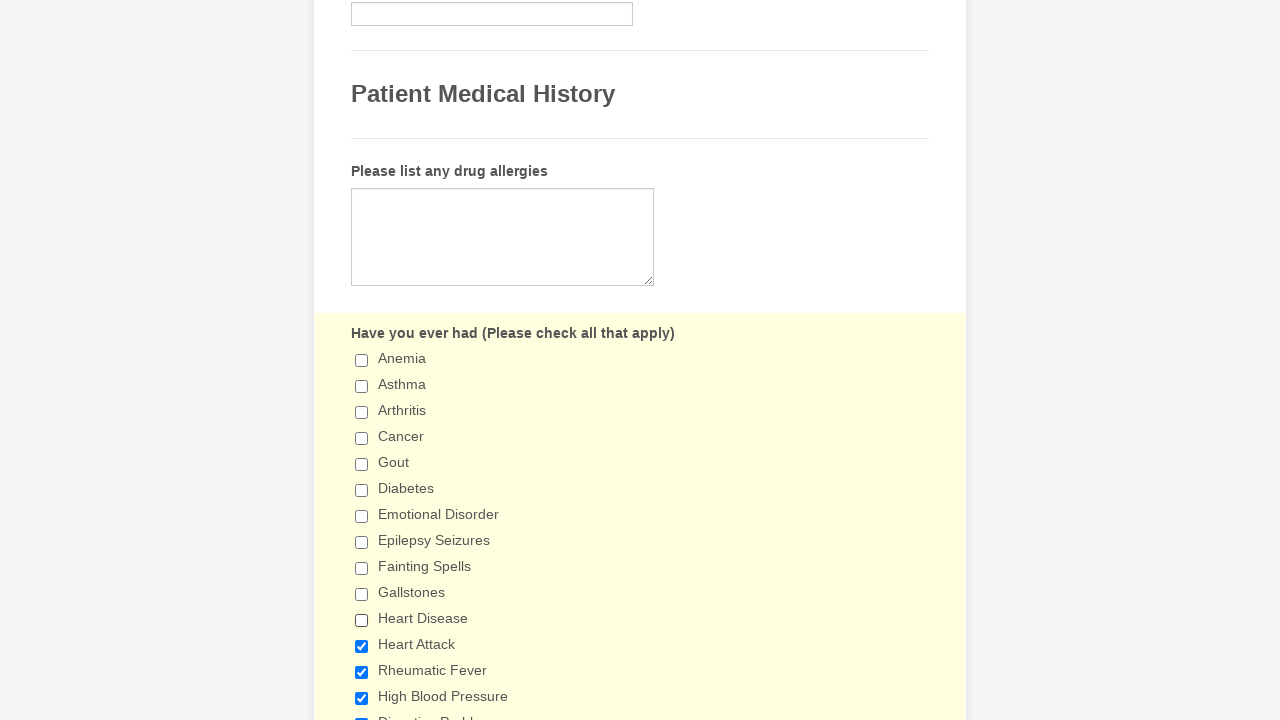

Clicked checked checkbox to deselect it at (362, 646) on input[type='checkbox'] >> nth=11
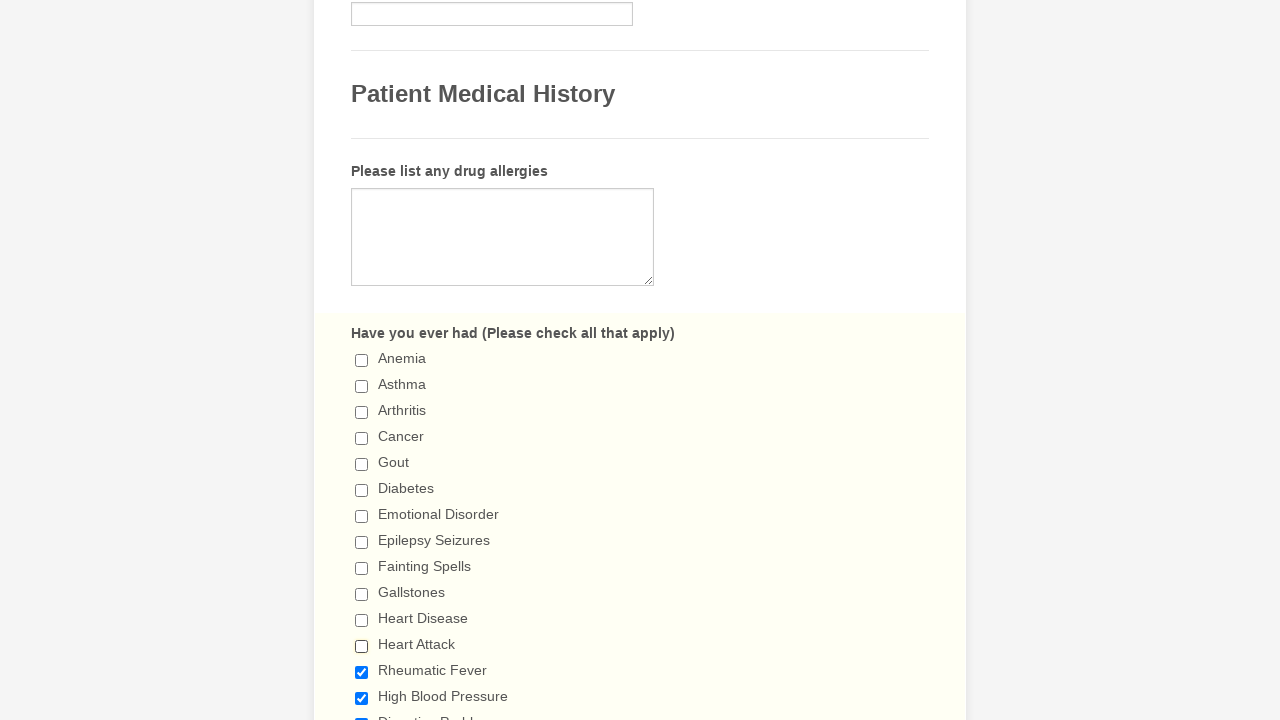

Verified checkbox is now deselected
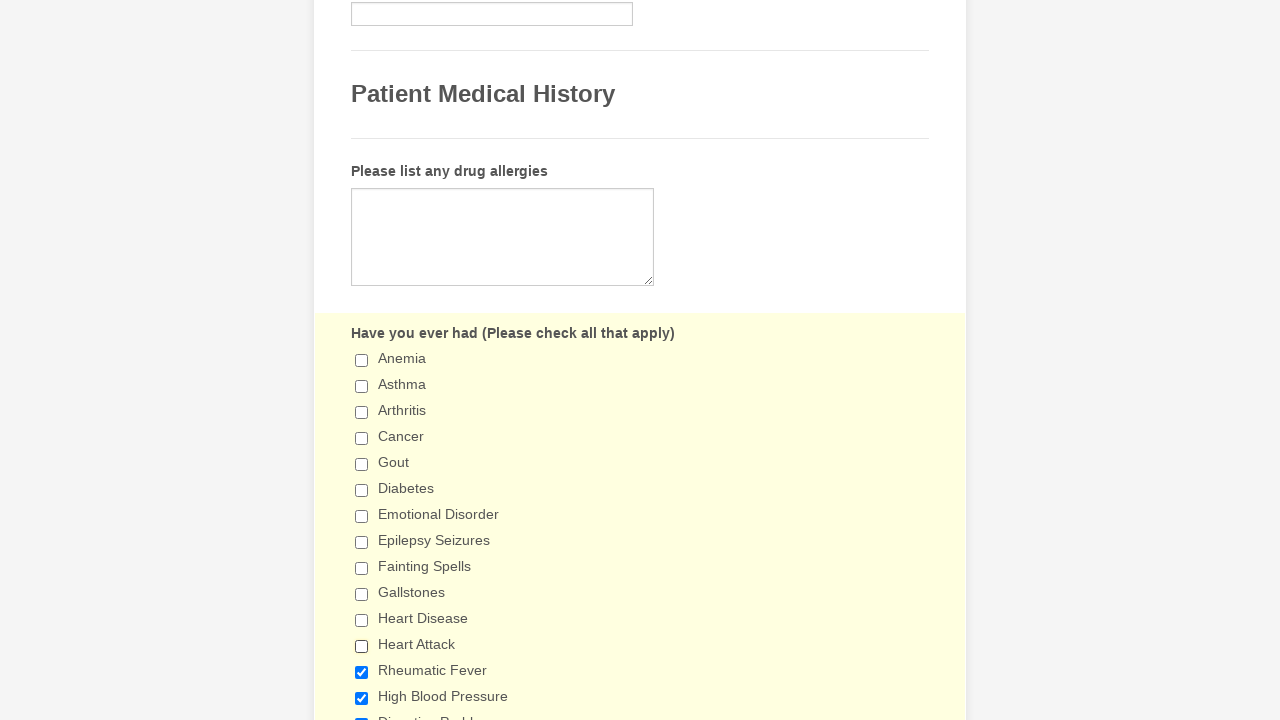

Clicked checked checkbox to deselect it at (362, 672) on input[type='checkbox'] >> nth=12
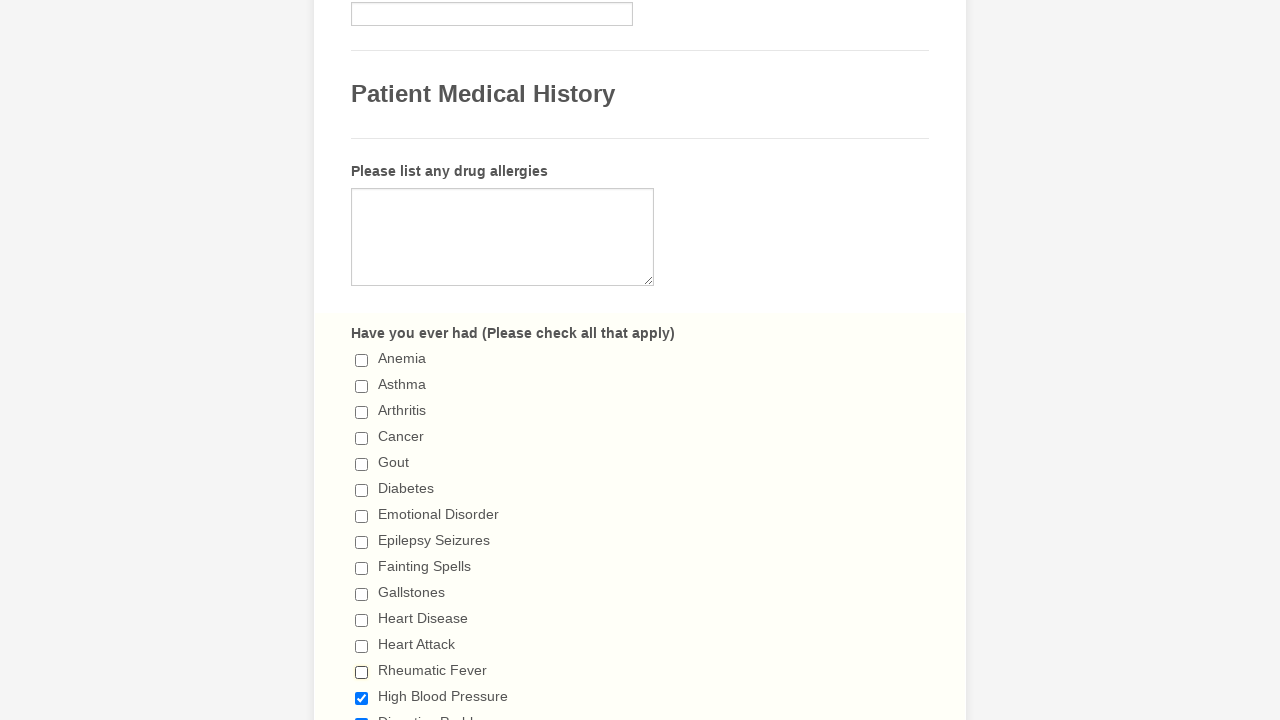

Verified checkbox is now deselected
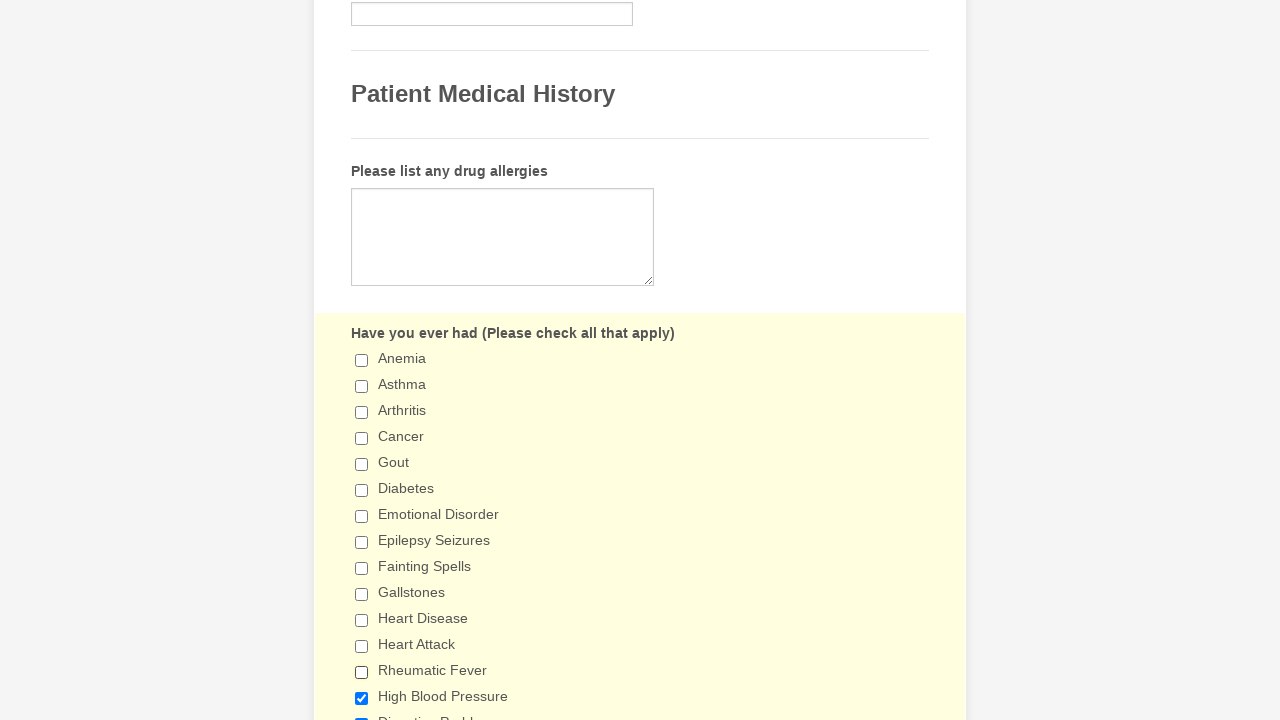

Clicked checked checkbox to deselect it at (362, 698) on input[type='checkbox'] >> nth=13
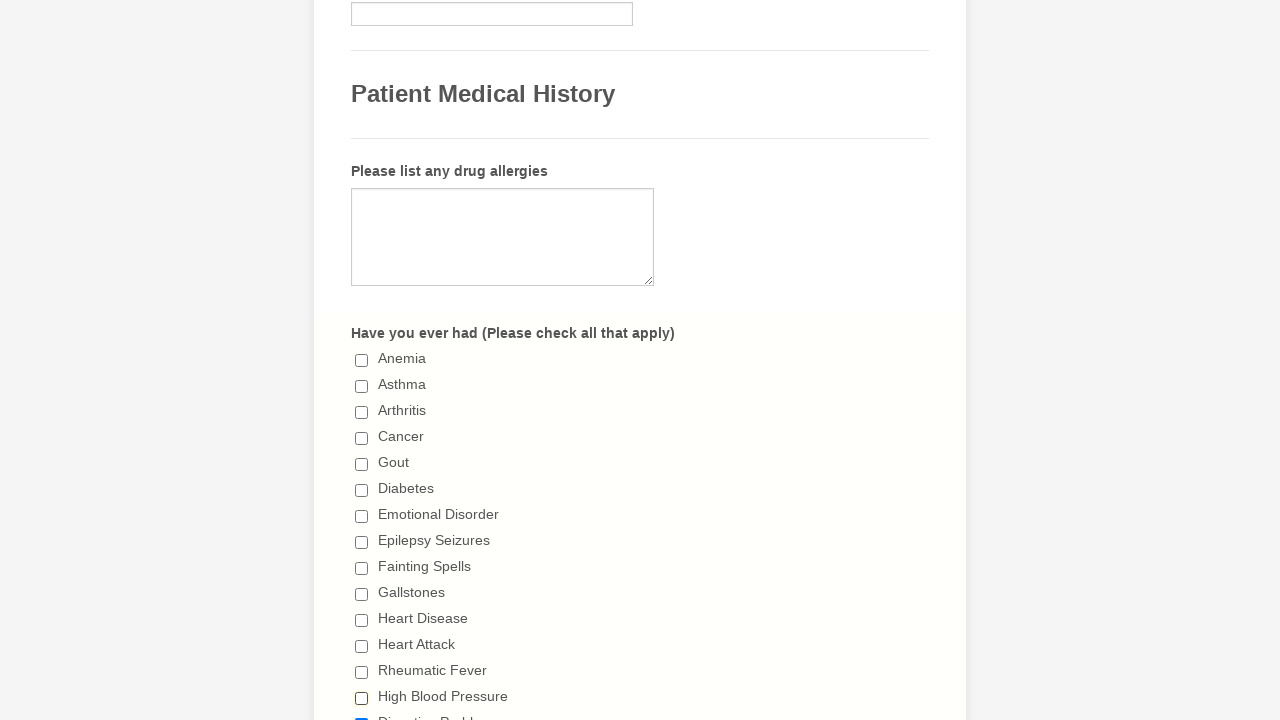

Verified checkbox is now deselected
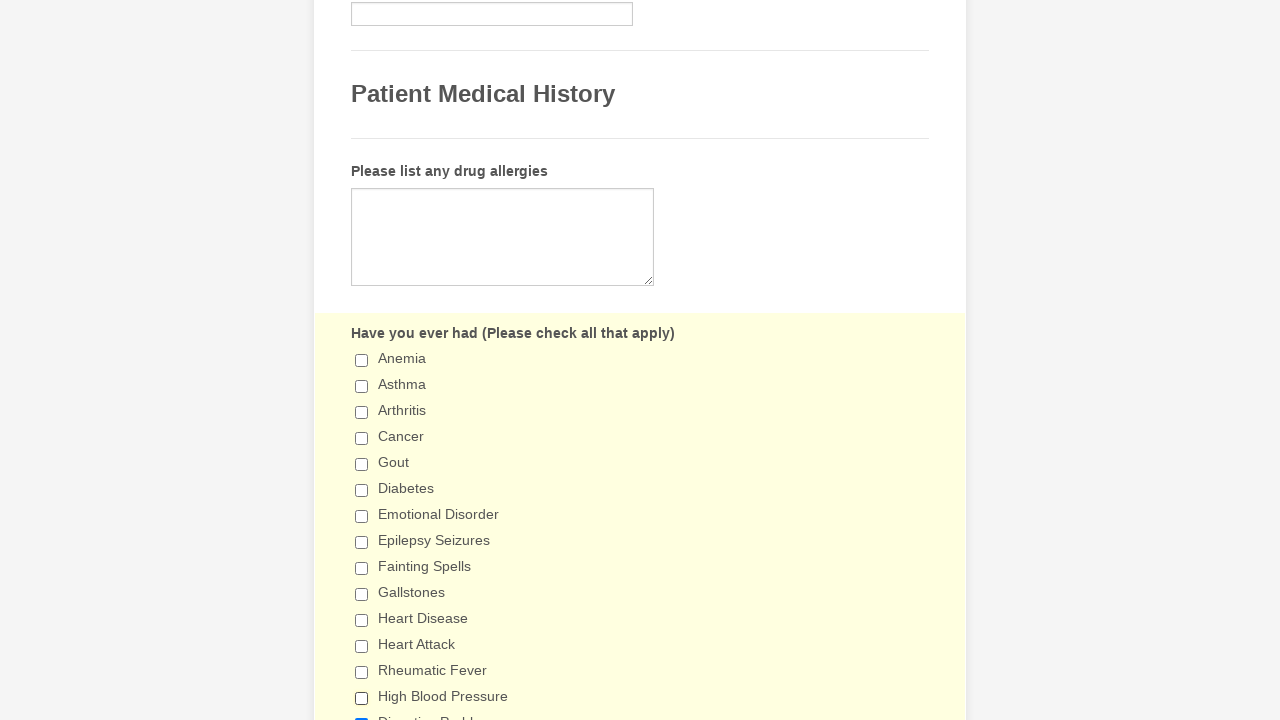

Clicked checked checkbox to deselect it at (362, 714) on input[type='checkbox'] >> nth=14
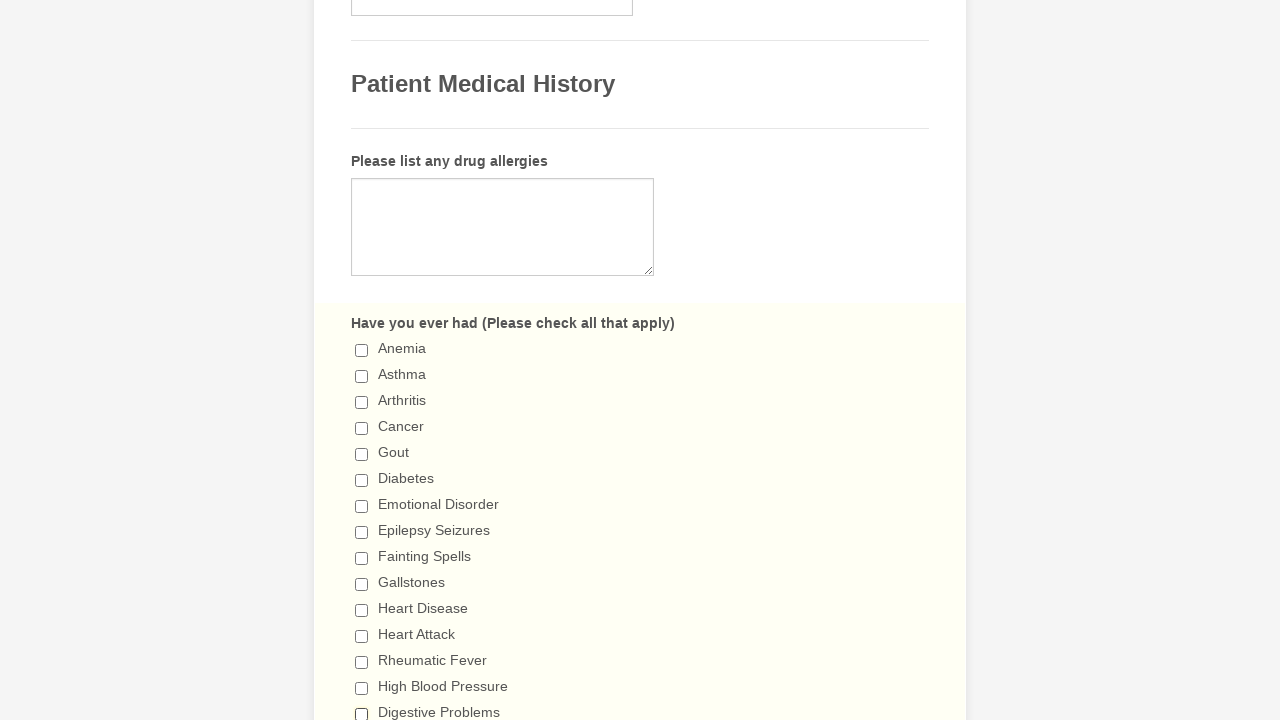

Verified checkbox is now deselected
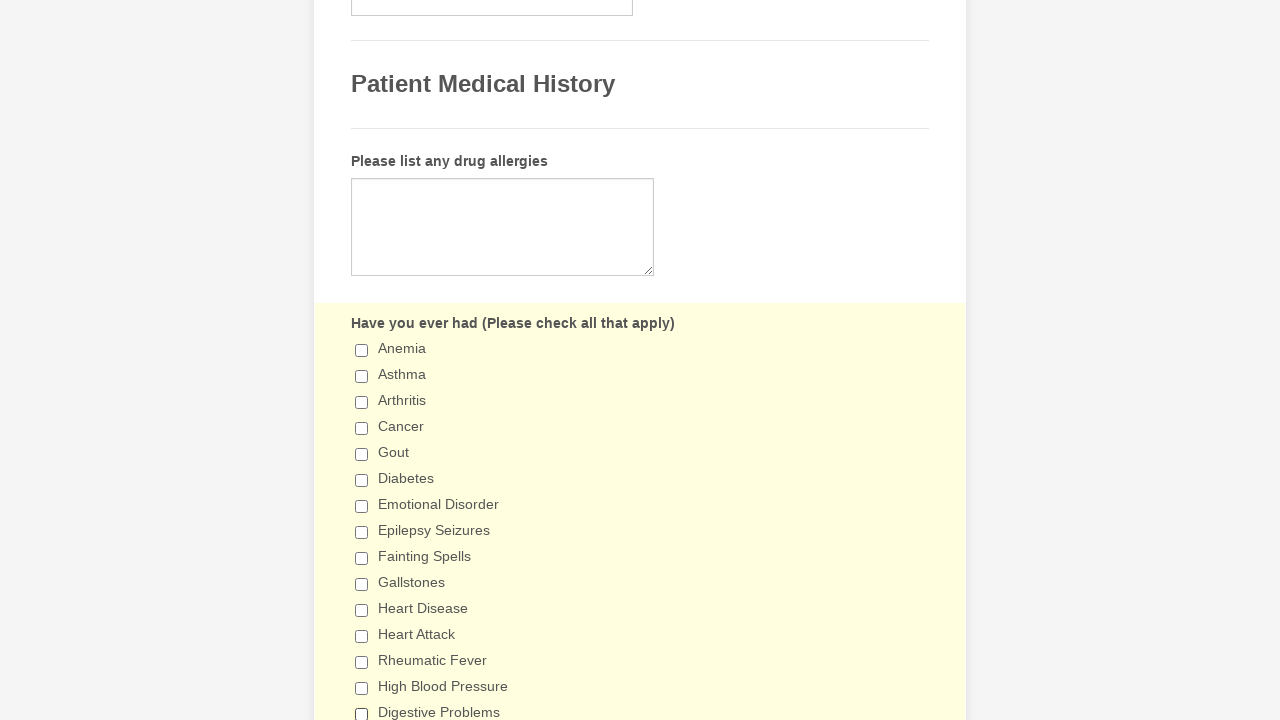

Clicked checked checkbox to deselect it at (362, 360) on input[type='checkbox'] >> nth=15
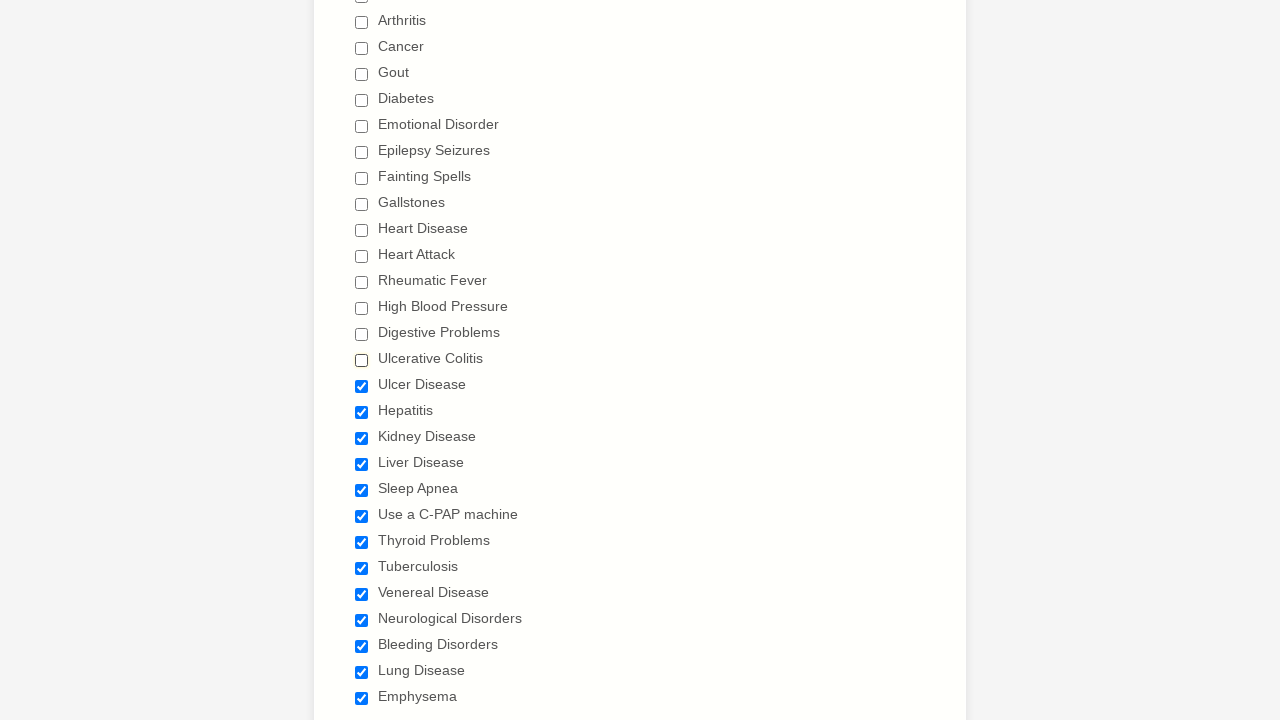

Verified checkbox is now deselected
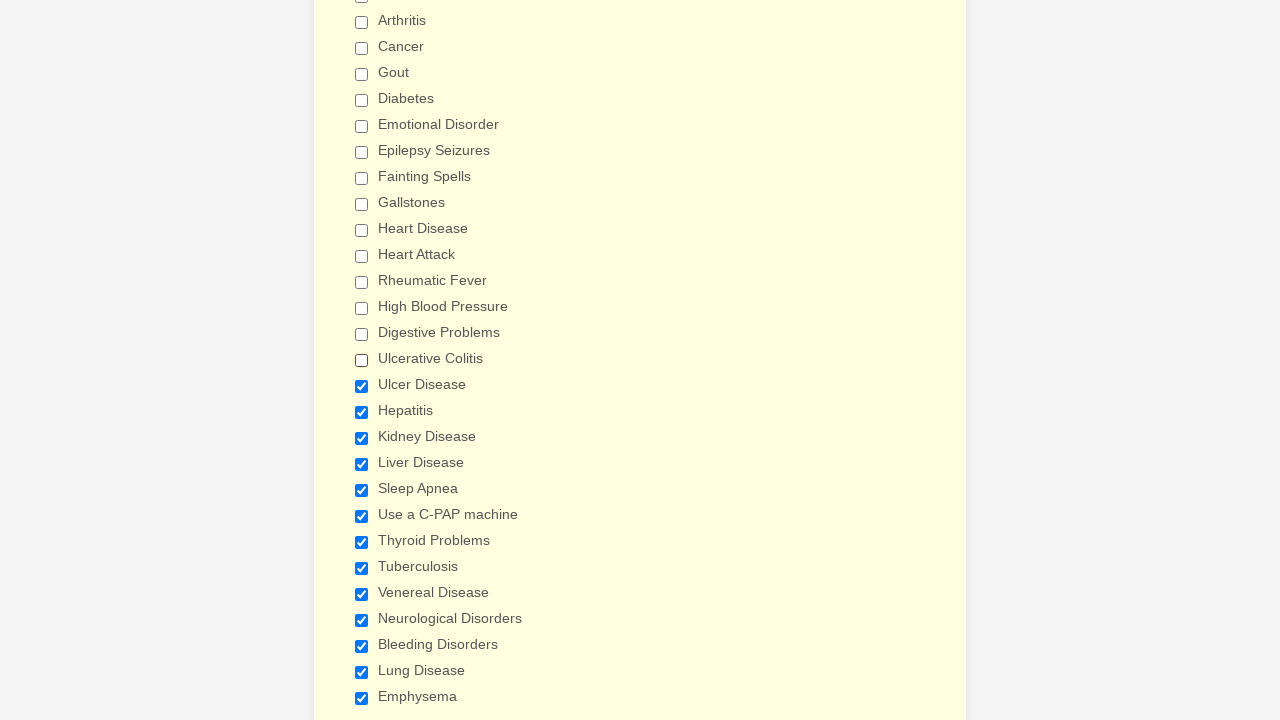

Clicked checked checkbox to deselect it at (362, 386) on input[type='checkbox'] >> nth=16
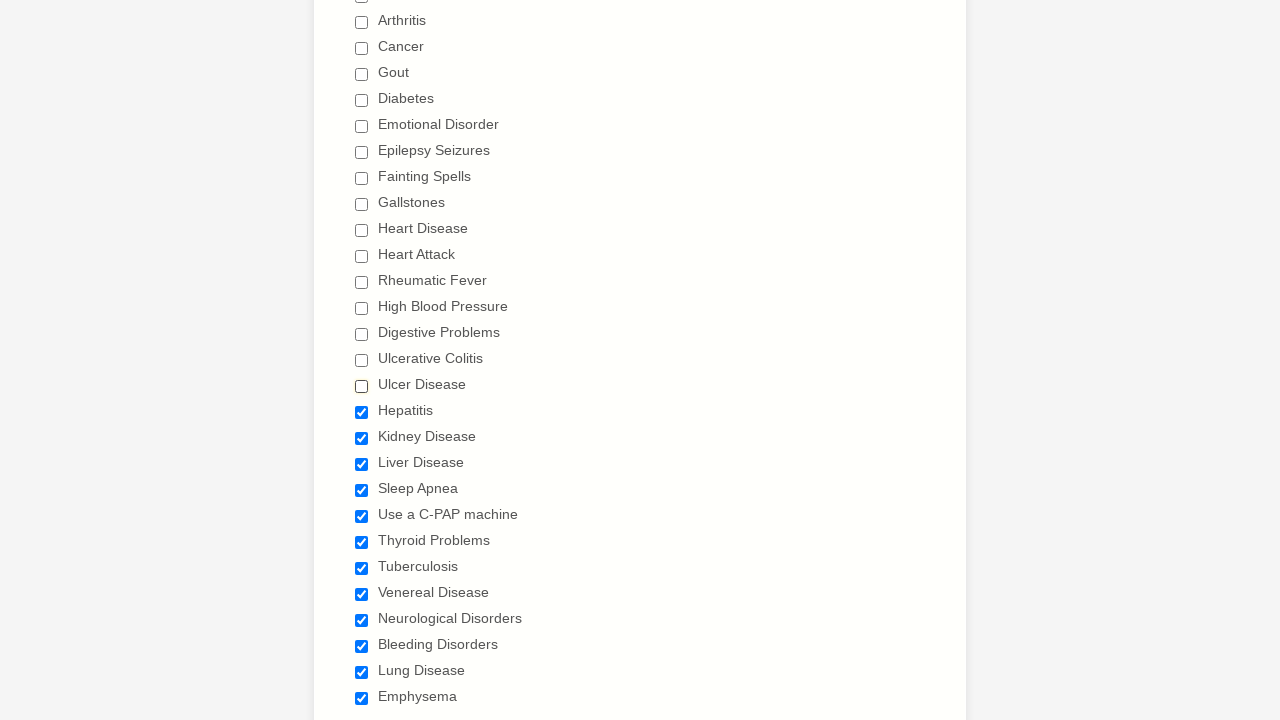

Verified checkbox is now deselected
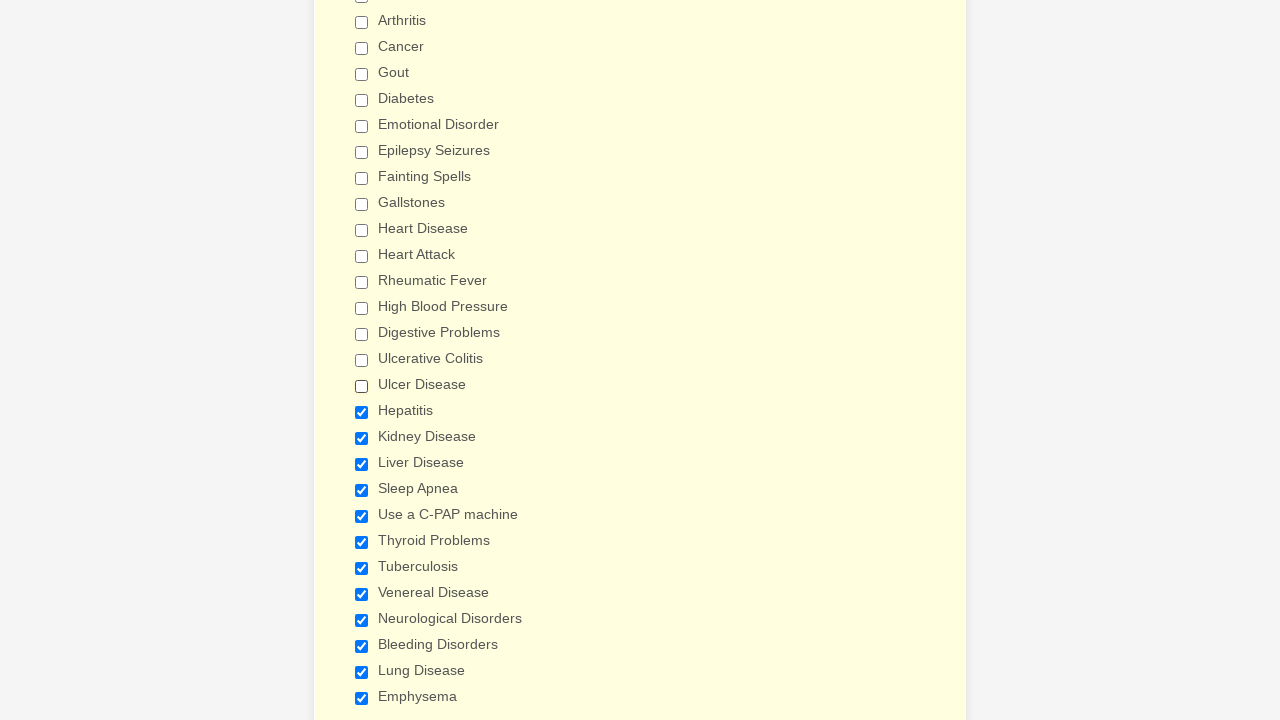

Clicked checked checkbox to deselect it at (362, 412) on input[type='checkbox'] >> nth=17
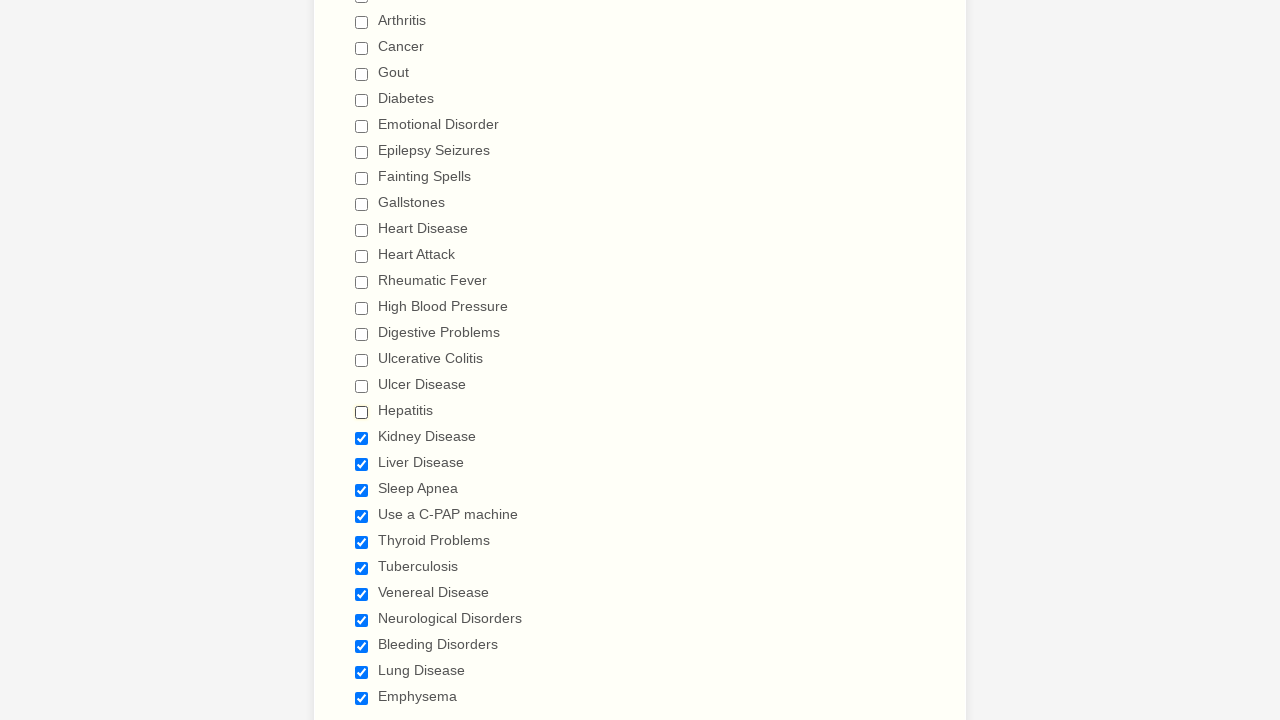

Verified checkbox is now deselected
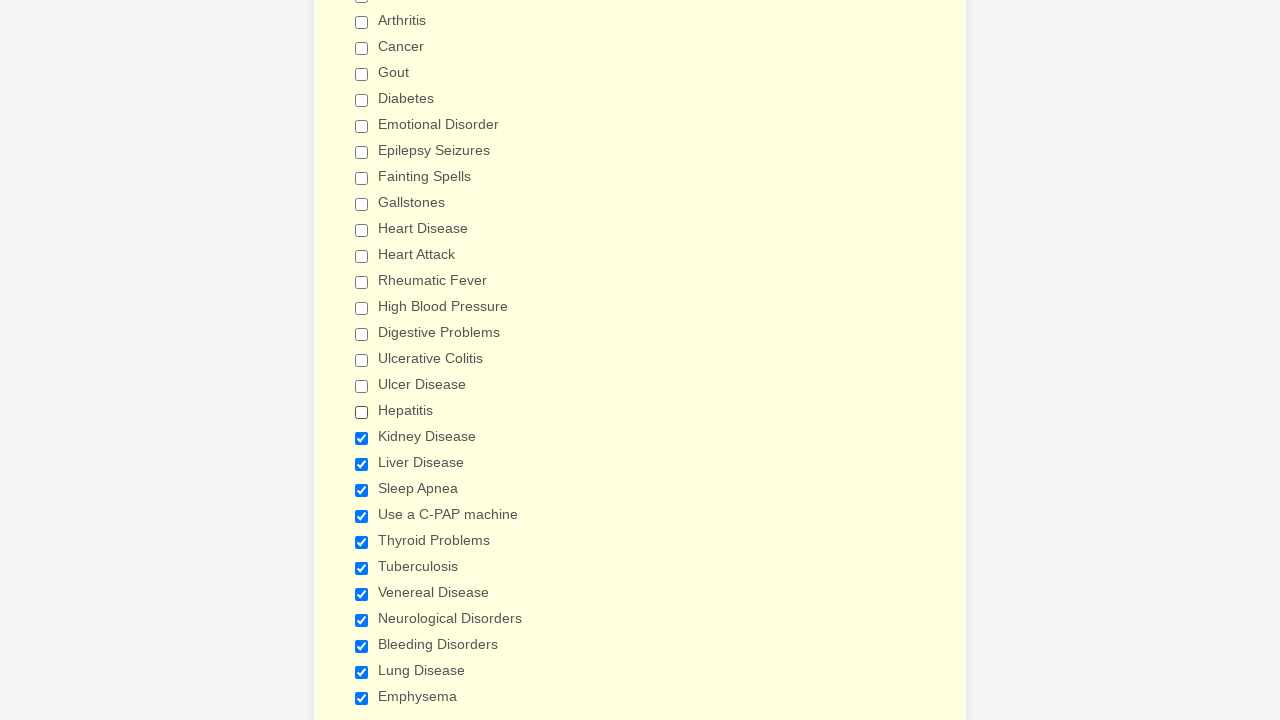

Clicked checked checkbox to deselect it at (362, 438) on input[type='checkbox'] >> nth=18
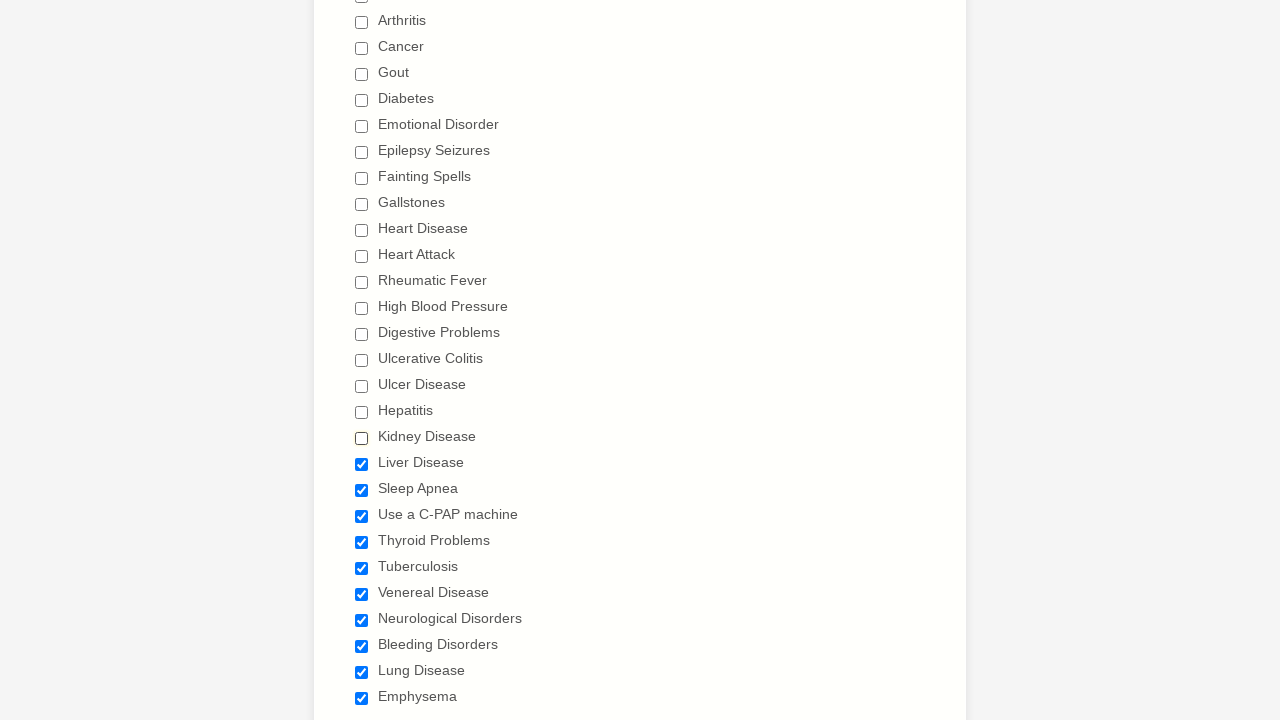

Verified checkbox is now deselected
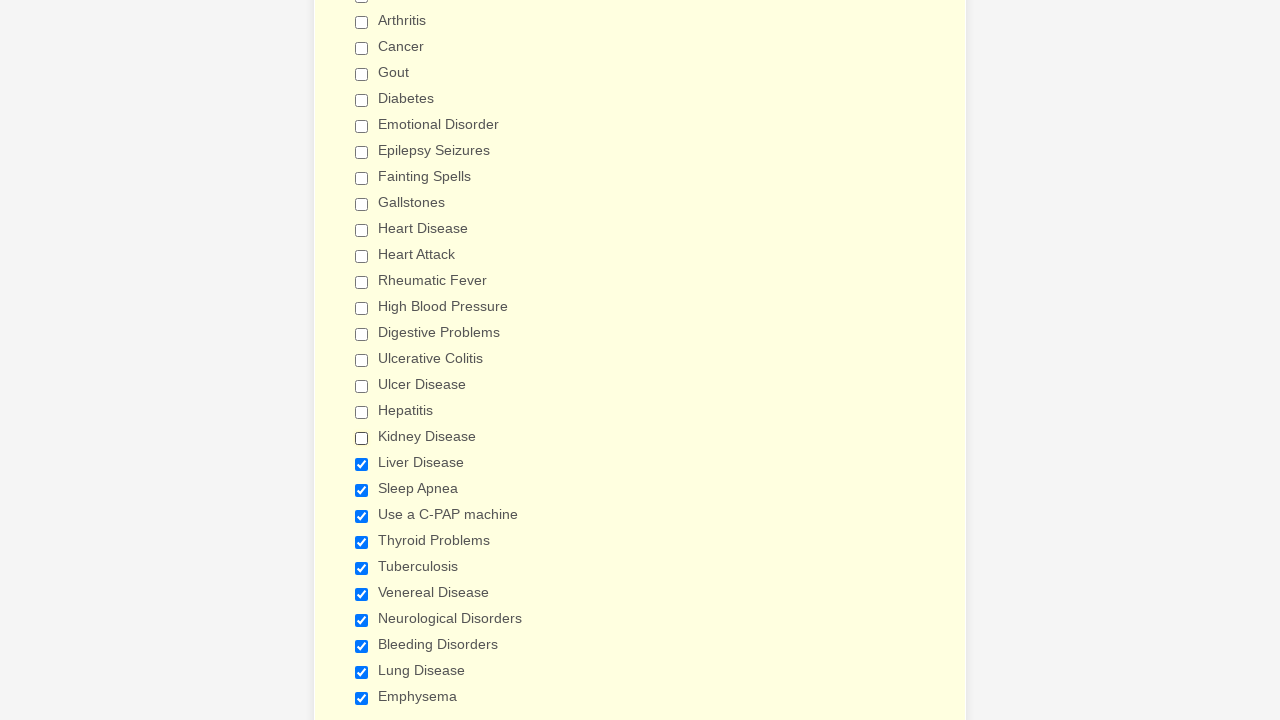

Clicked checked checkbox to deselect it at (362, 464) on input[type='checkbox'] >> nth=19
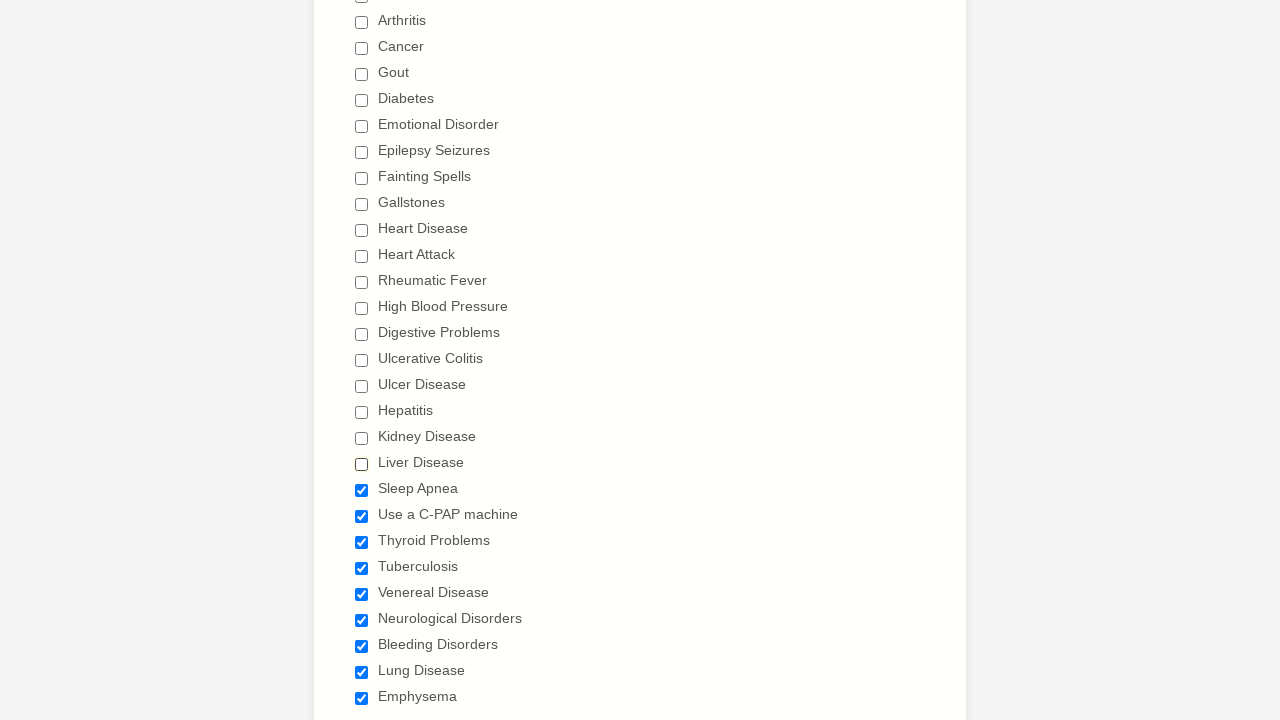

Verified checkbox is now deselected
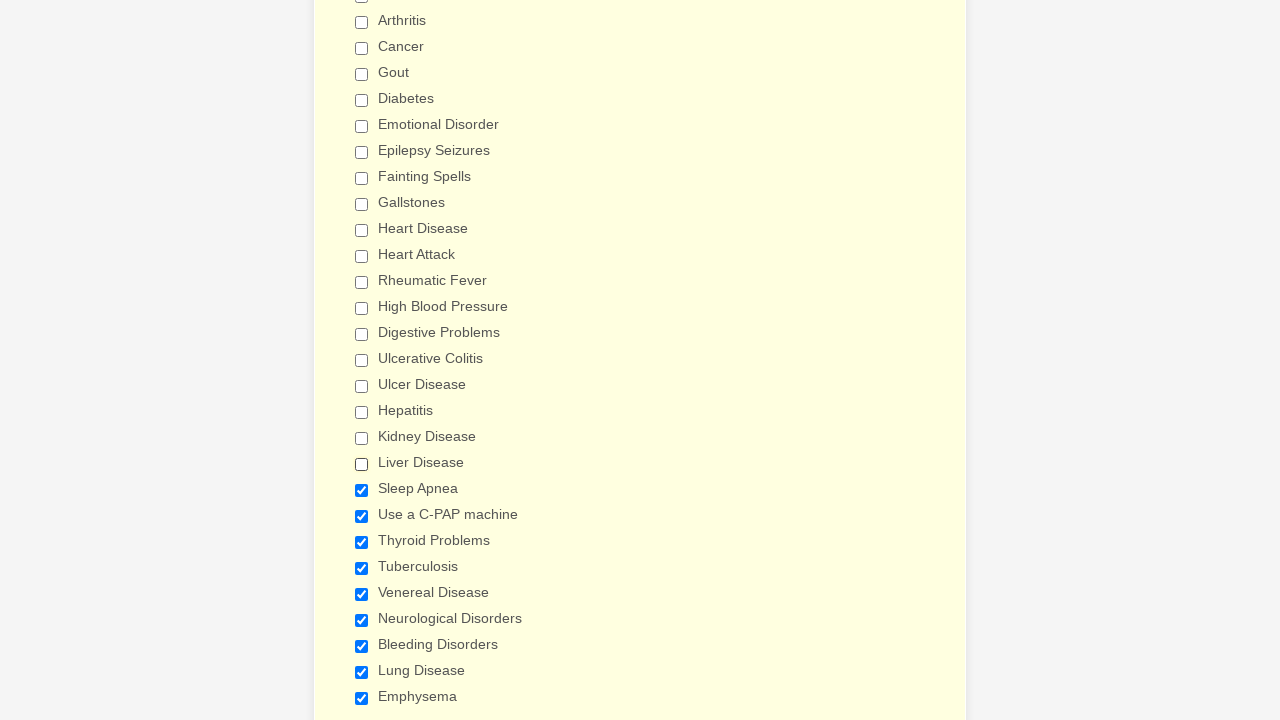

Clicked checked checkbox to deselect it at (362, 490) on input[type='checkbox'] >> nth=20
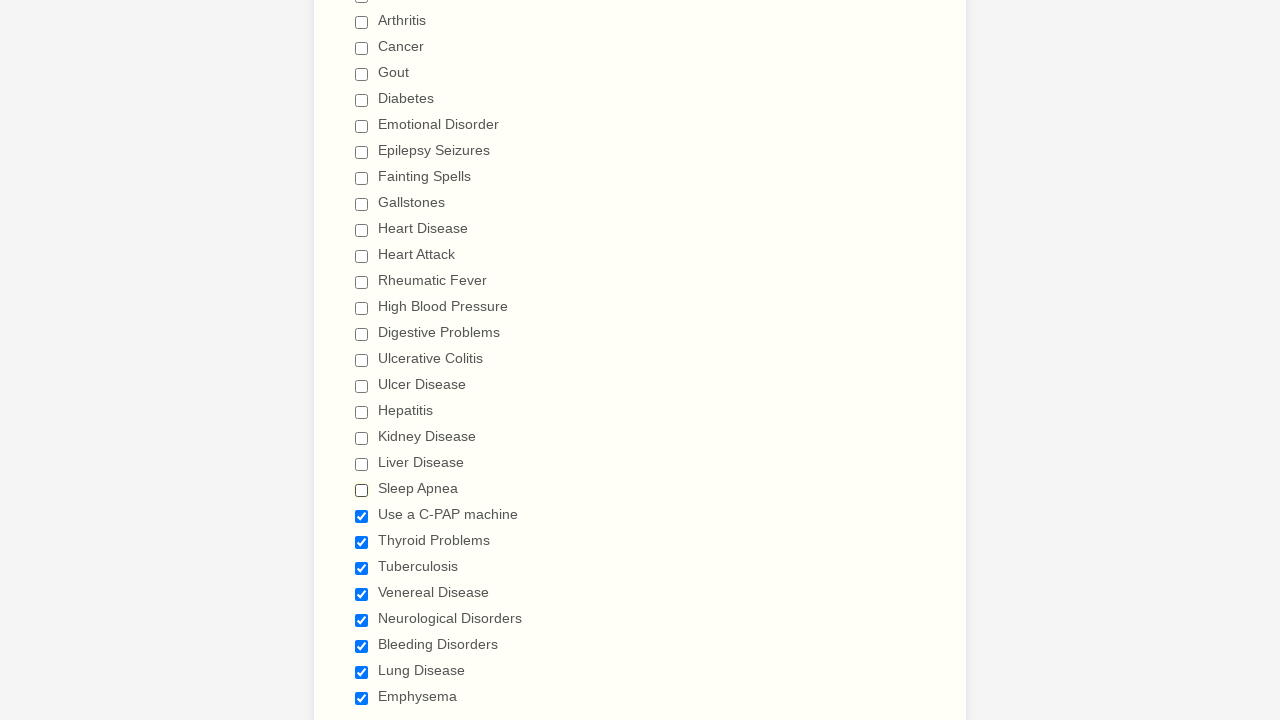

Verified checkbox is now deselected
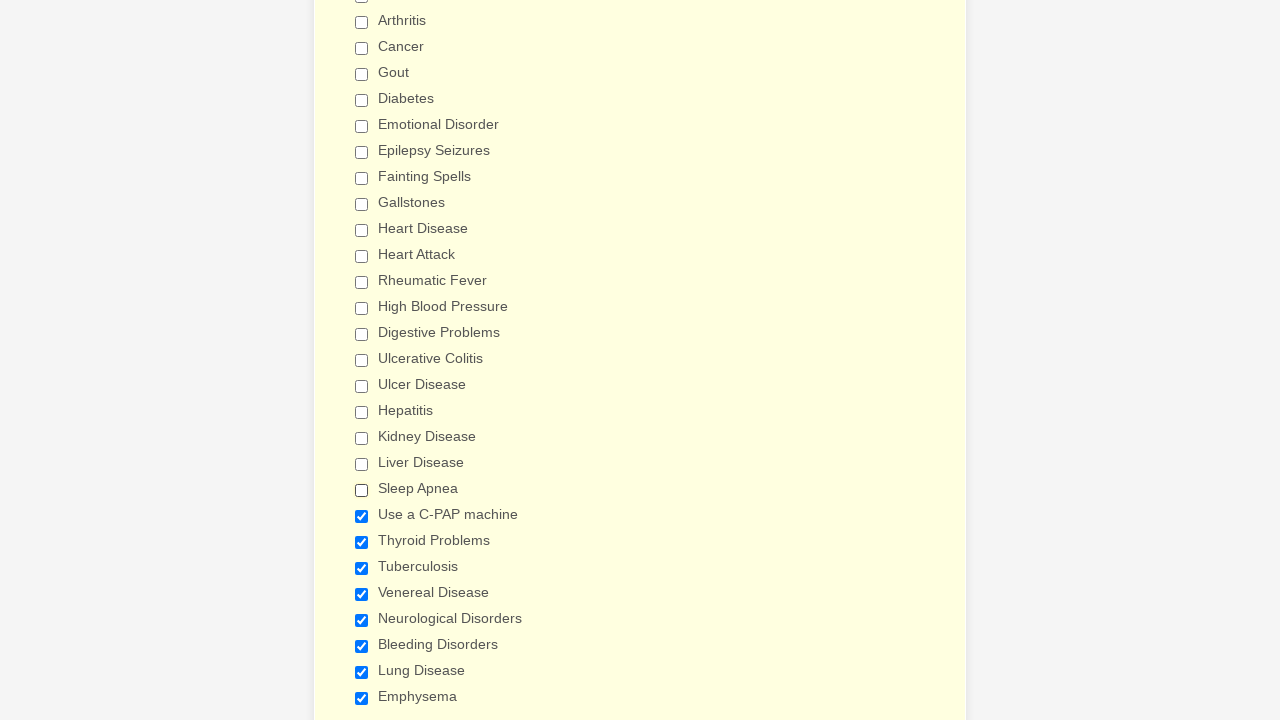

Clicked checked checkbox to deselect it at (362, 516) on input[type='checkbox'] >> nth=21
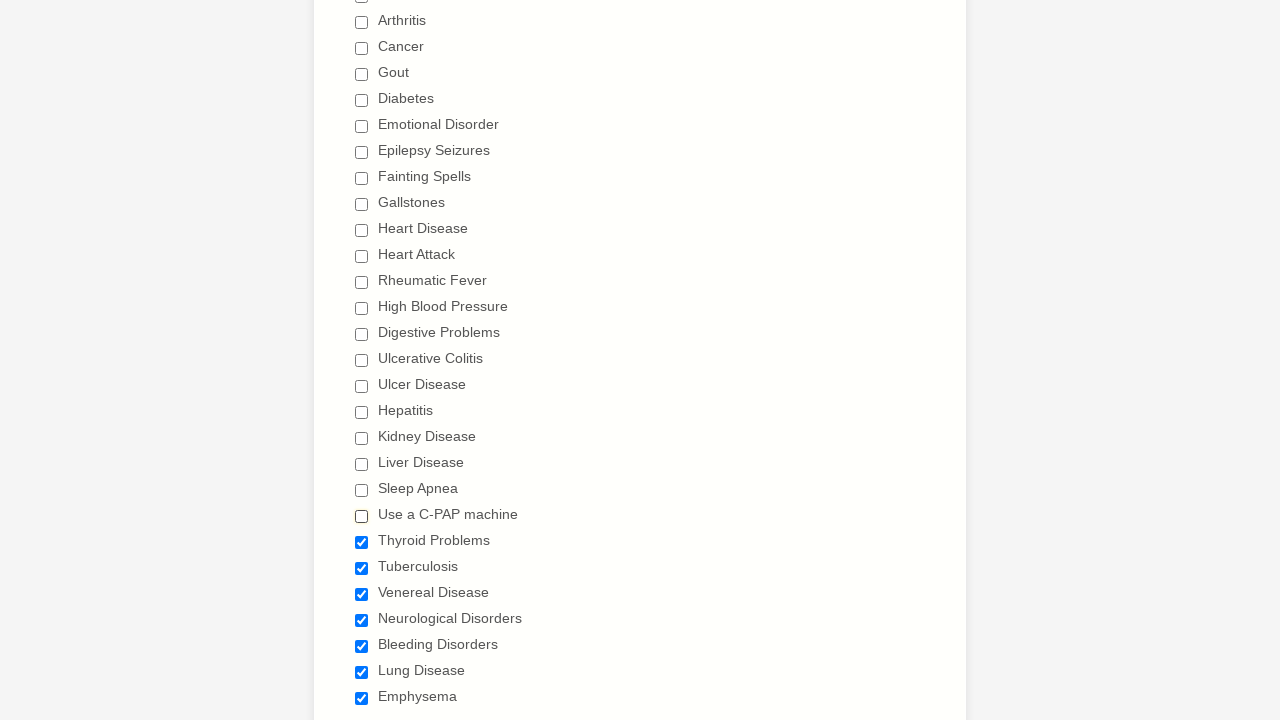

Verified checkbox is now deselected
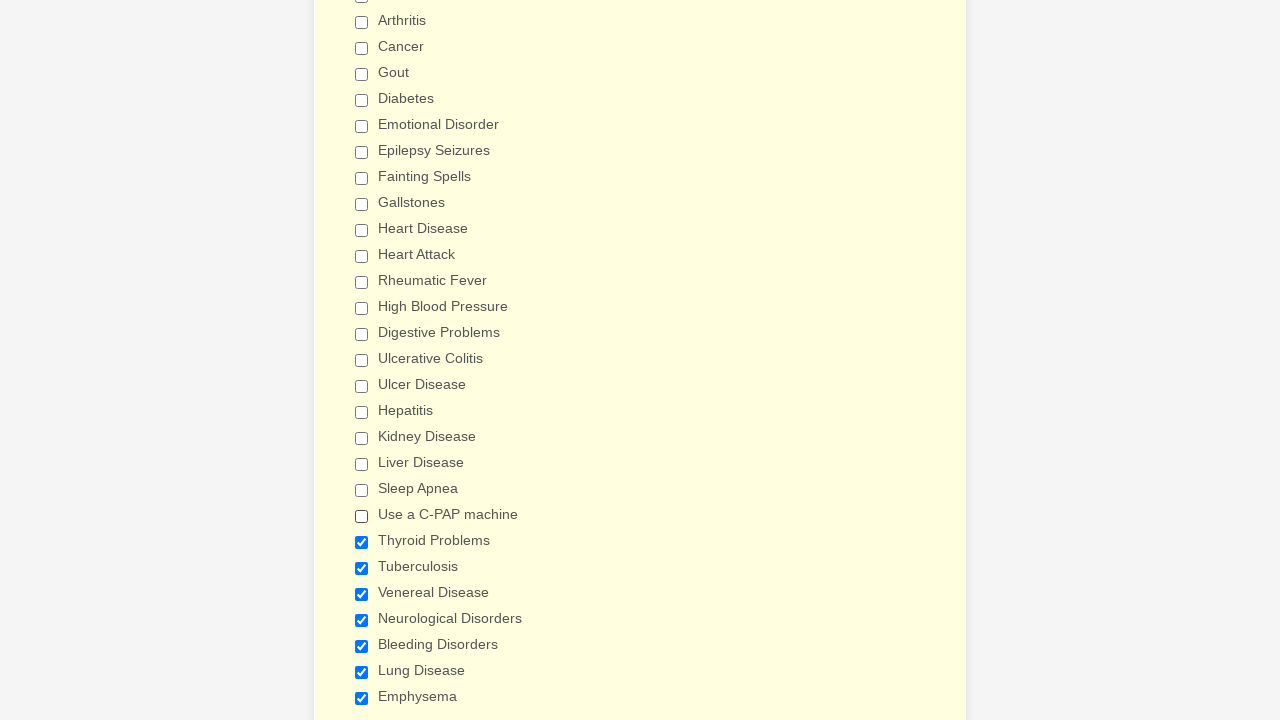

Clicked checked checkbox to deselect it at (362, 542) on input[type='checkbox'] >> nth=22
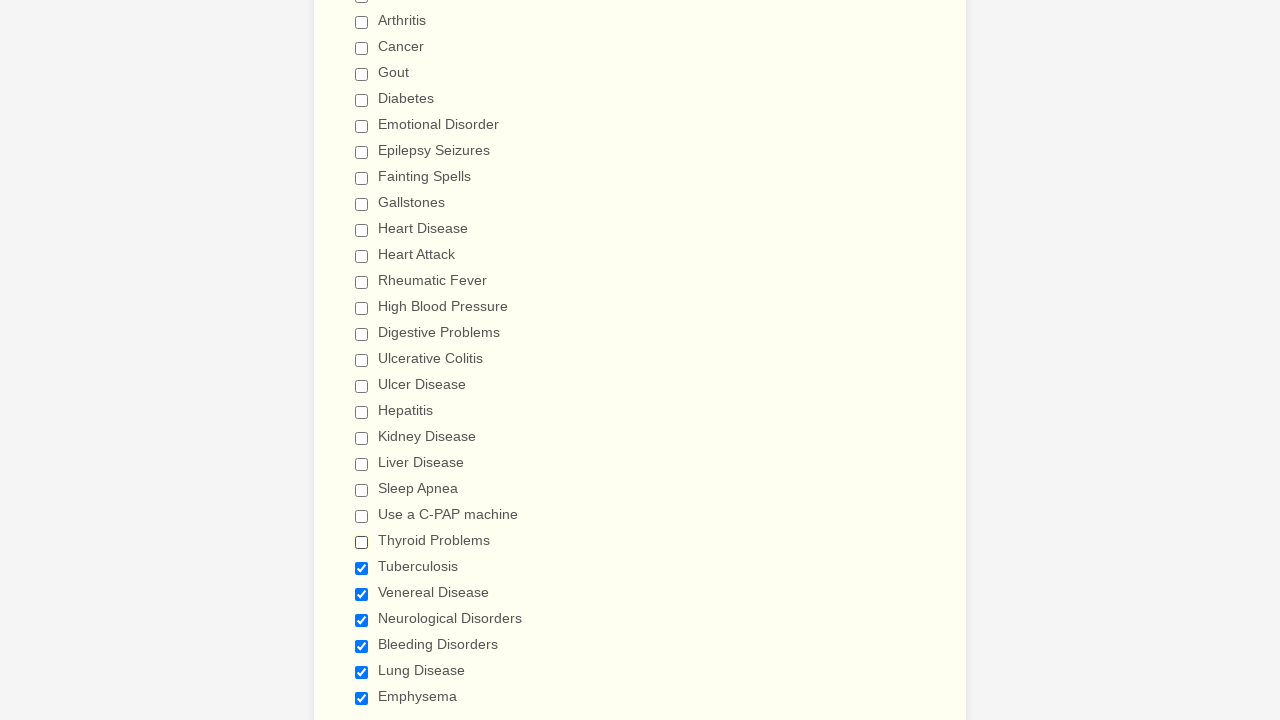

Verified checkbox is now deselected
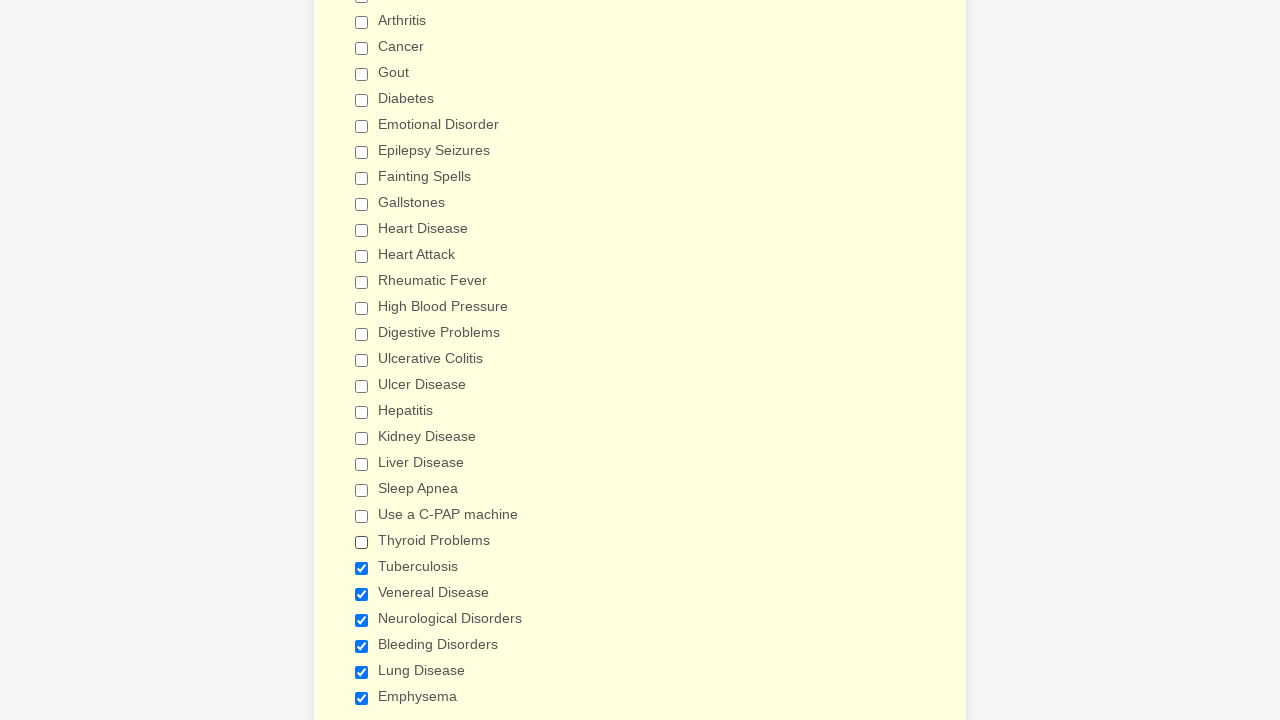

Clicked checked checkbox to deselect it at (362, 568) on input[type='checkbox'] >> nth=23
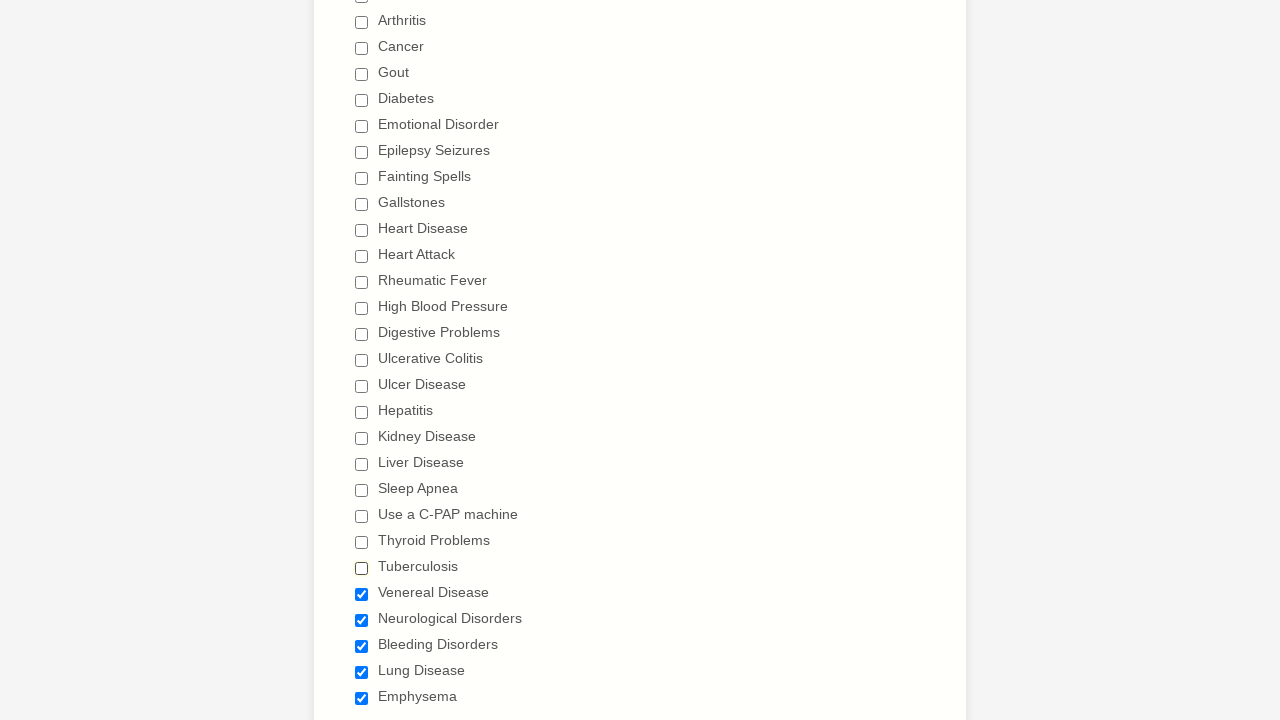

Verified checkbox is now deselected
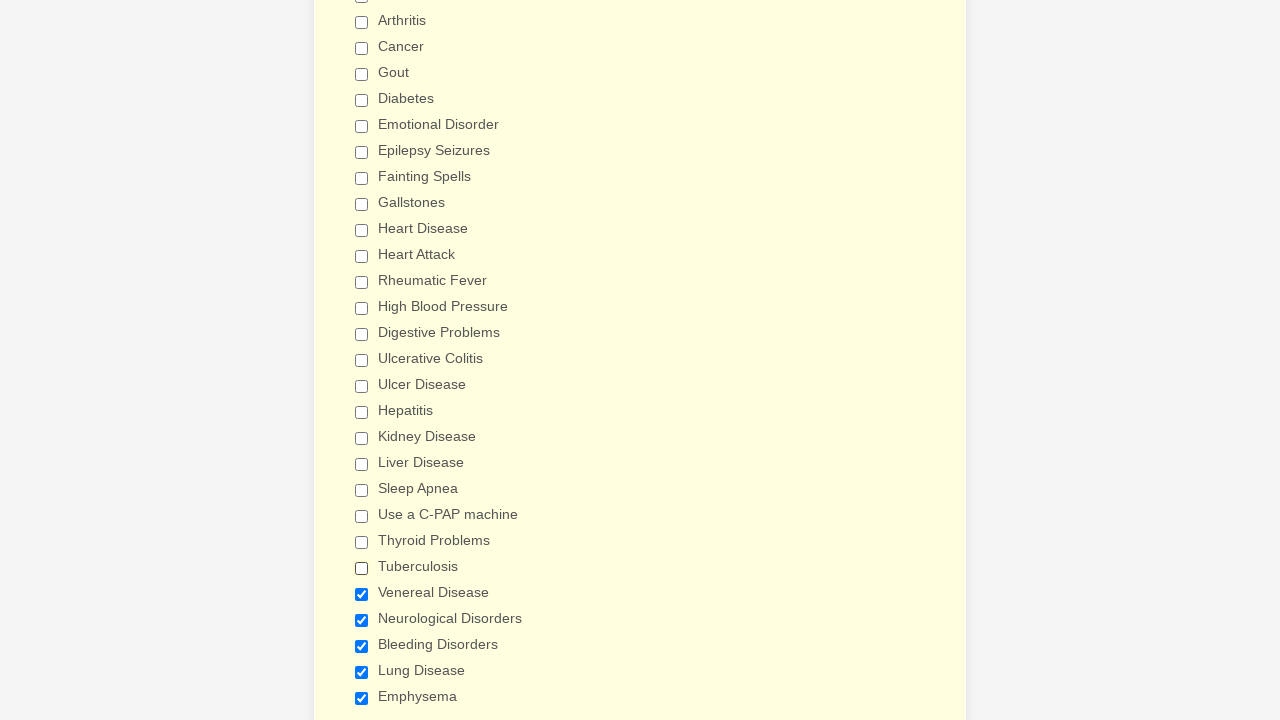

Clicked checked checkbox to deselect it at (362, 594) on input[type='checkbox'] >> nth=24
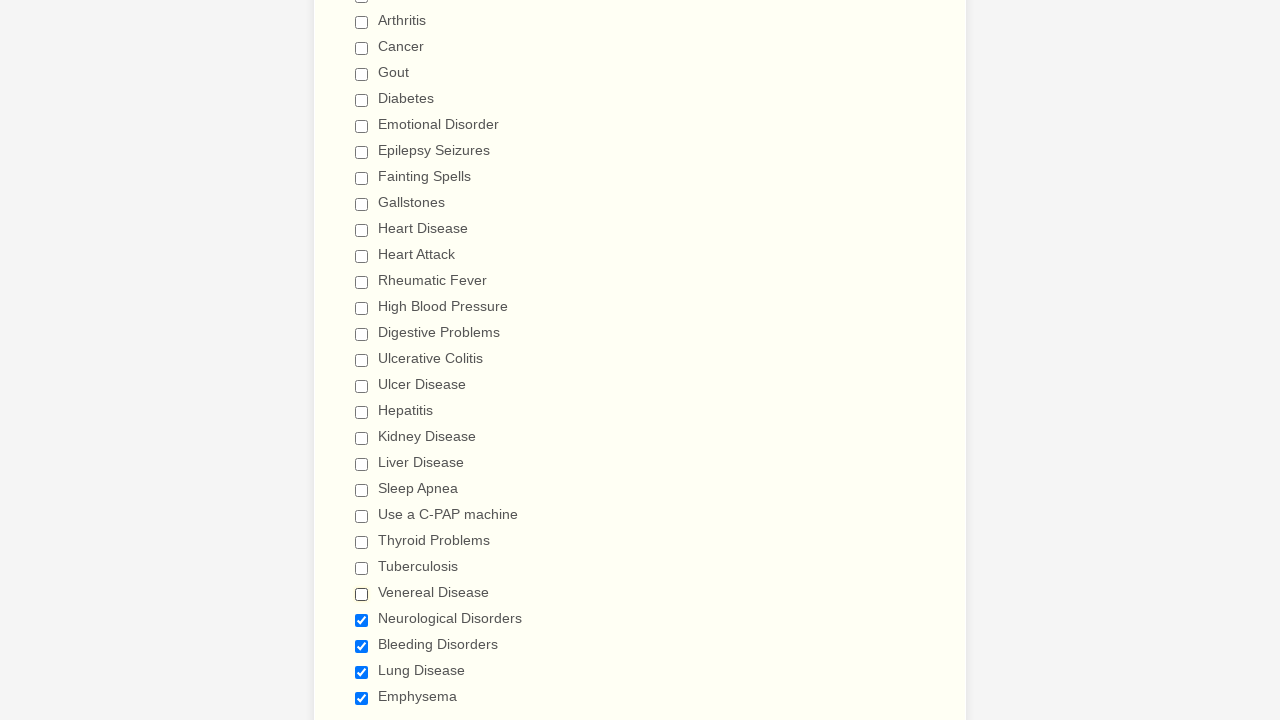

Verified checkbox is now deselected
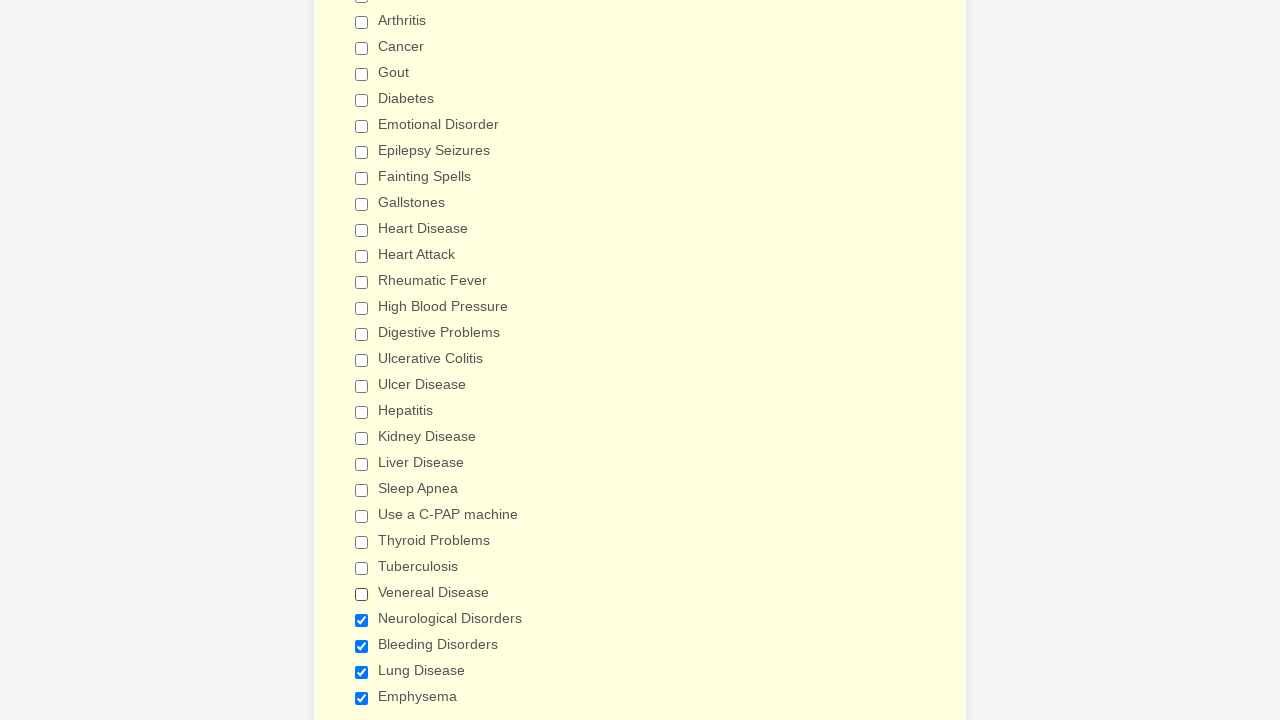

Clicked checked checkbox to deselect it at (362, 620) on input[type='checkbox'] >> nth=25
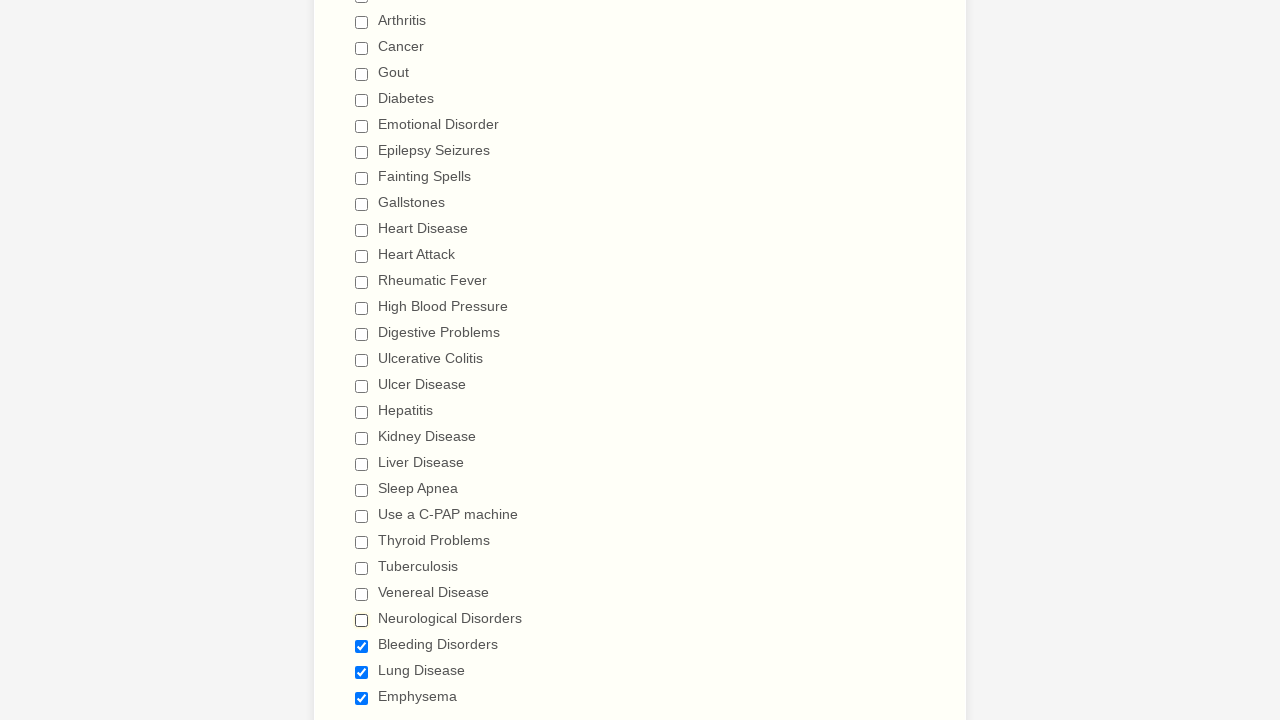

Verified checkbox is now deselected
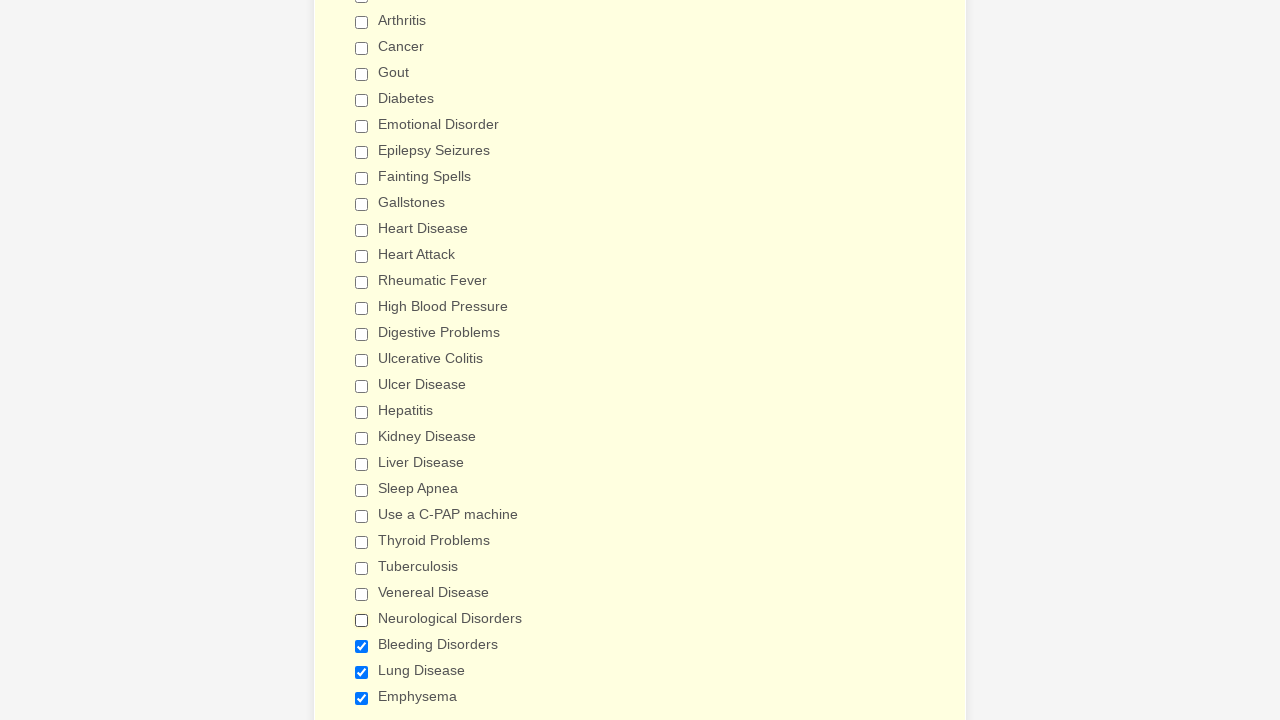

Clicked checked checkbox to deselect it at (362, 646) on input[type='checkbox'] >> nth=26
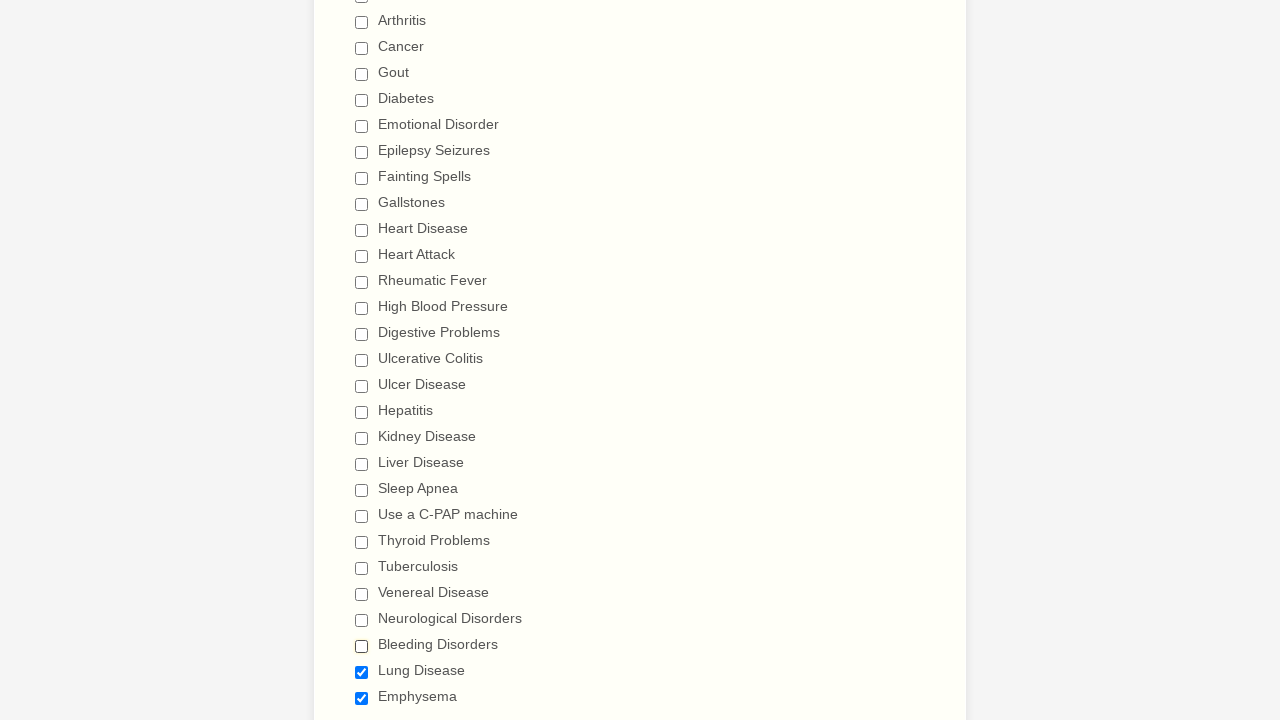

Verified checkbox is now deselected
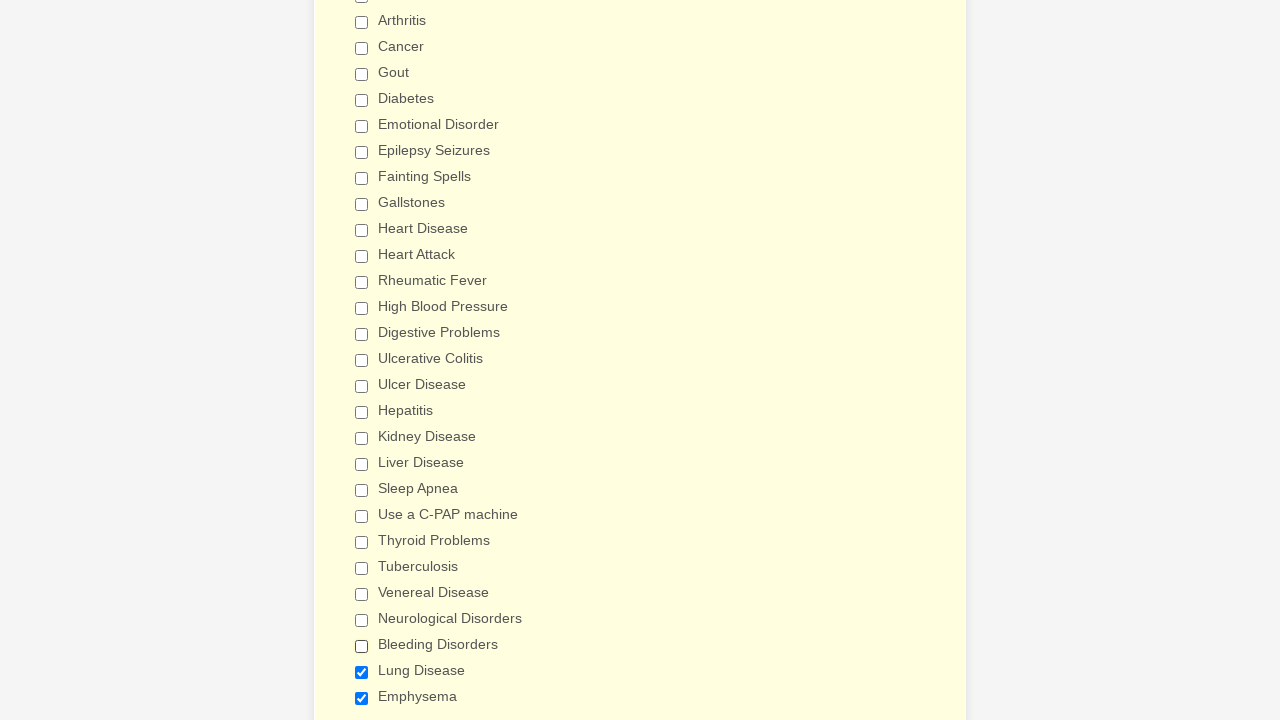

Clicked checked checkbox to deselect it at (362, 672) on input[type='checkbox'] >> nth=27
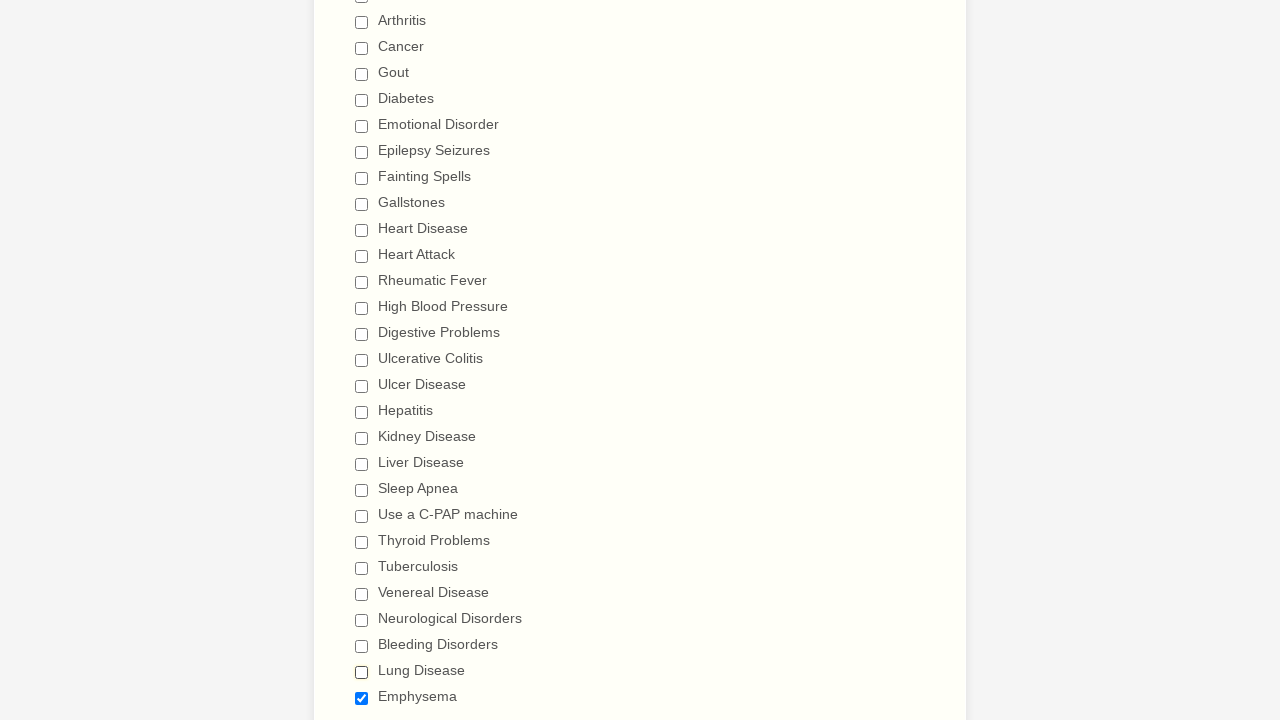

Verified checkbox is now deselected
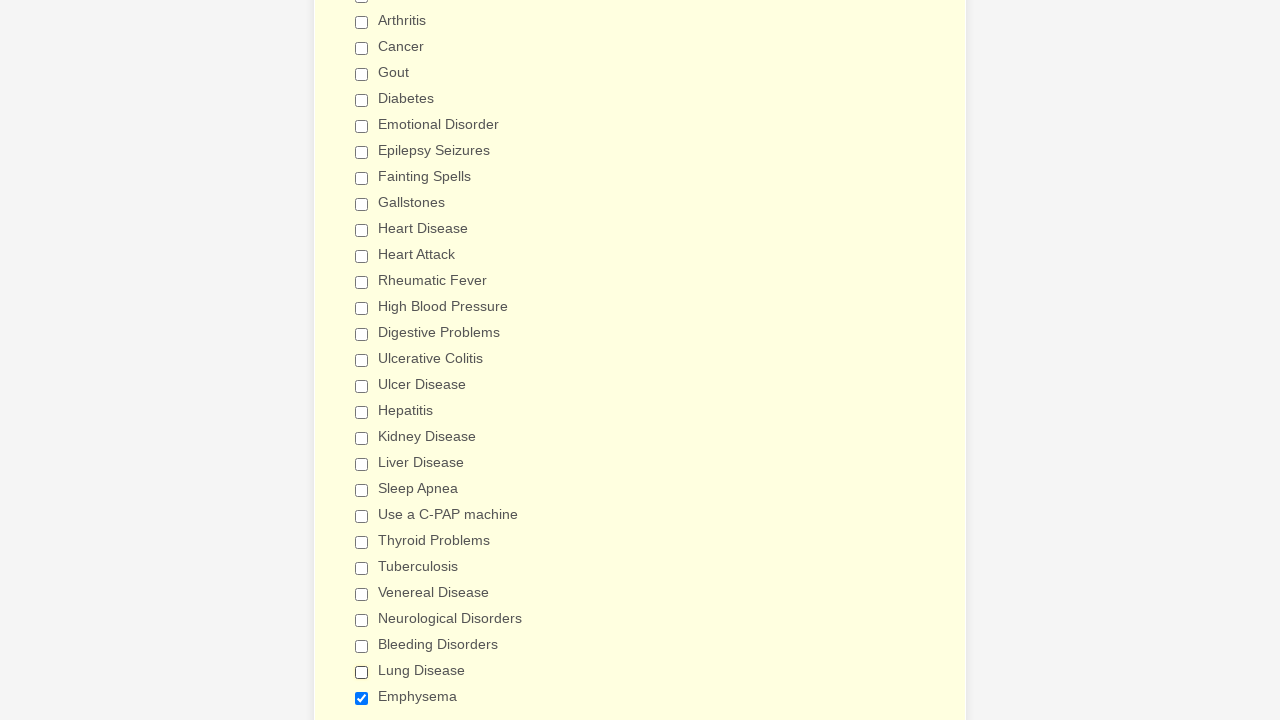

Clicked checked checkbox to deselect it at (362, 698) on input[type='checkbox'] >> nth=28
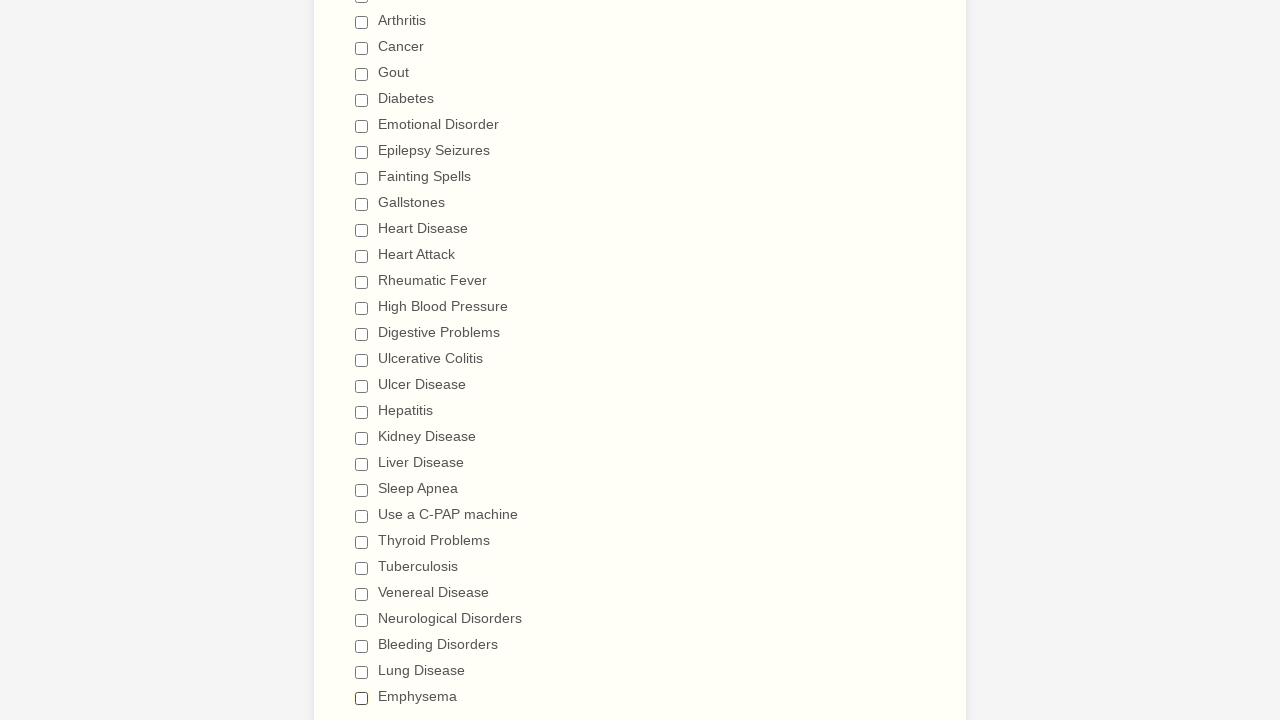

Verified checkbox is now deselected
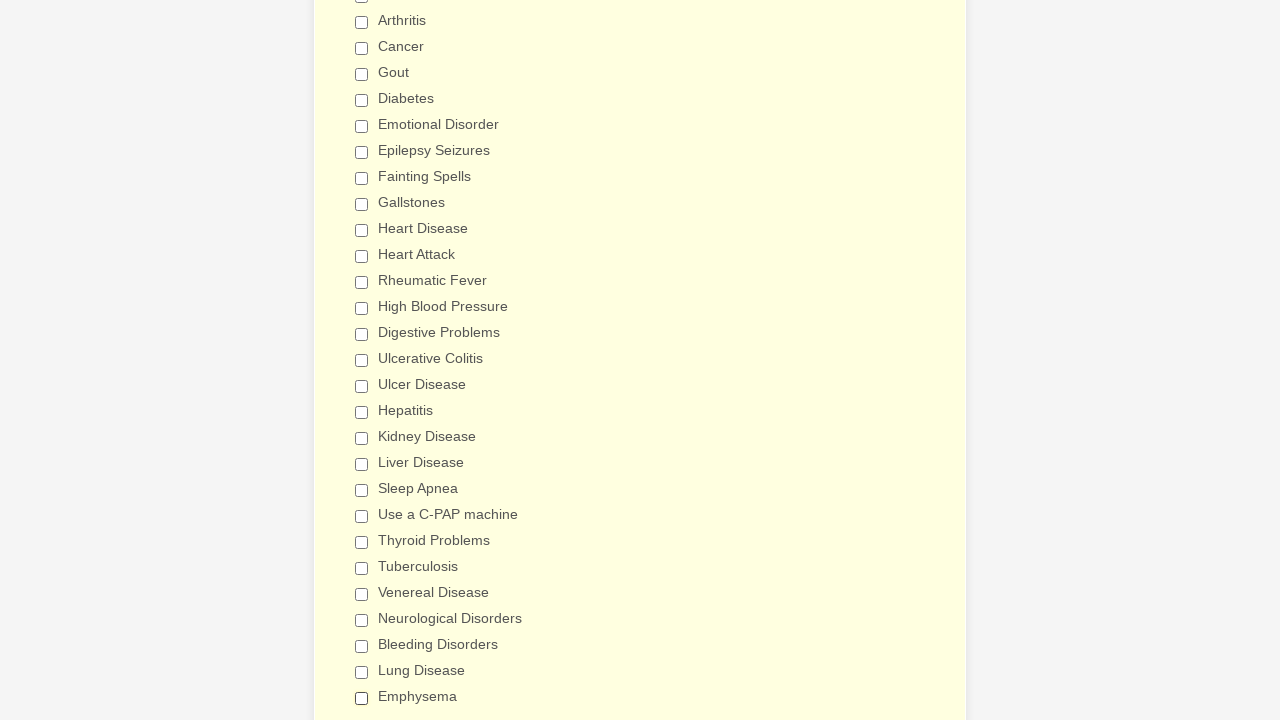

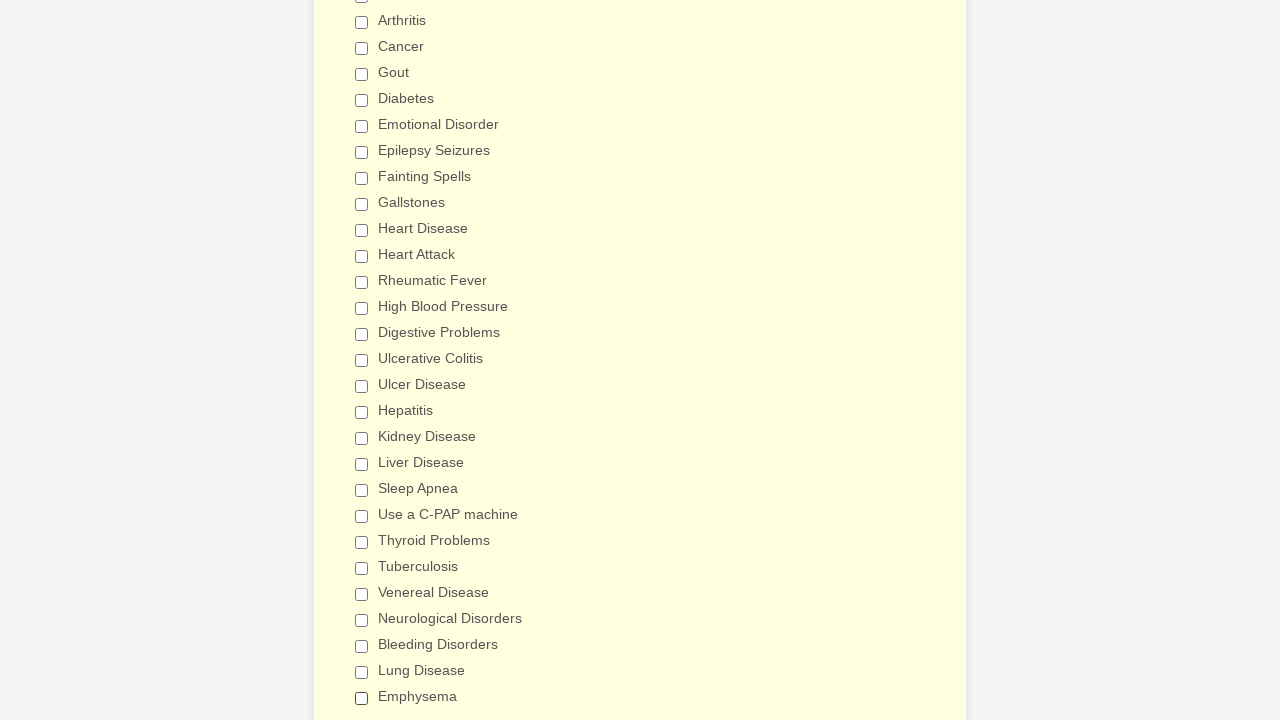